Tests filling a large form by entering text into all input fields on the page and submitting the form by clicking the submit button.

Starting URL: http://suninjuly.github.io/huge_form.html

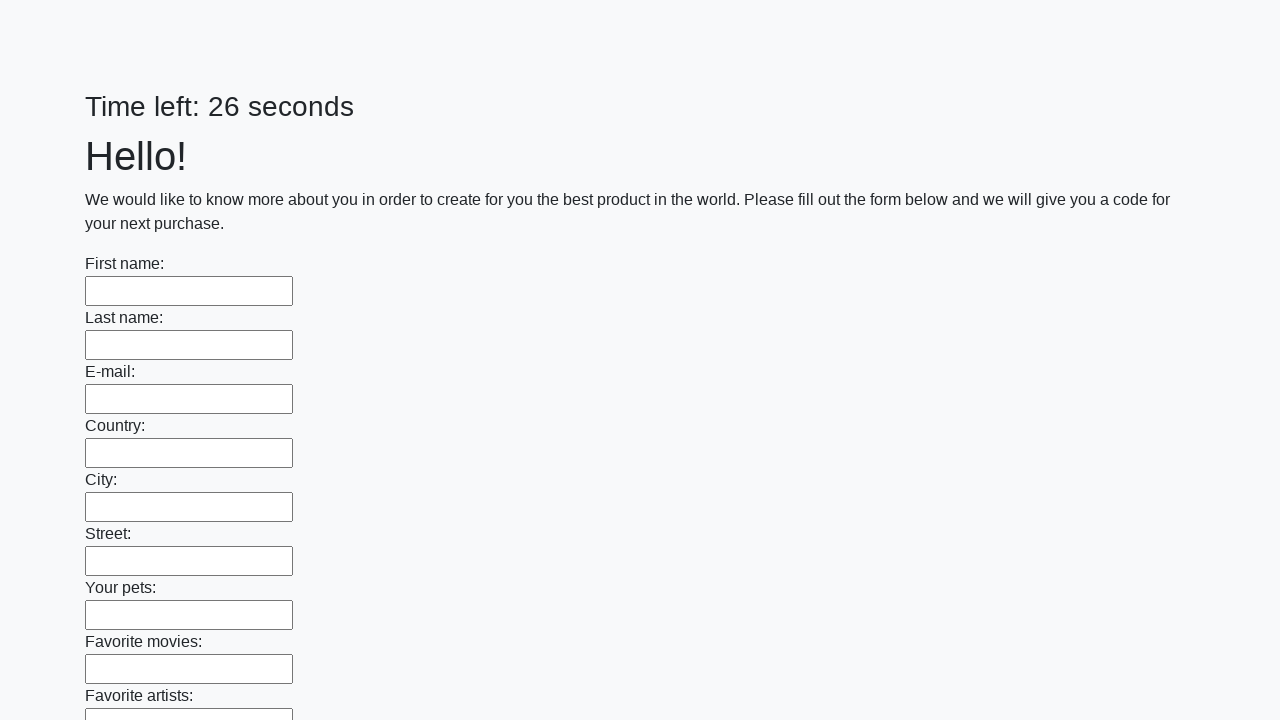

Located all input fields on the huge form
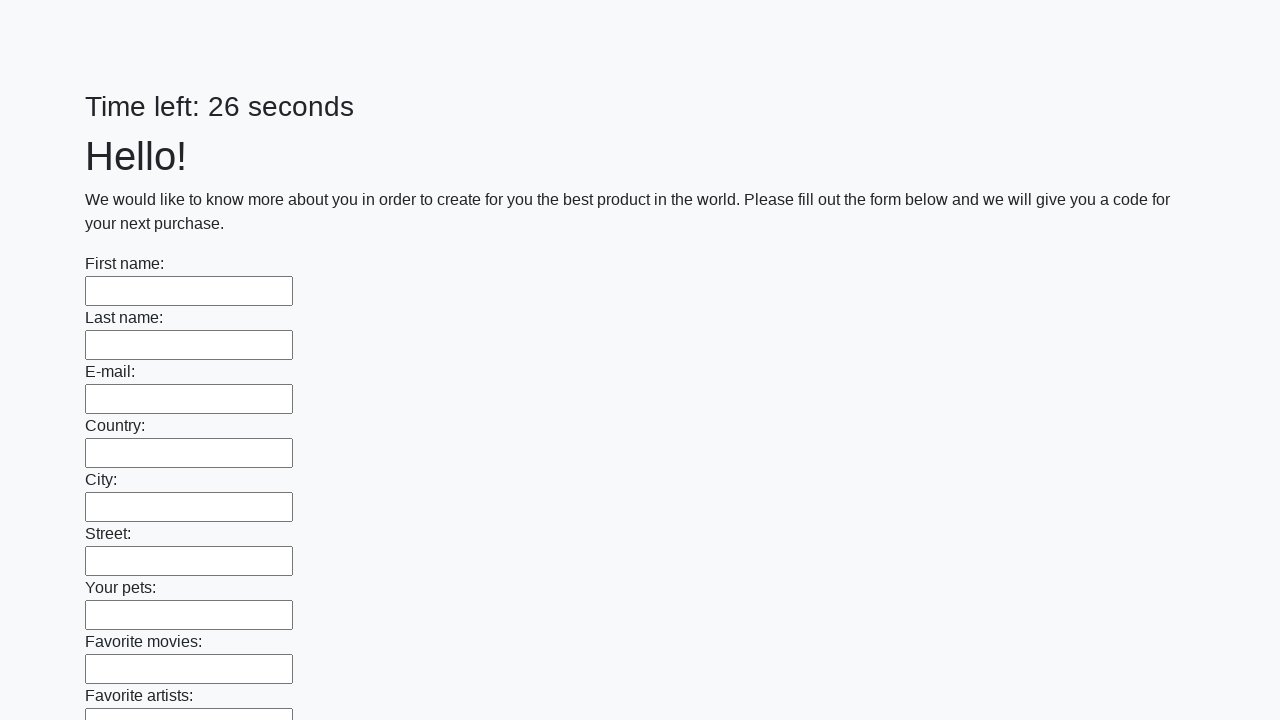

Filled input field with 'TestValue123' on input >> nth=0
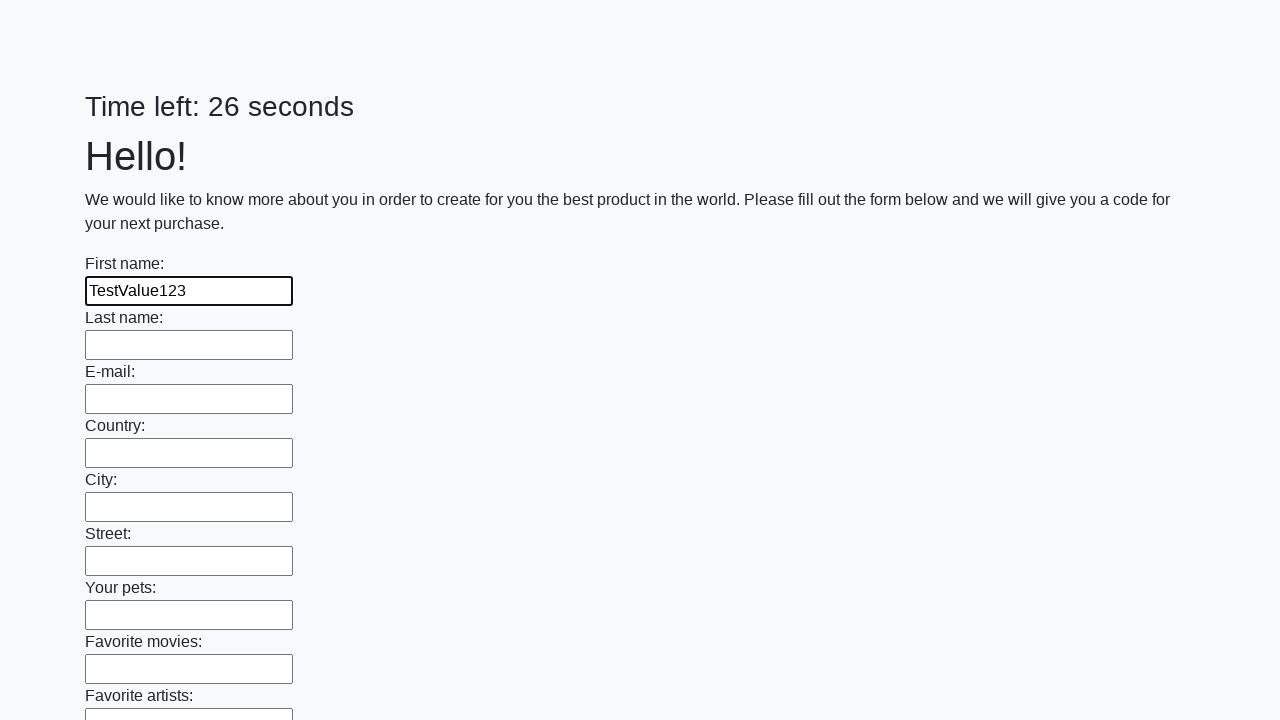

Filled input field with 'TestValue123' on input >> nth=1
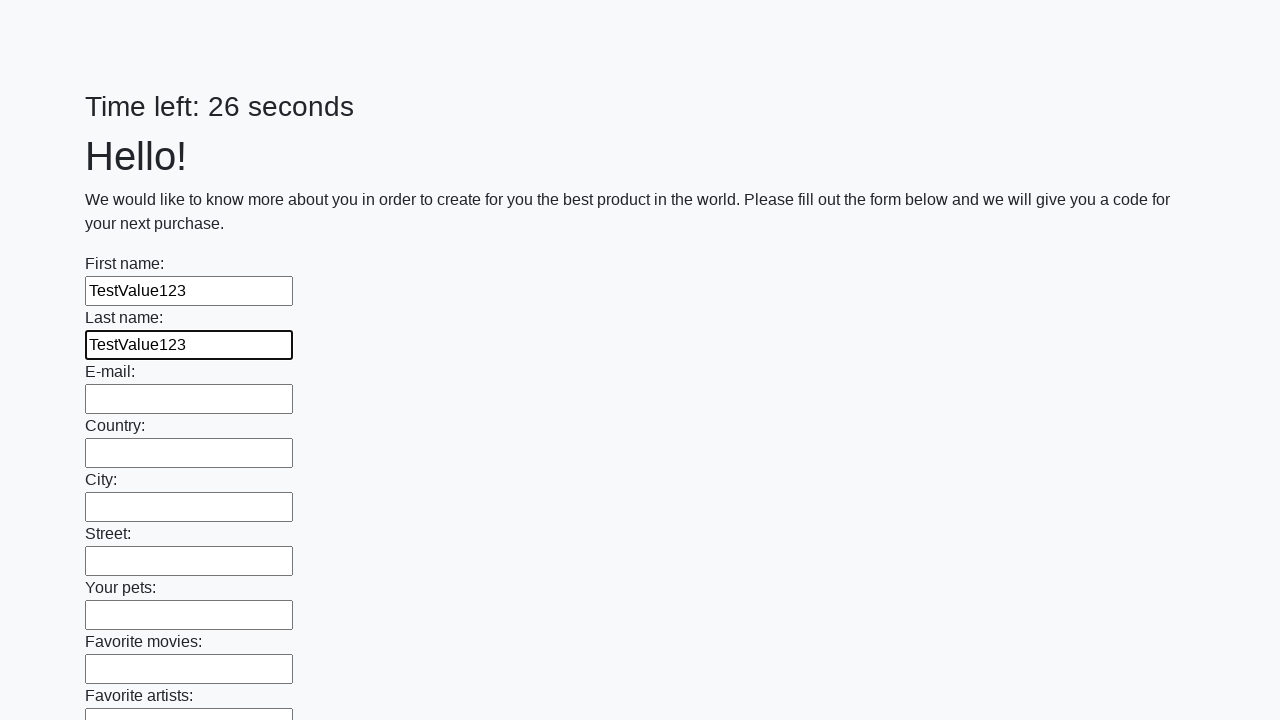

Filled input field with 'TestValue123' on input >> nth=2
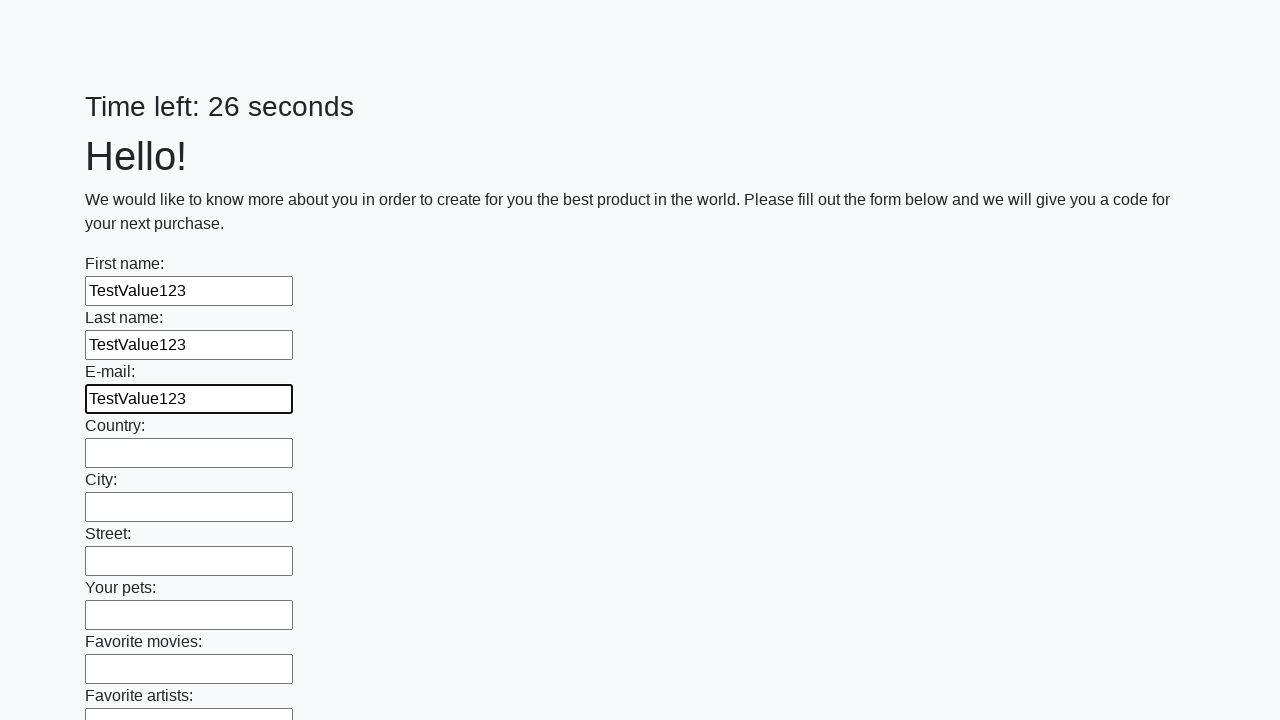

Filled input field with 'TestValue123' on input >> nth=3
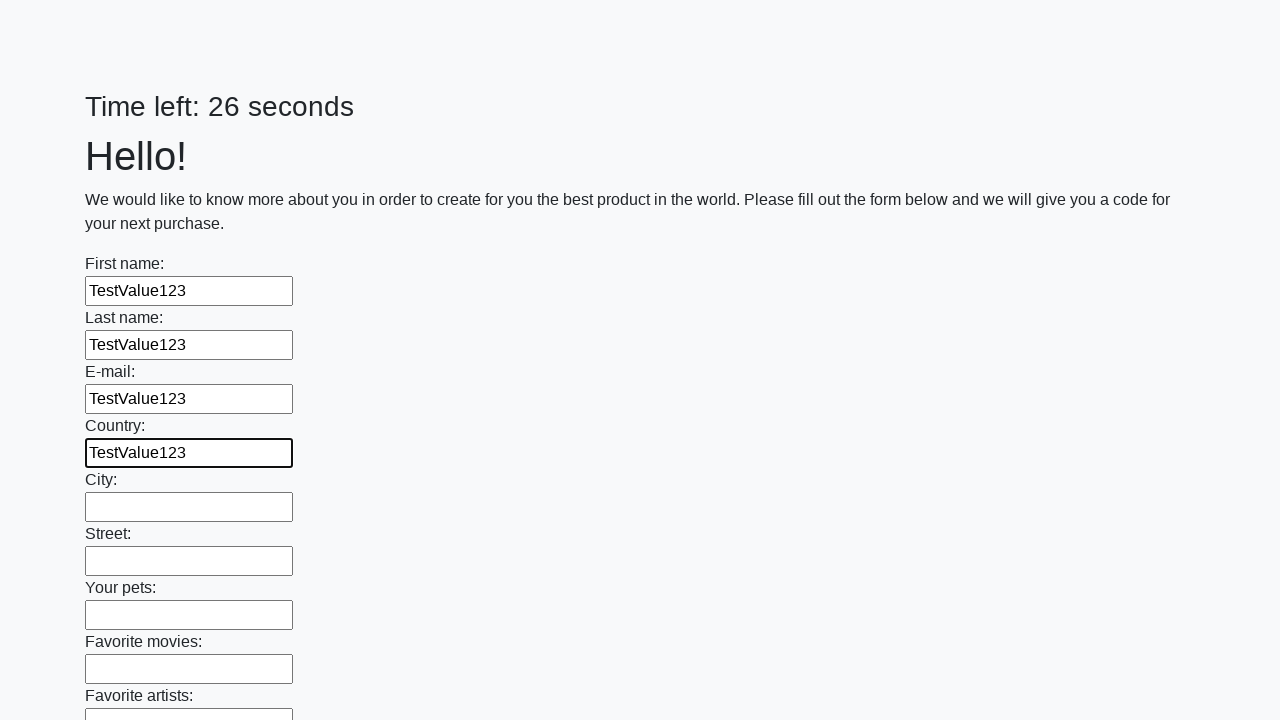

Filled input field with 'TestValue123' on input >> nth=4
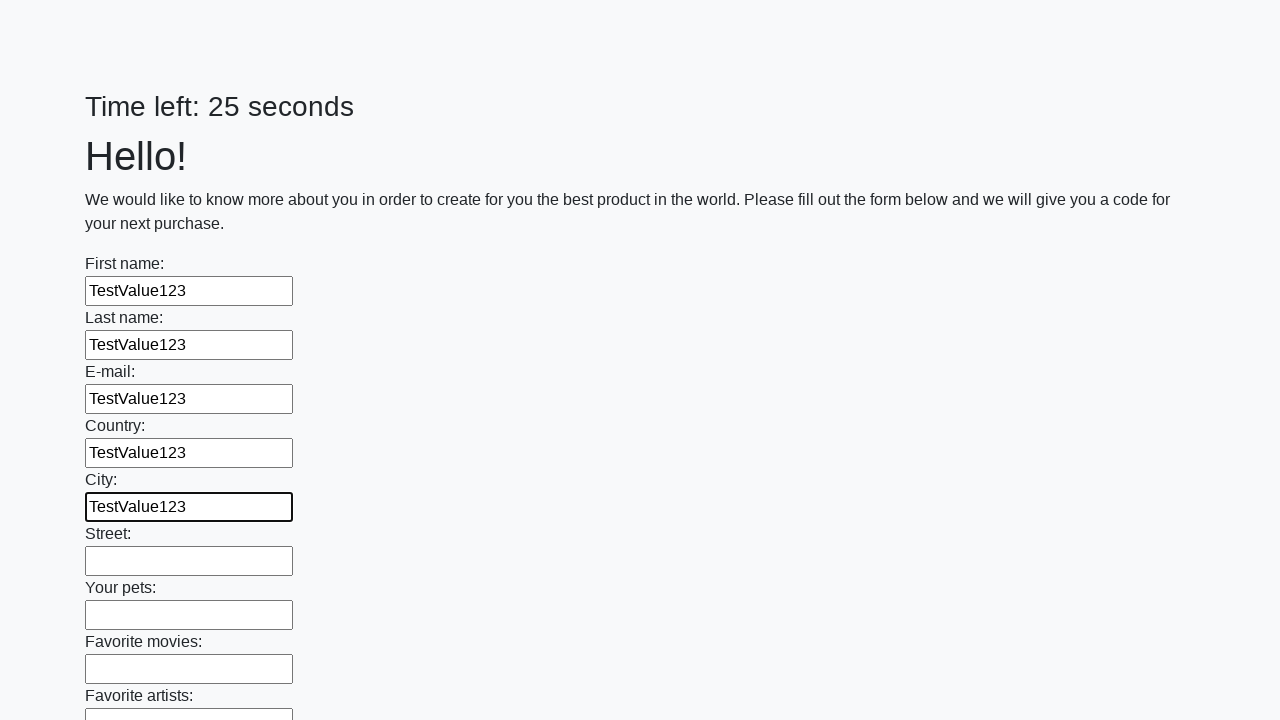

Filled input field with 'TestValue123' on input >> nth=5
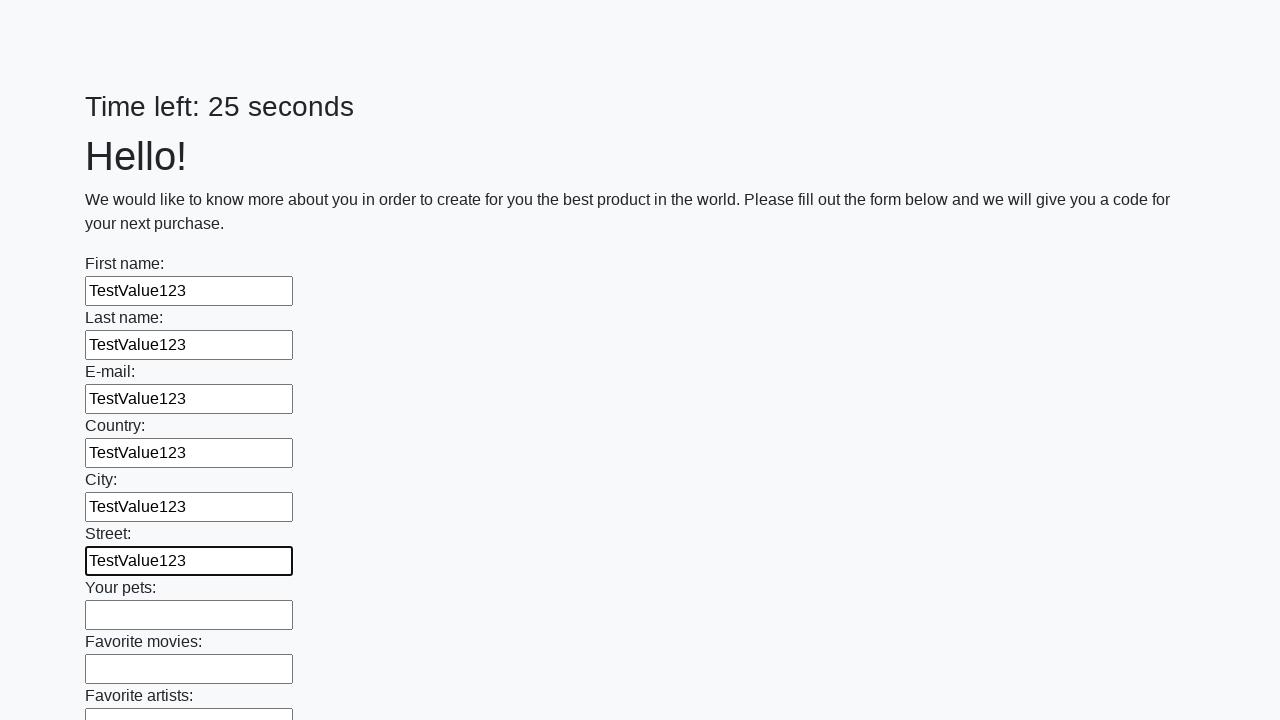

Filled input field with 'TestValue123' on input >> nth=6
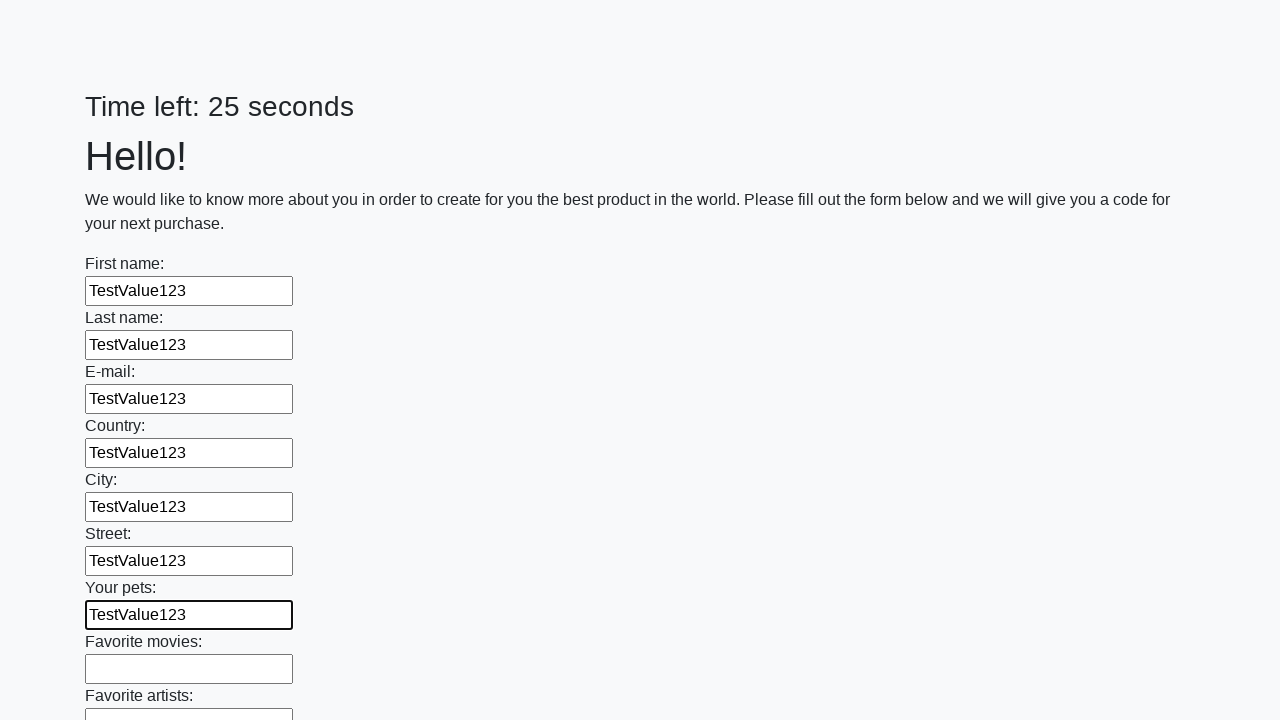

Filled input field with 'TestValue123' on input >> nth=7
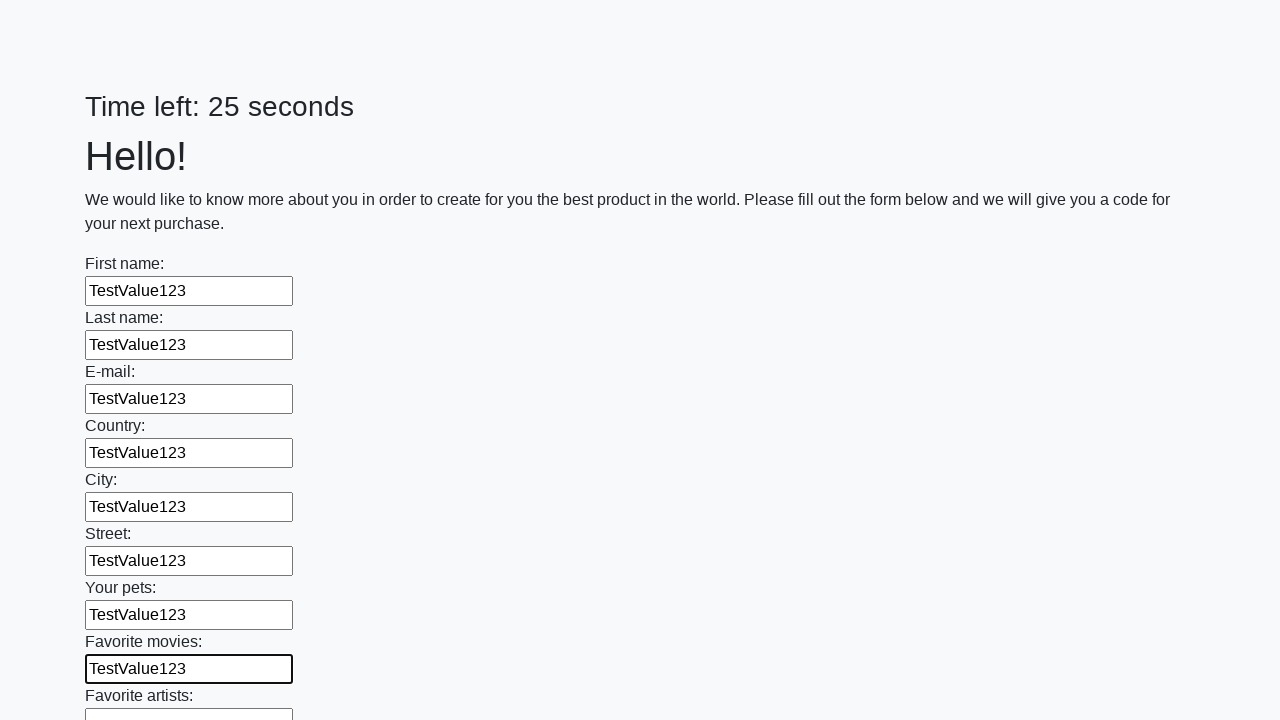

Filled input field with 'TestValue123' on input >> nth=8
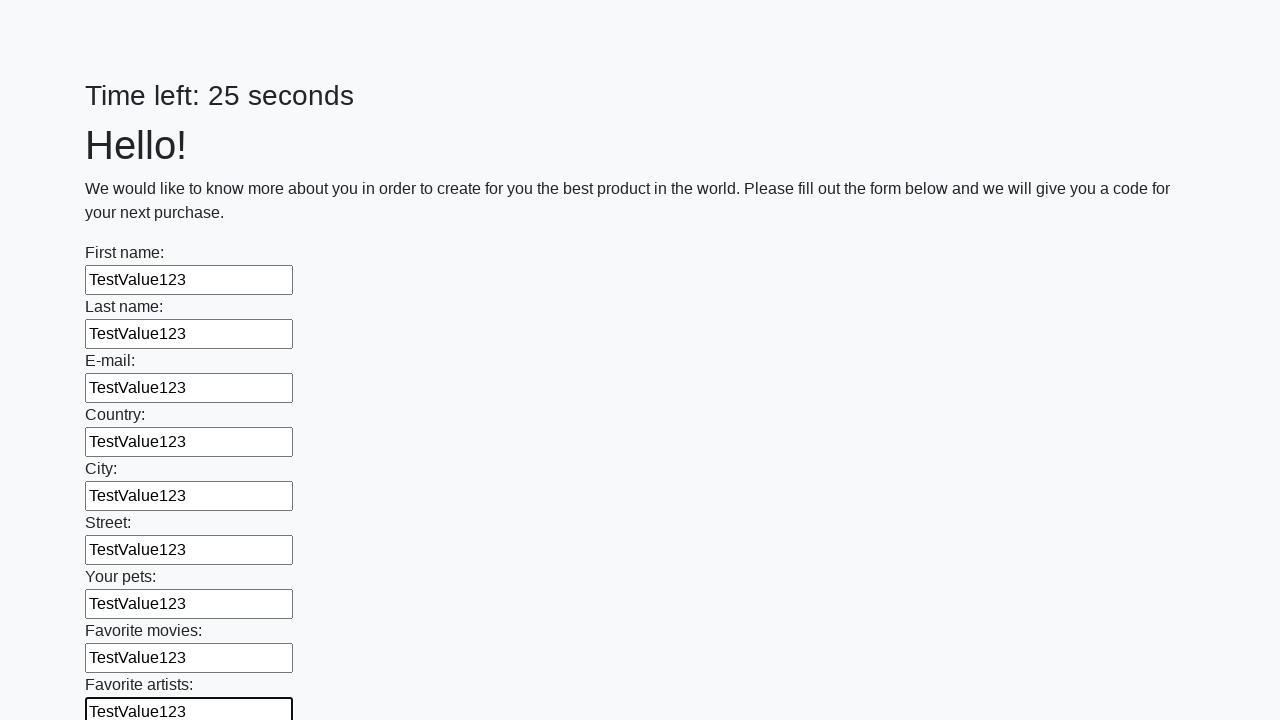

Filled input field with 'TestValue123' on input >> nth=9
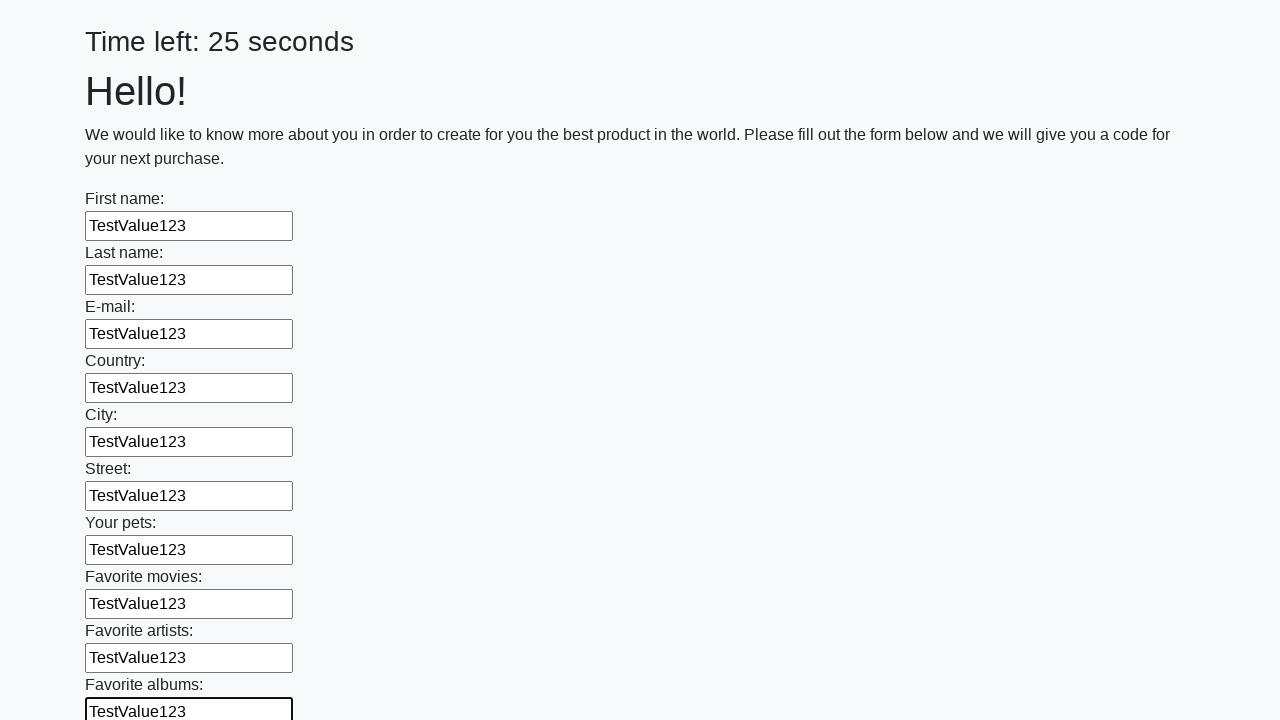

Filled input field with 'TestValue123' on input >> nth=10
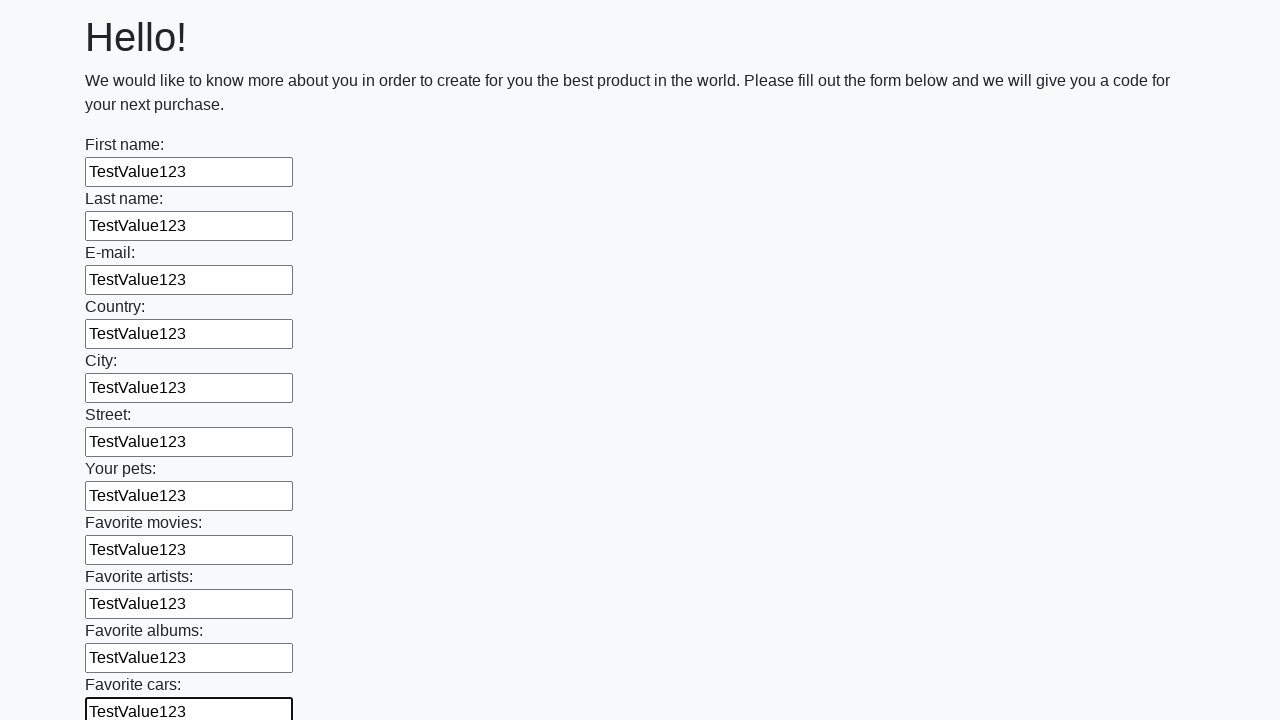

Filled input field with 'TestValue123' on input >> nth=11
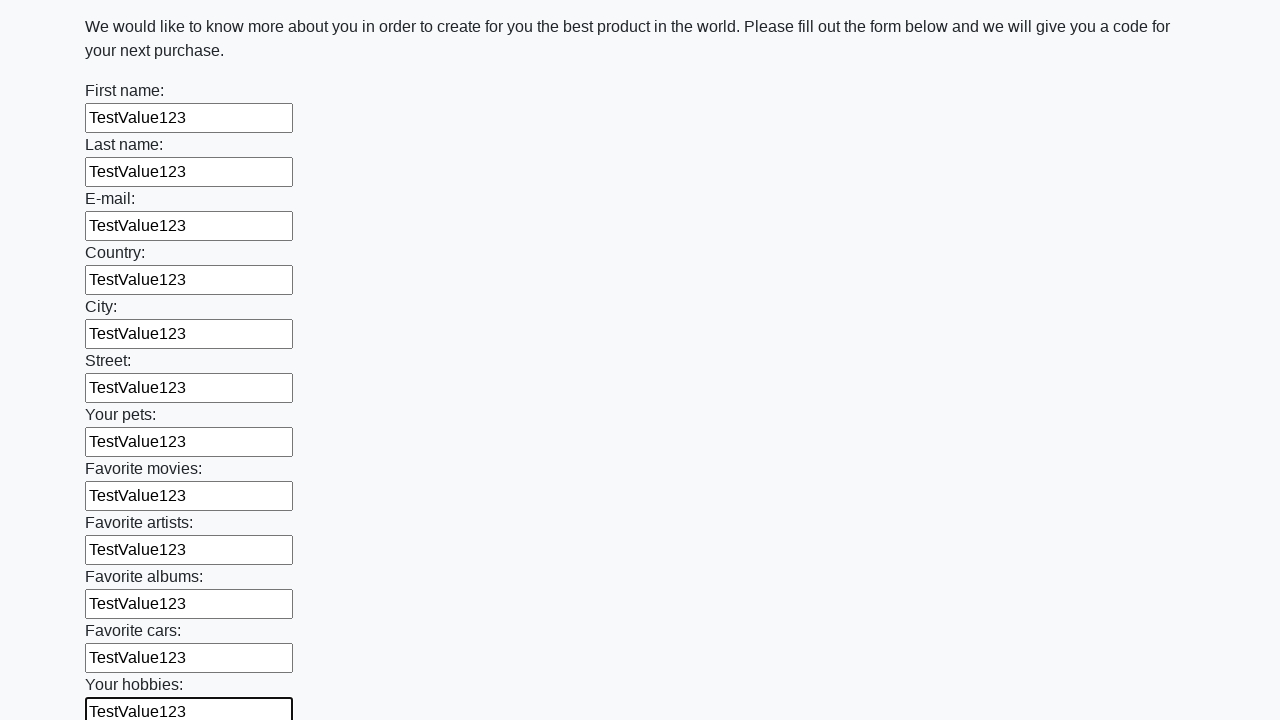

Filled input field with 'TestValue123' on input >> nth=12
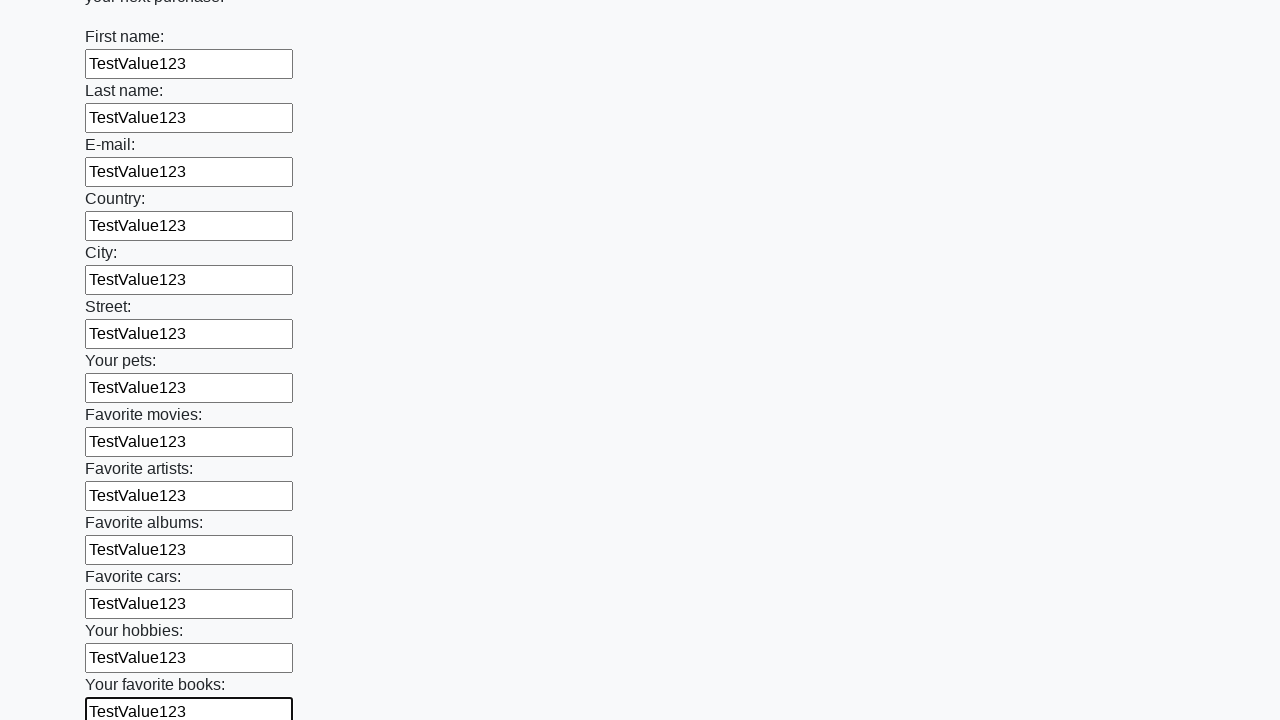

Filled input field with 'TestValue123' on input >> nth=13
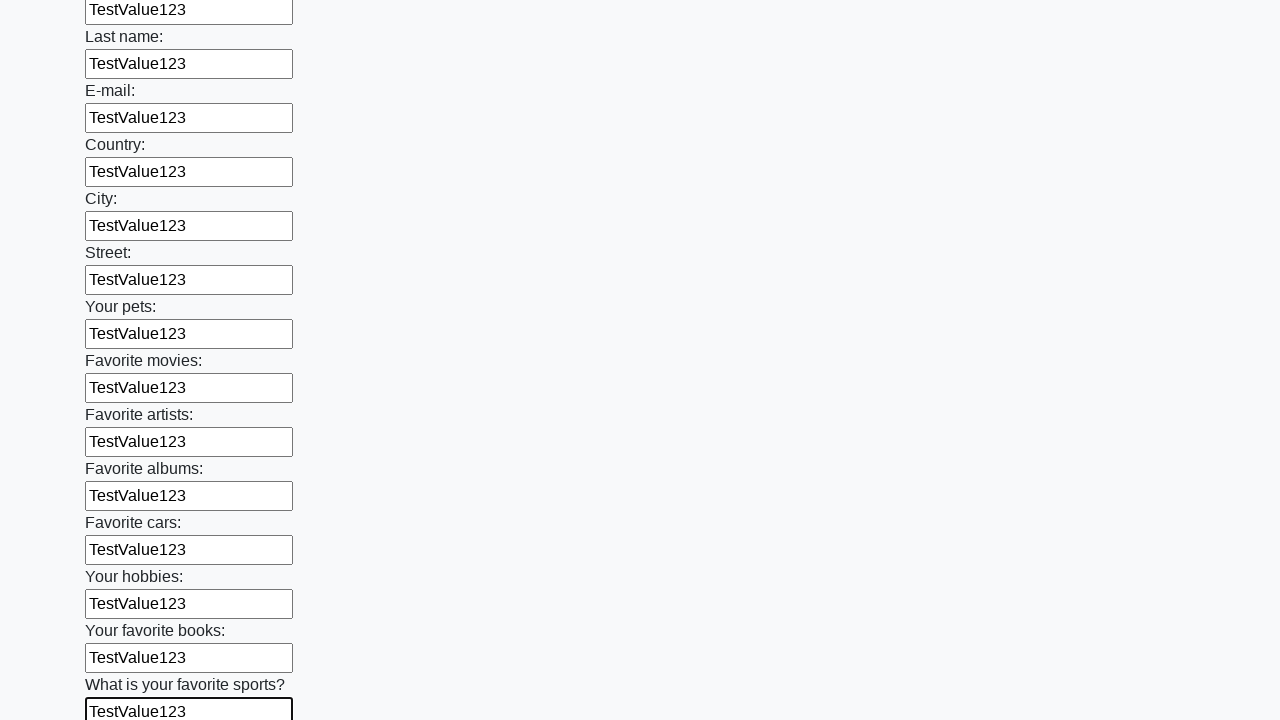

Filled input field with 'TestValue123' on input >> nth=14
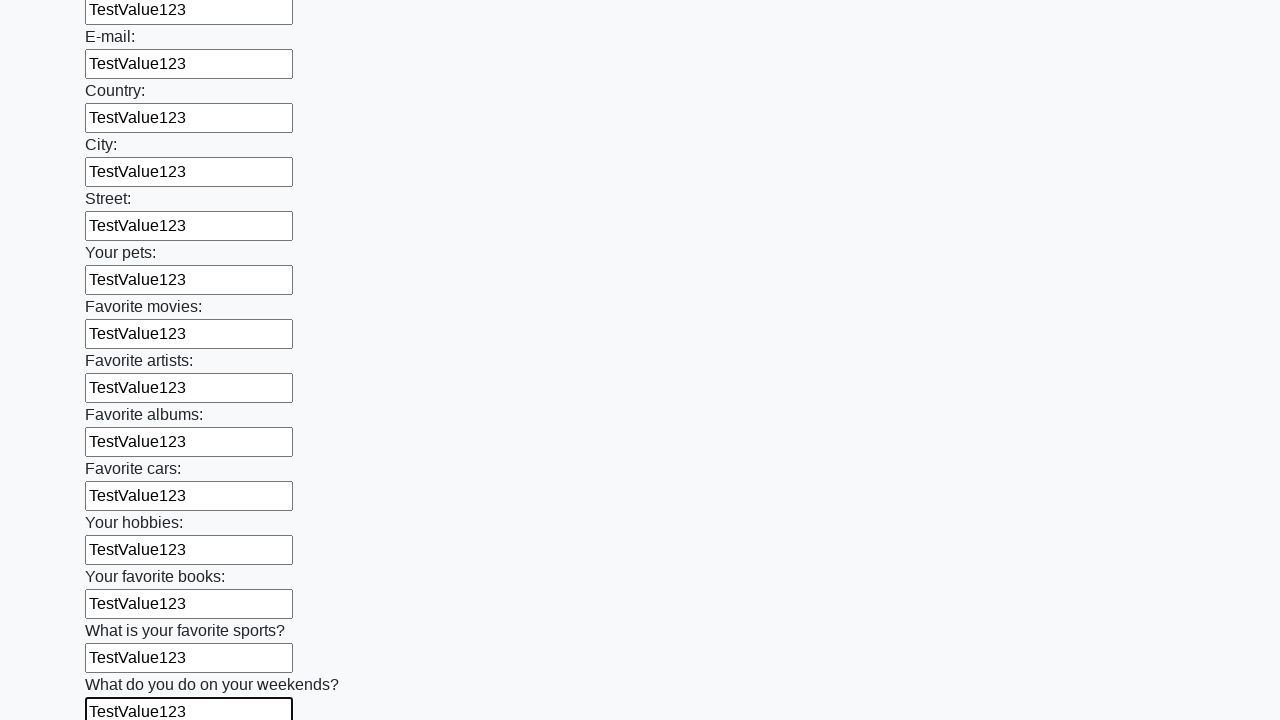

Filled input field with 'TestValue123' on input >> nth=15
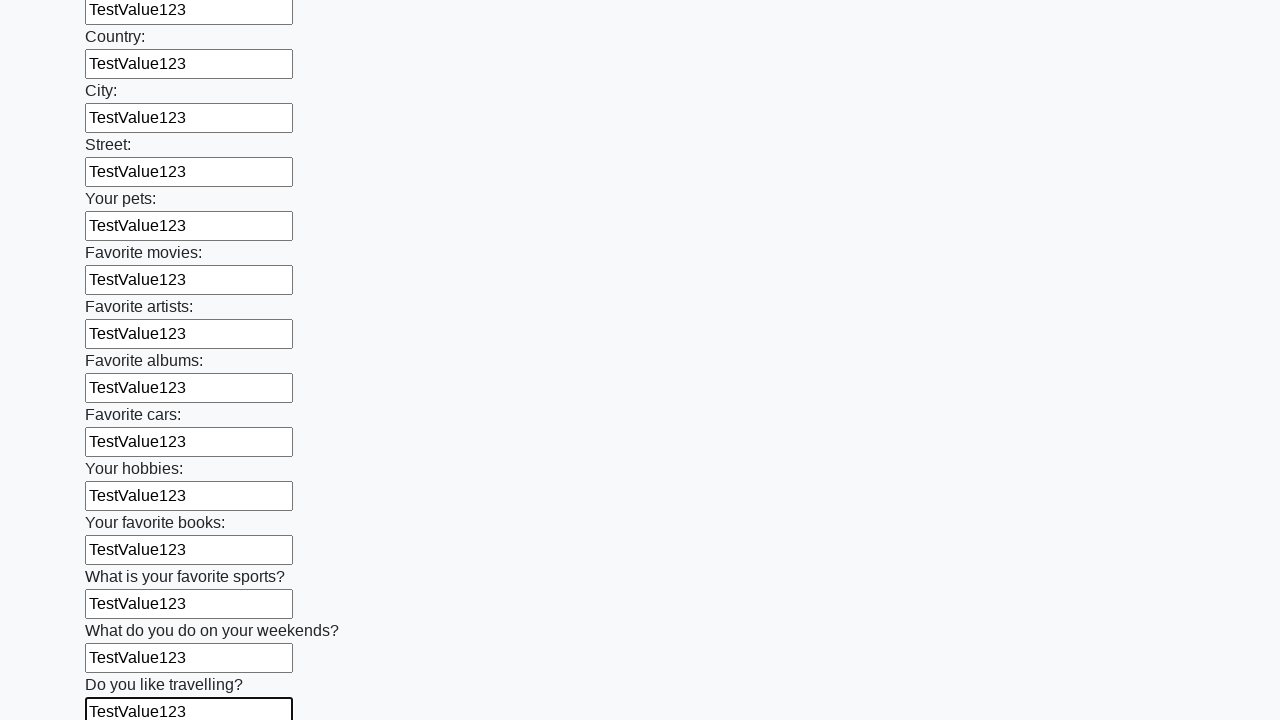

Filled input field with 'TestValue123' on input >> nth=16
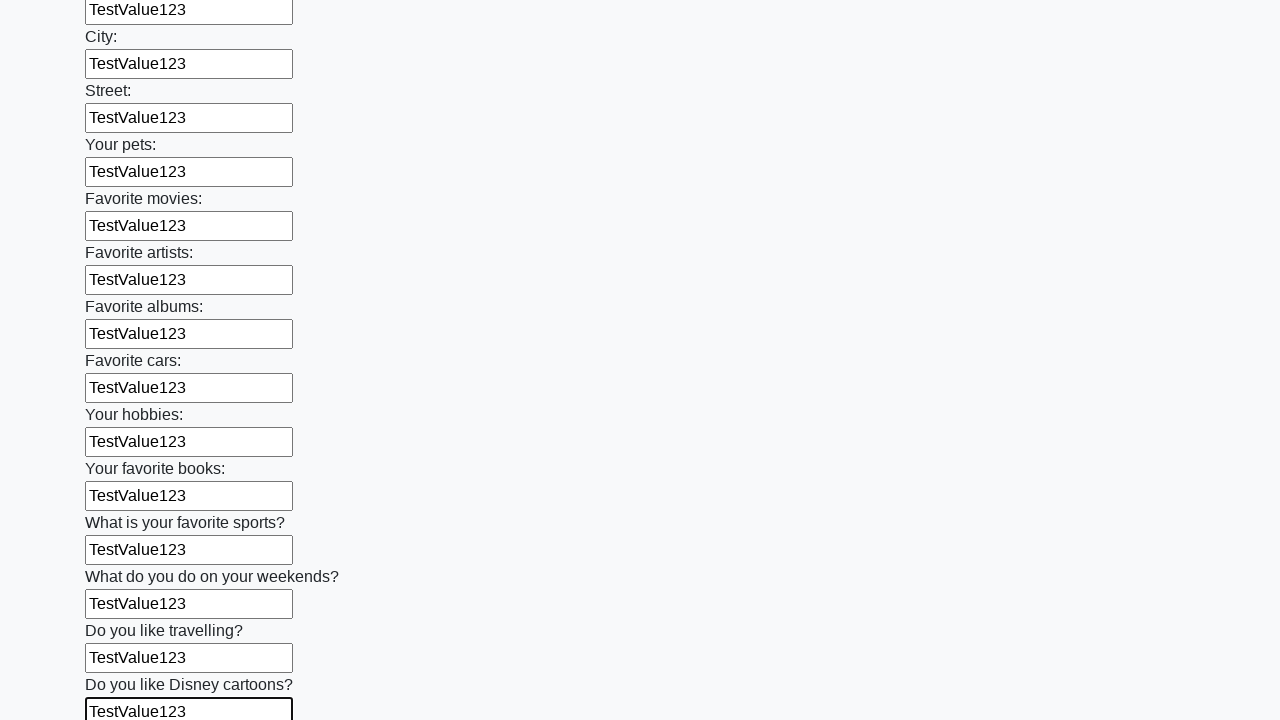

Filled input field with 'TestValue123' on input >> nth=17
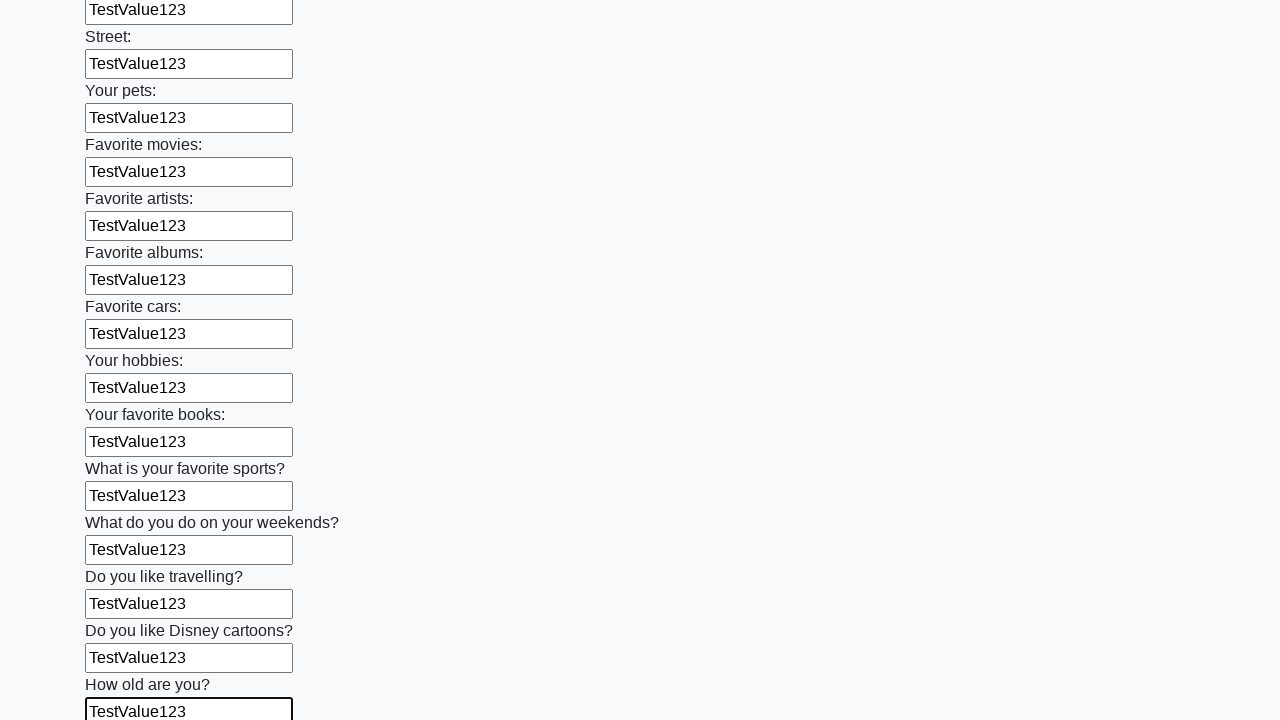

Filled input field with 'TestValue123' on input >> nth=18
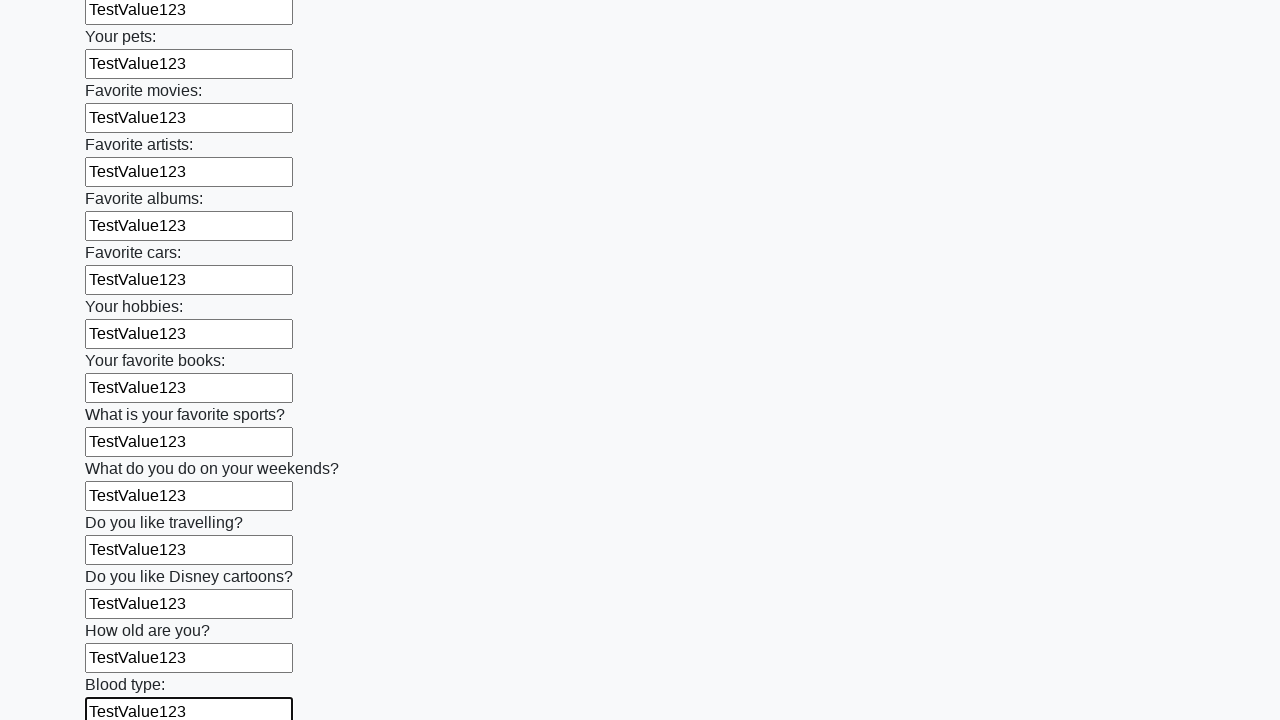

Filled input field with 'TestValue123' on input >> nth=19
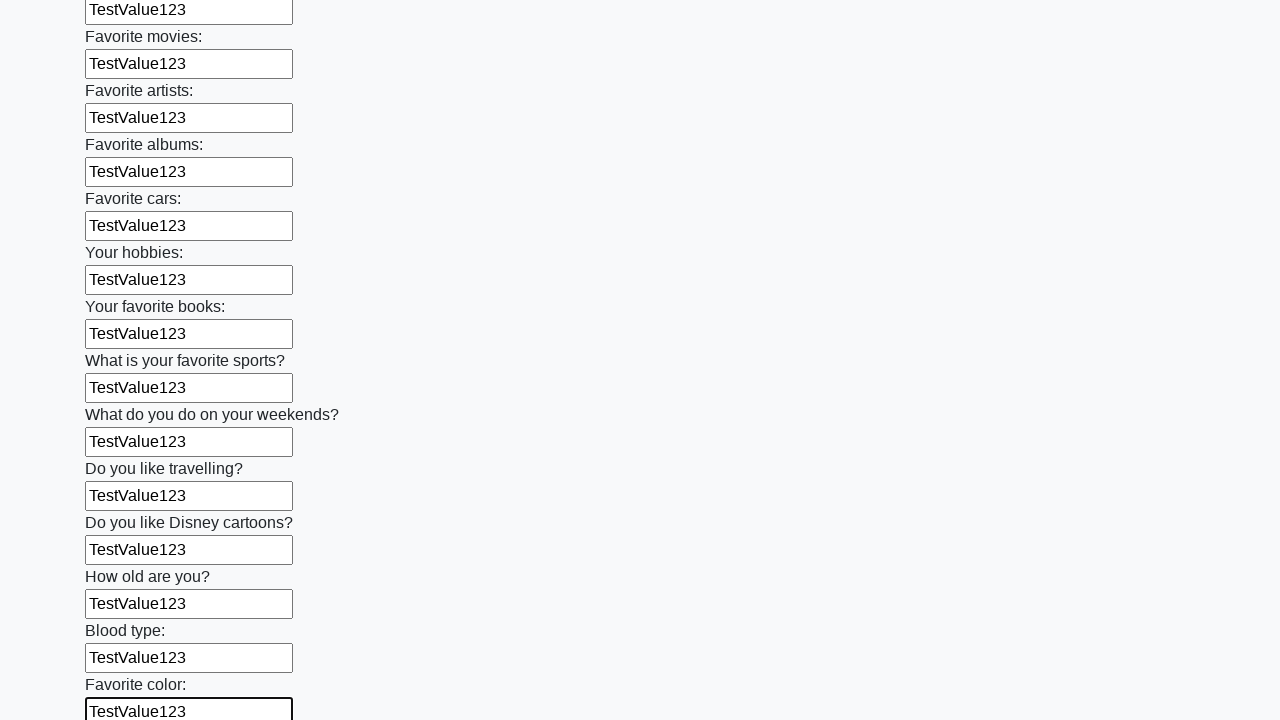

Filled input field with 'TestValue123' on input >> nth=20
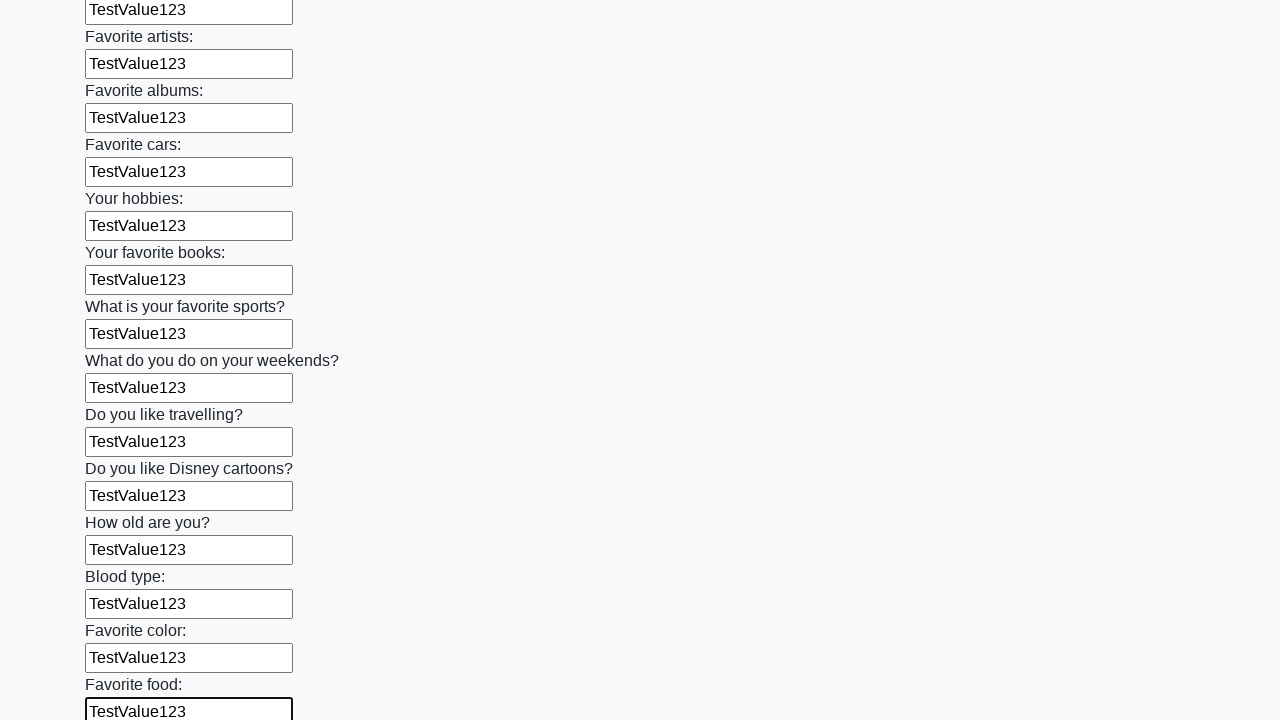

Filled input field with 'TestValue123' on input >> nth=21
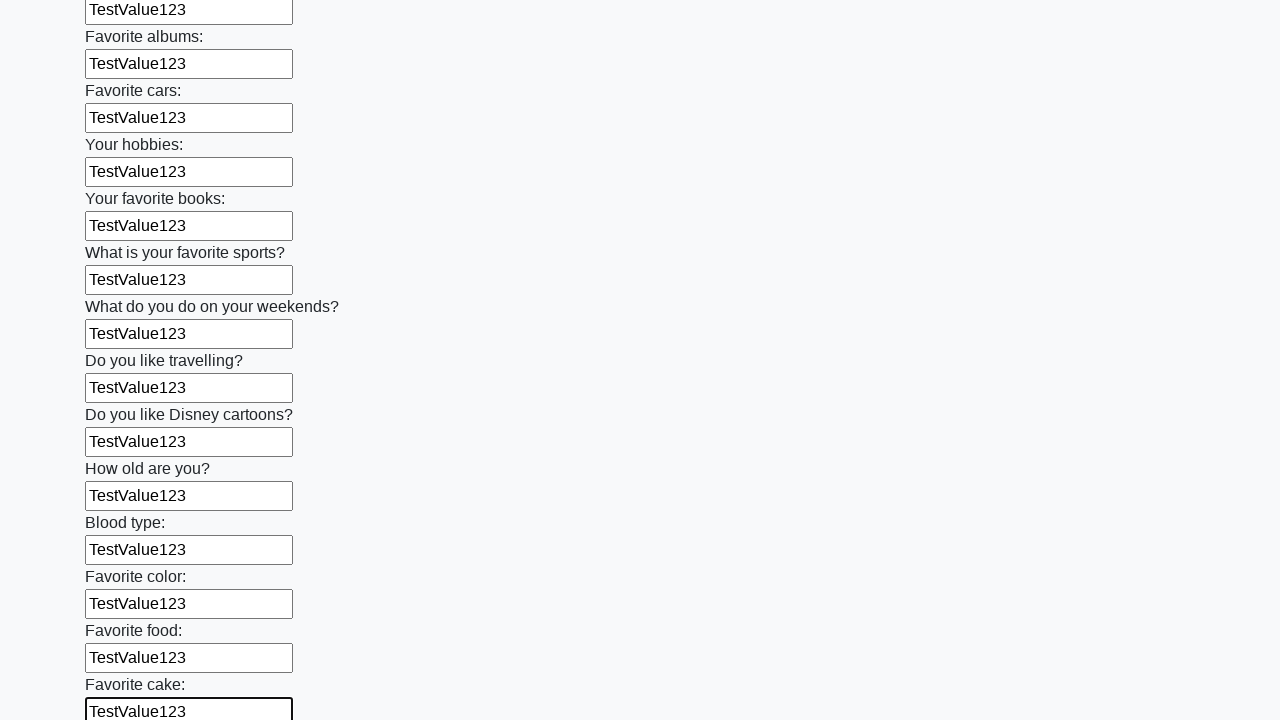

Filled input field with 'TestValue123' on input >> nth=22
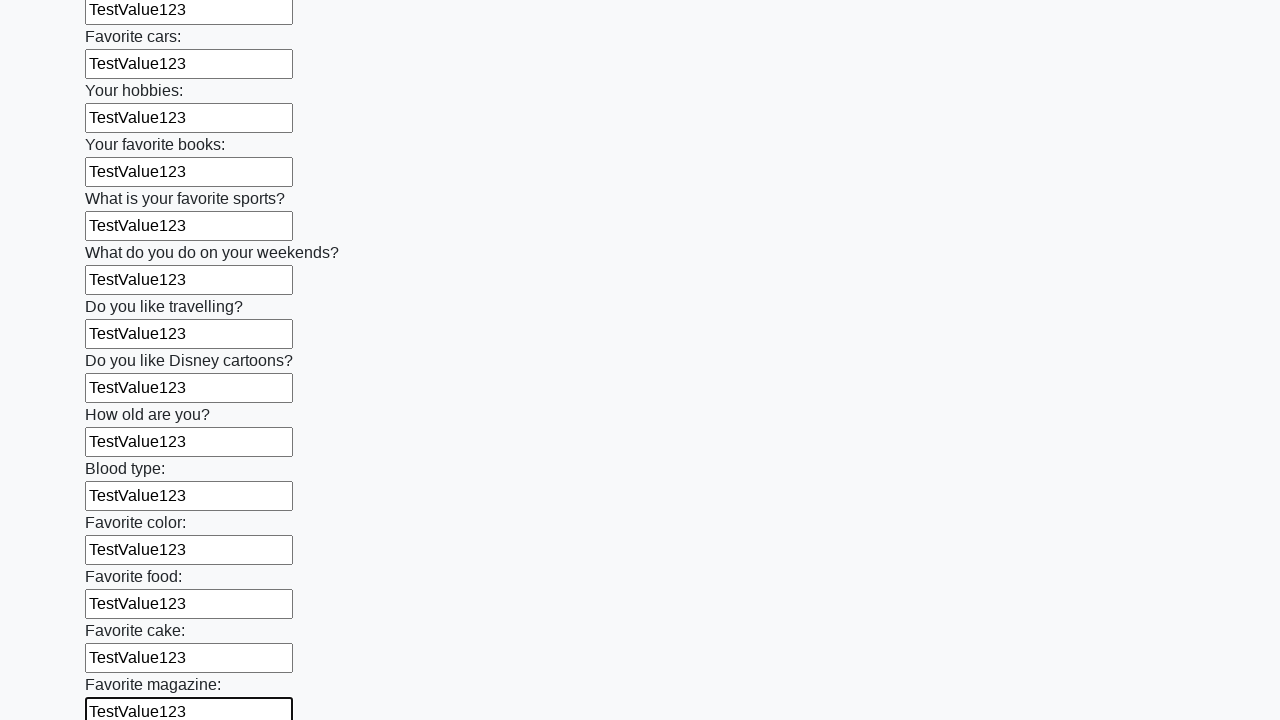

Filled input field with 'TestValue123' on input >> nth=23
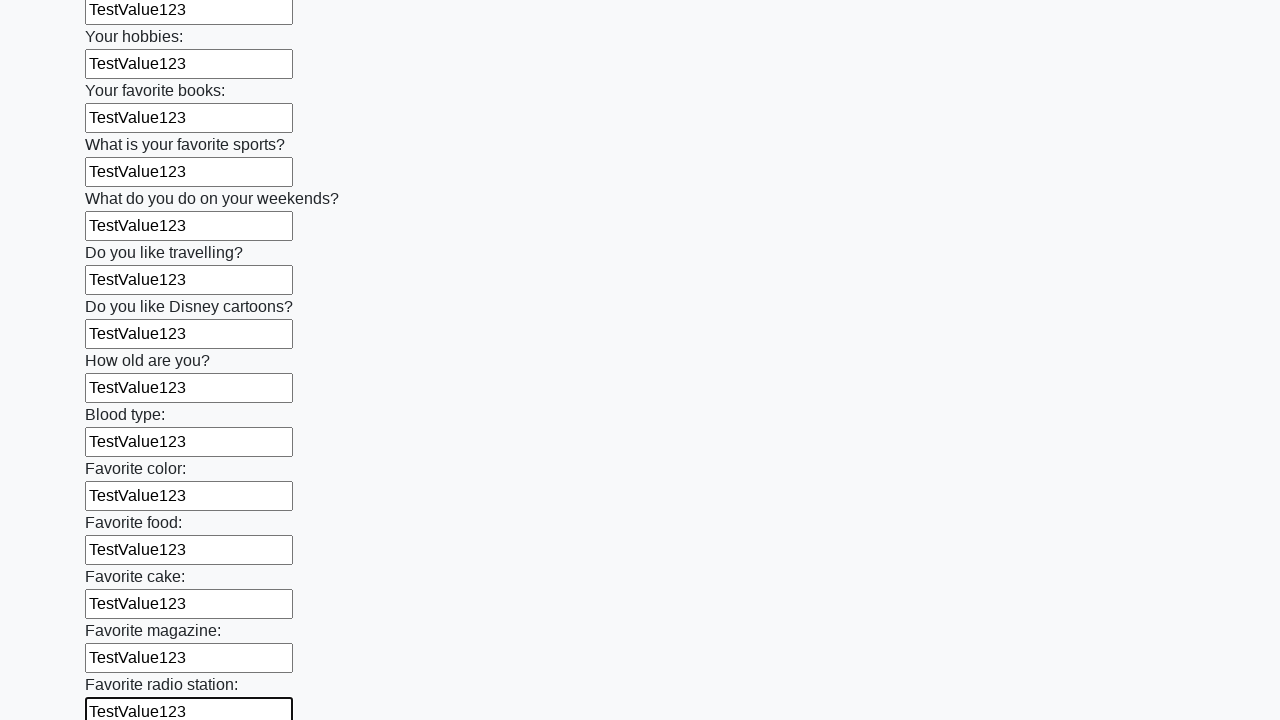

Filled input field with 'TestValue123' on input >> nth=24
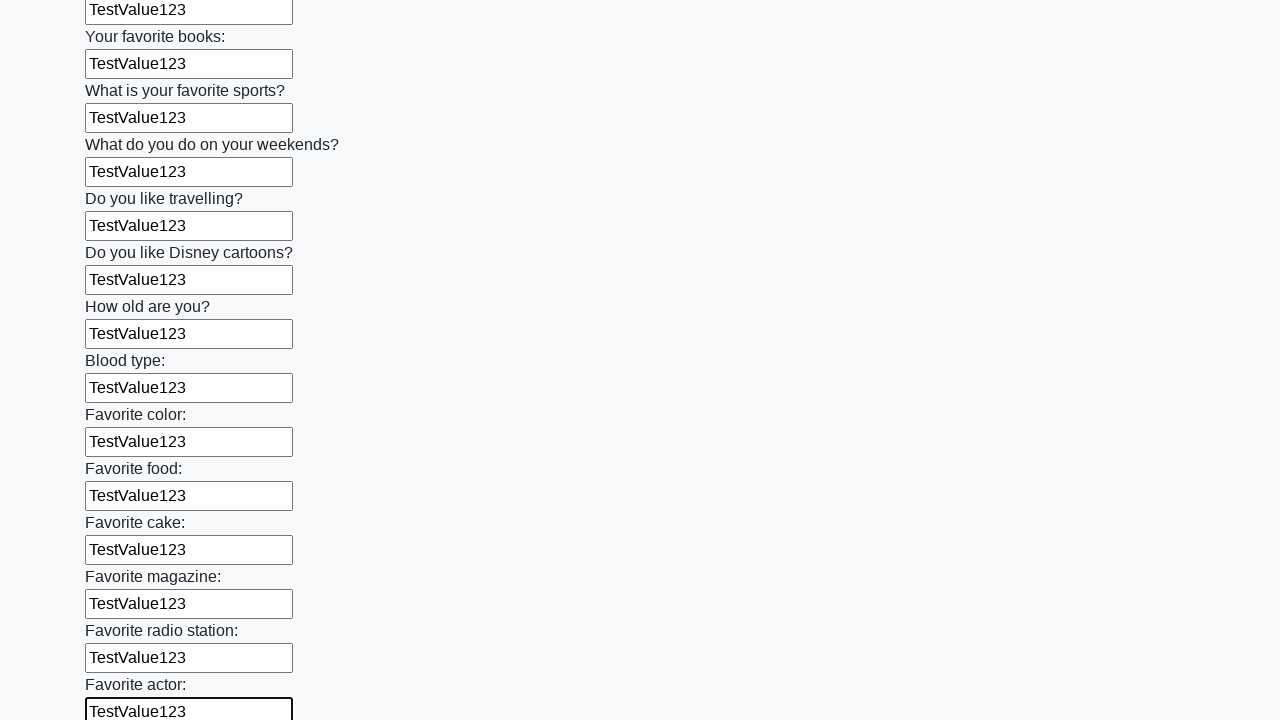

Filled input field with 'TestValue123' on input >> nth=25
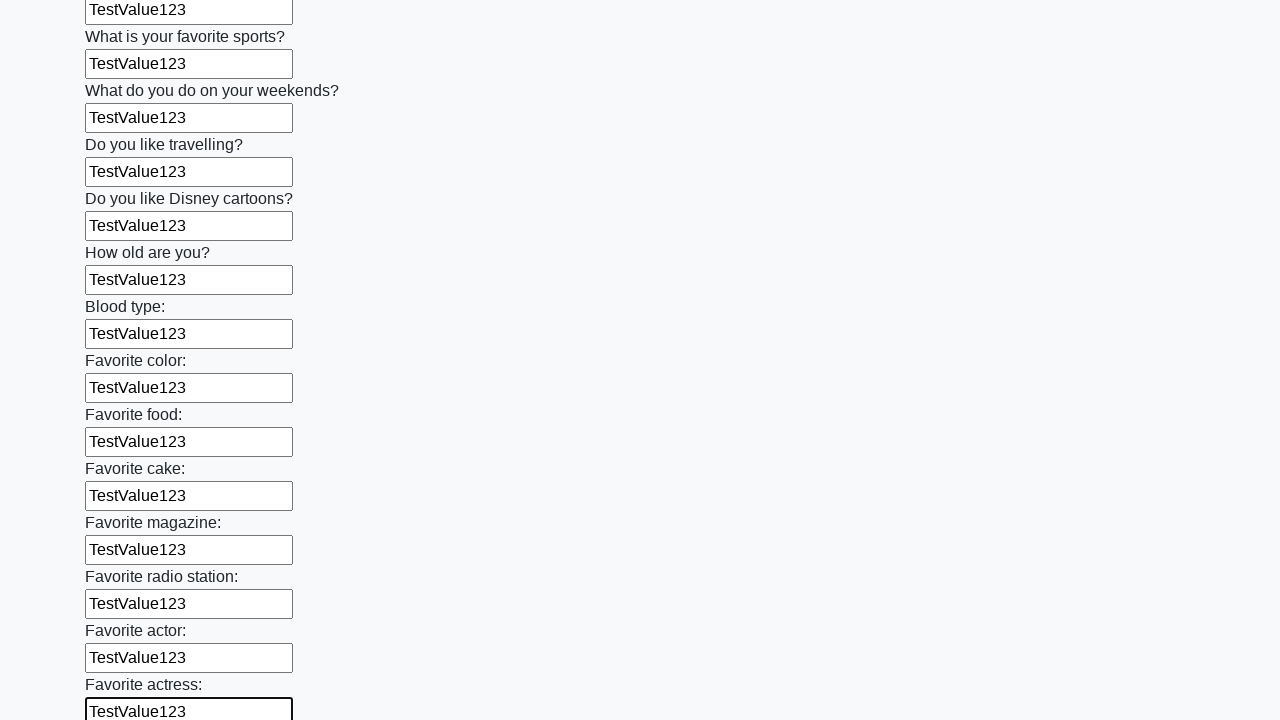

Filled input field with 'TestValue123' on input >> nth=26
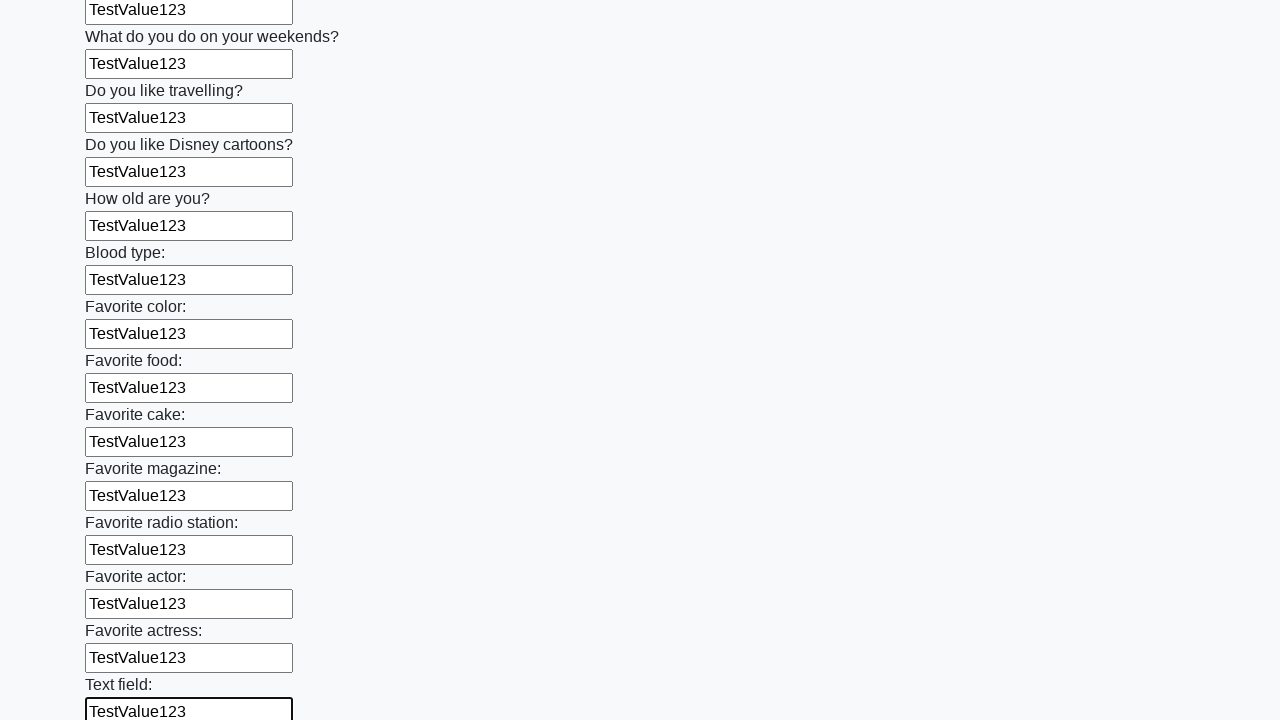

Filled input field with 'TestValue123' on input >> nth=27
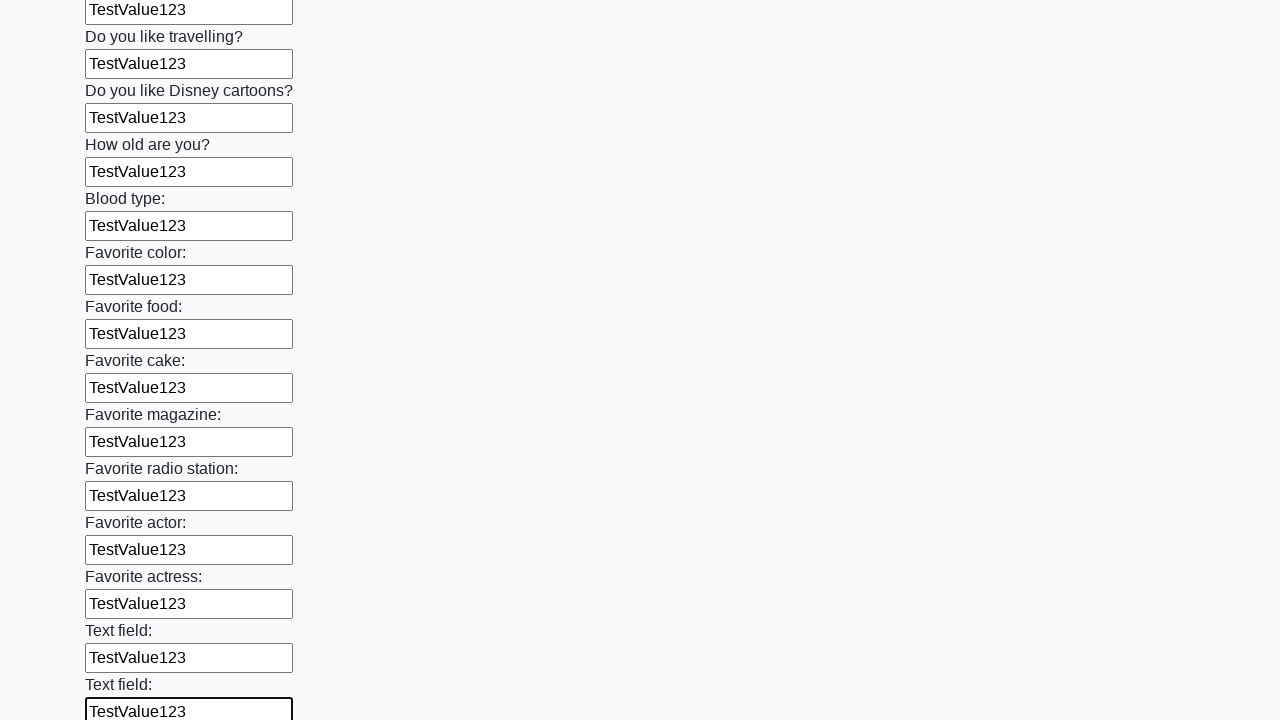

Filled input field with 'TestValue123' on input >> nth=28
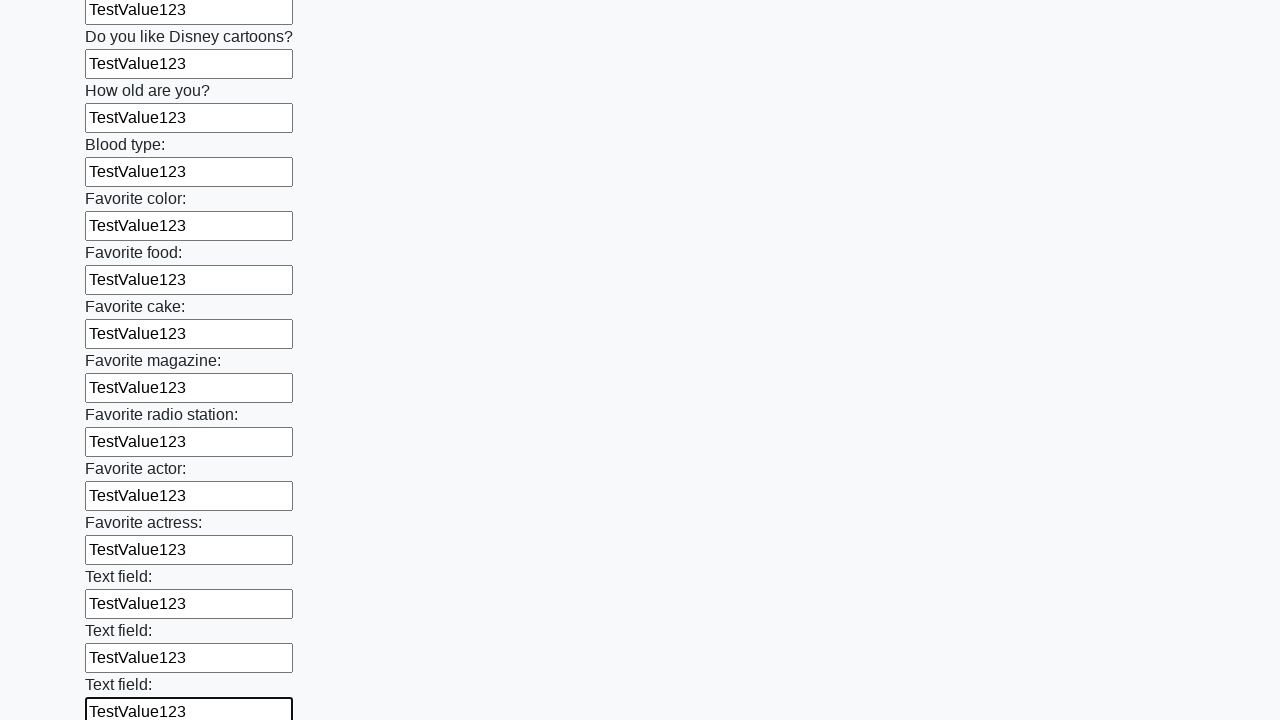

Filled input field with 'TestValue123' on input >> nth=29
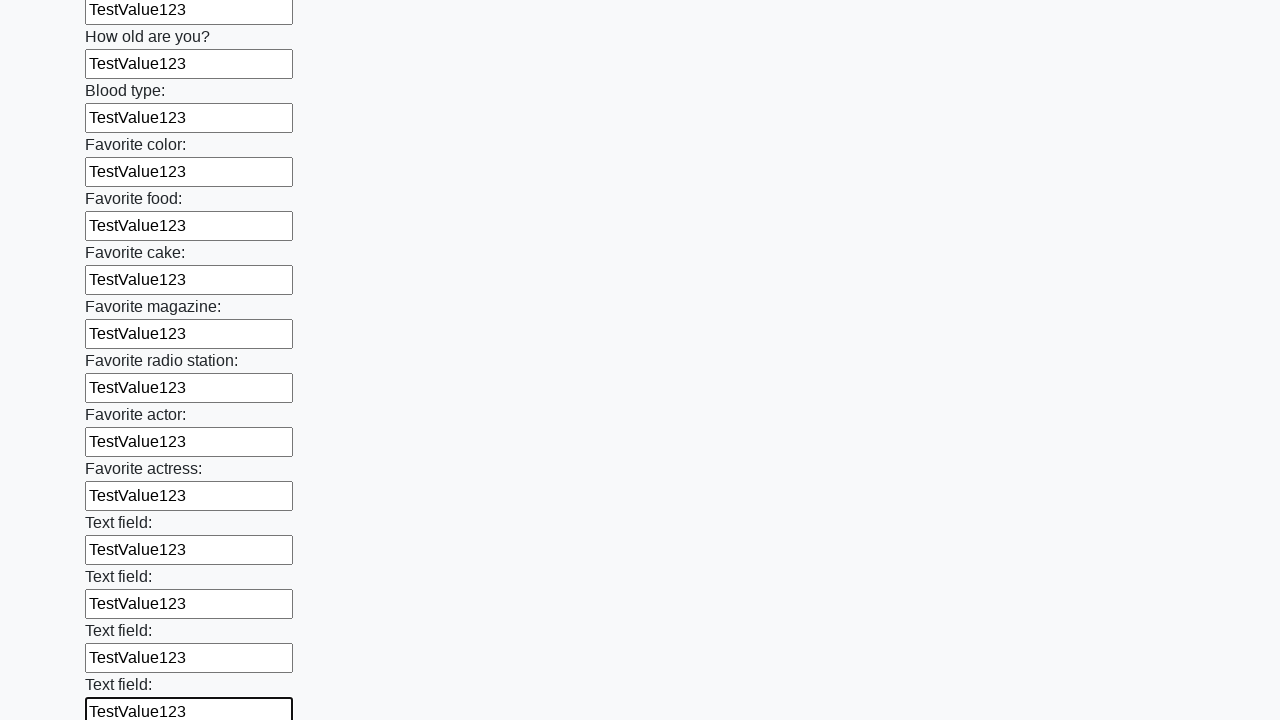

Filled input field with 'TestValue123' on input >> nth=30
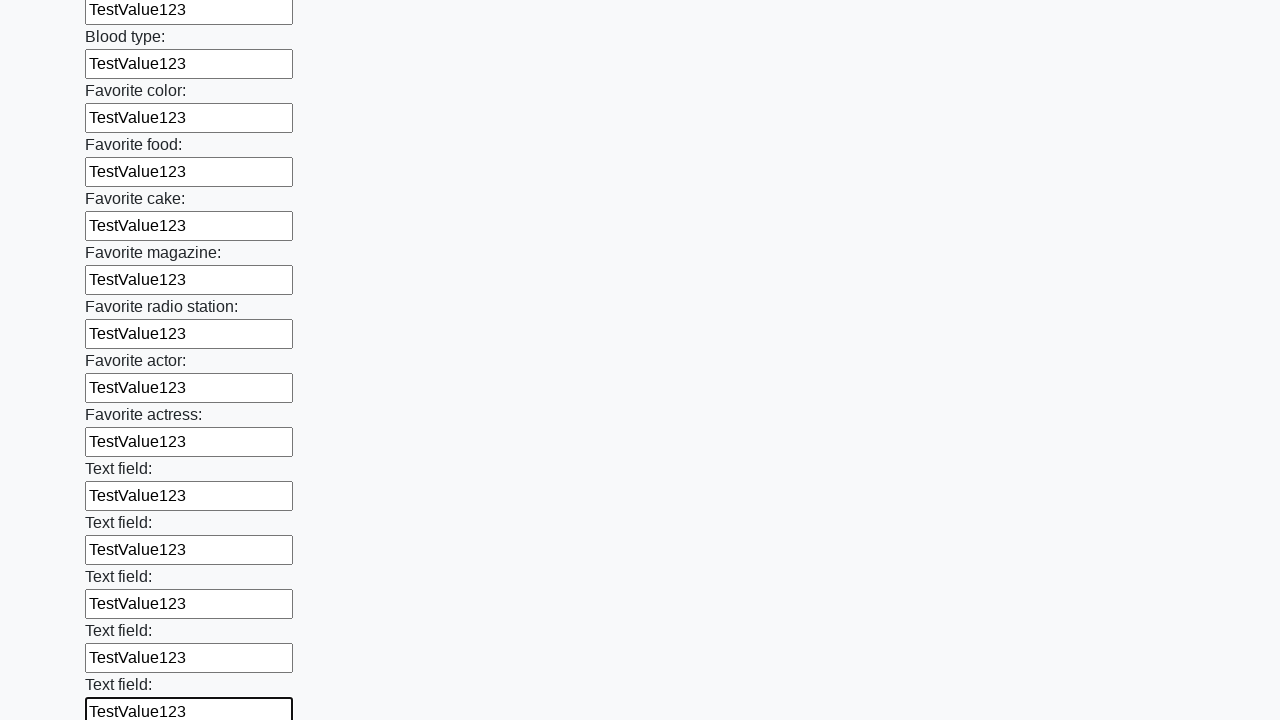

Filled input field with 'TestValue123' on input >> nth=31
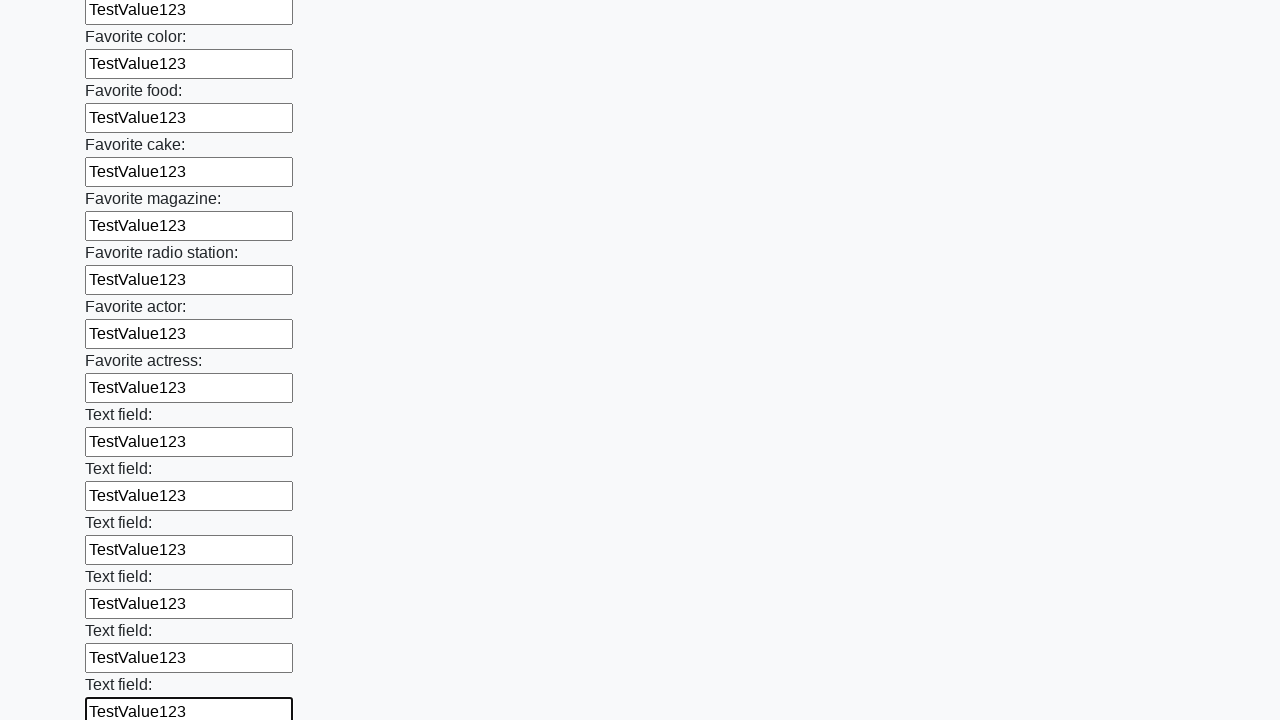

Filled input field with 'TestValue123' on input >> nth=32
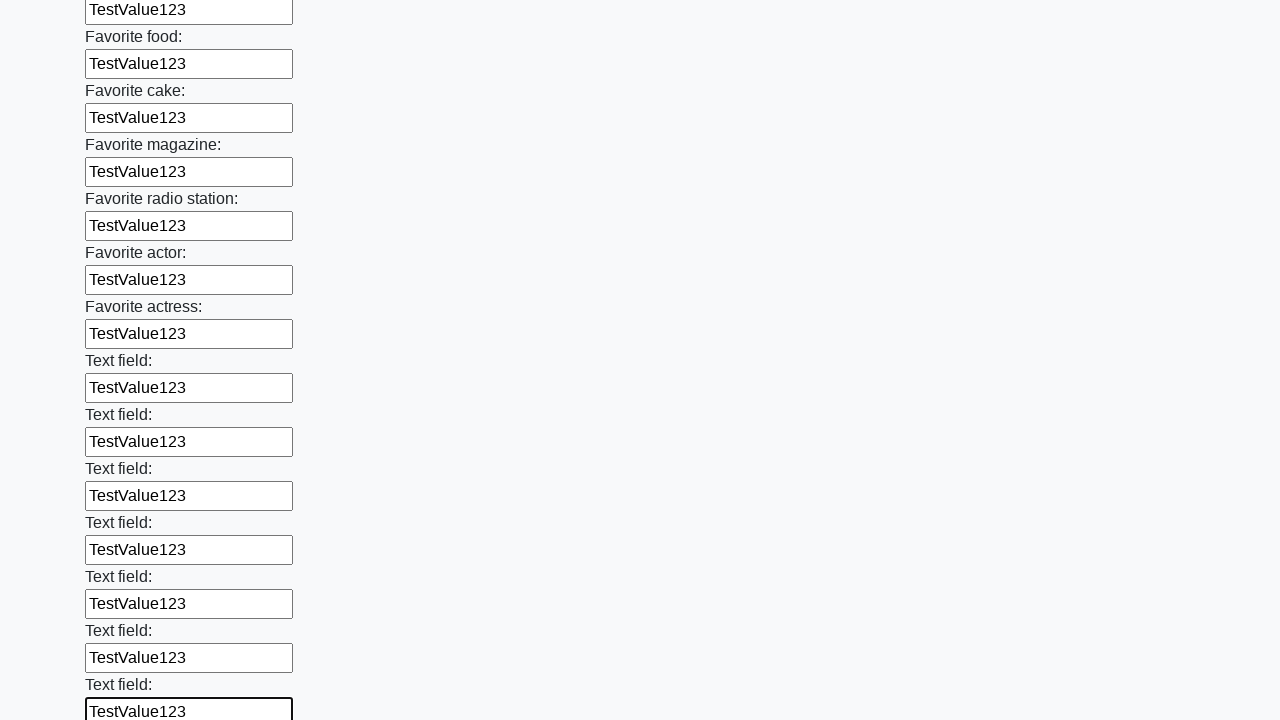

Filled input field with 'TestValue123' on input >> nth=33
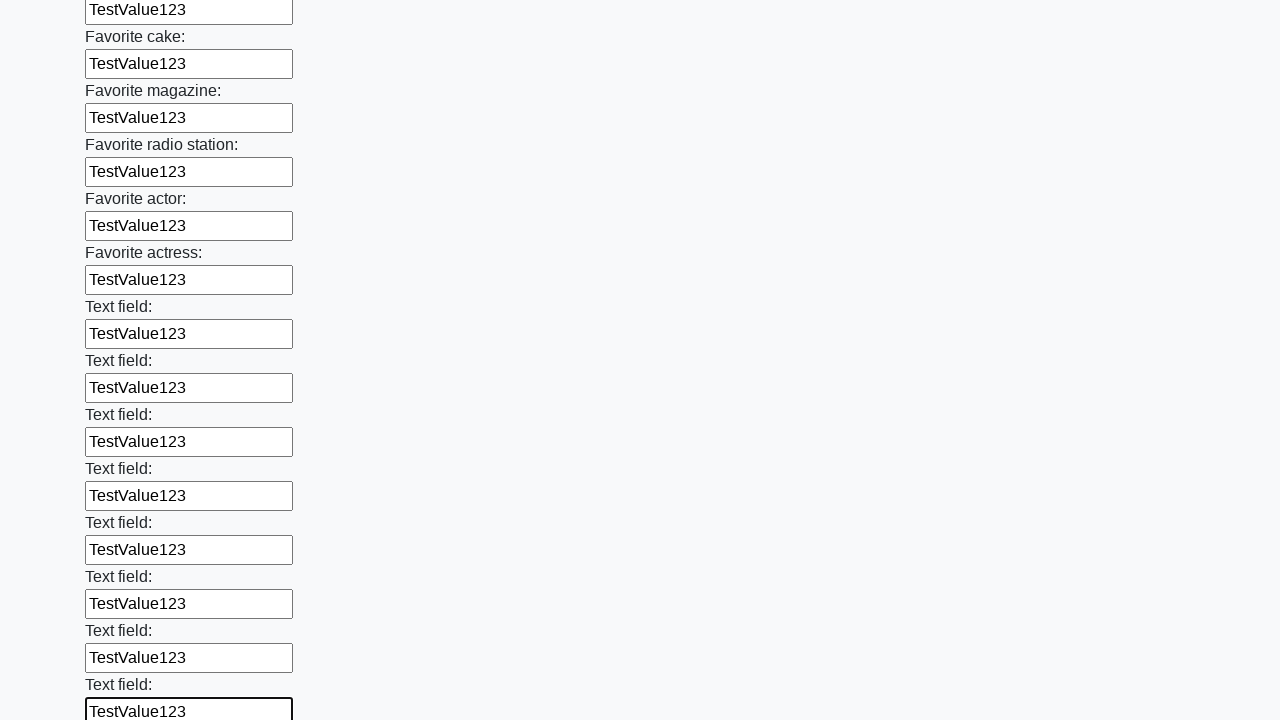

Filled input field with 'TestValue123' on input >> nth=34
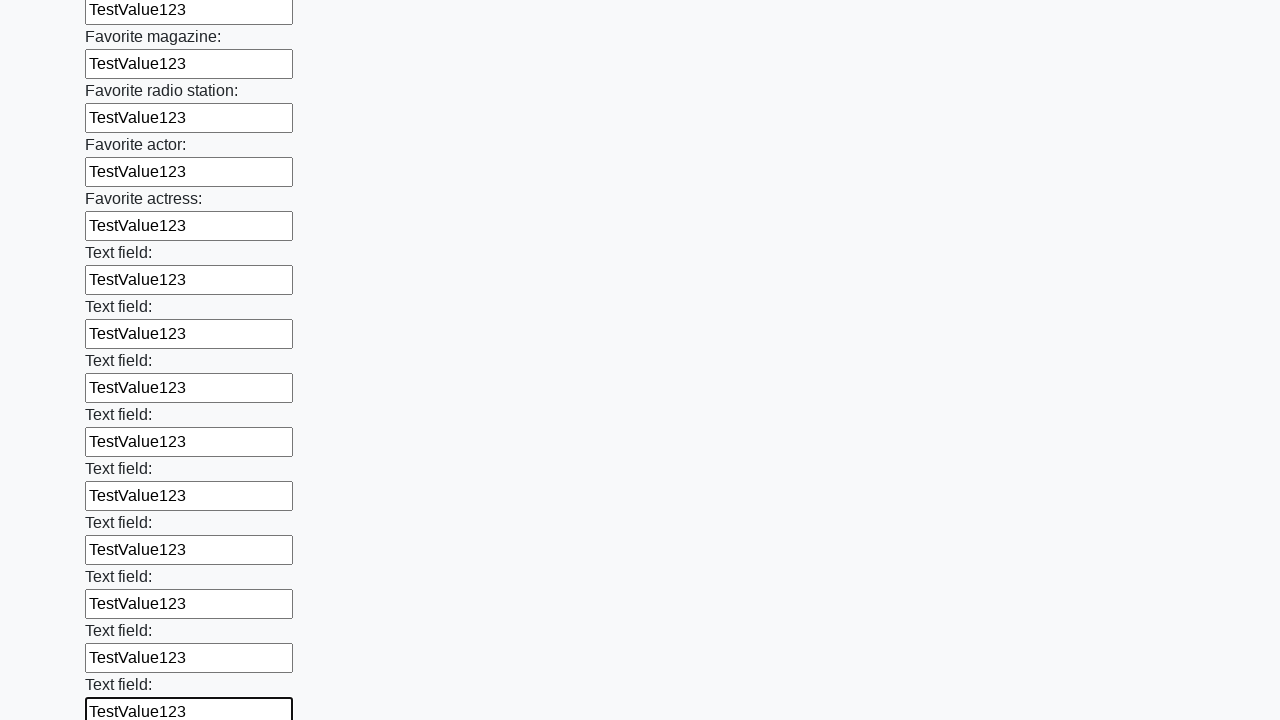

Filled input field with 'TestValue123' on input >> nth=35
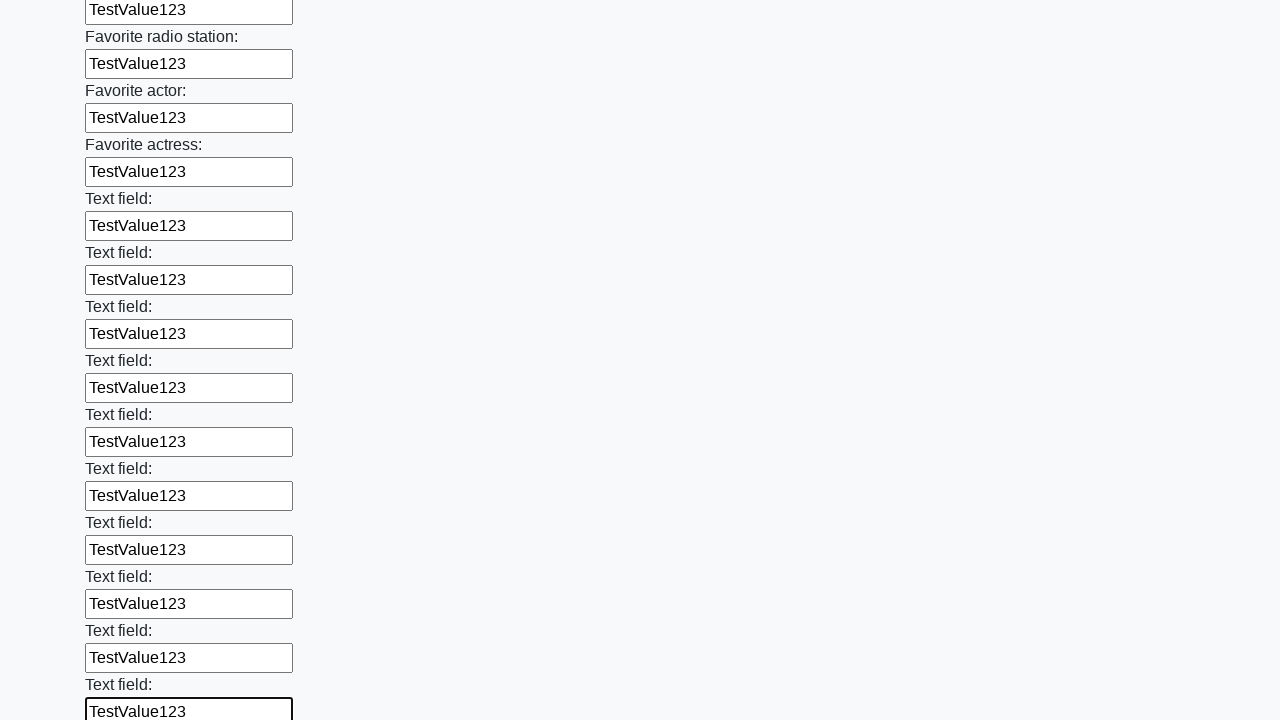

Filled input field with 'TestValue123' on input >> nth=36
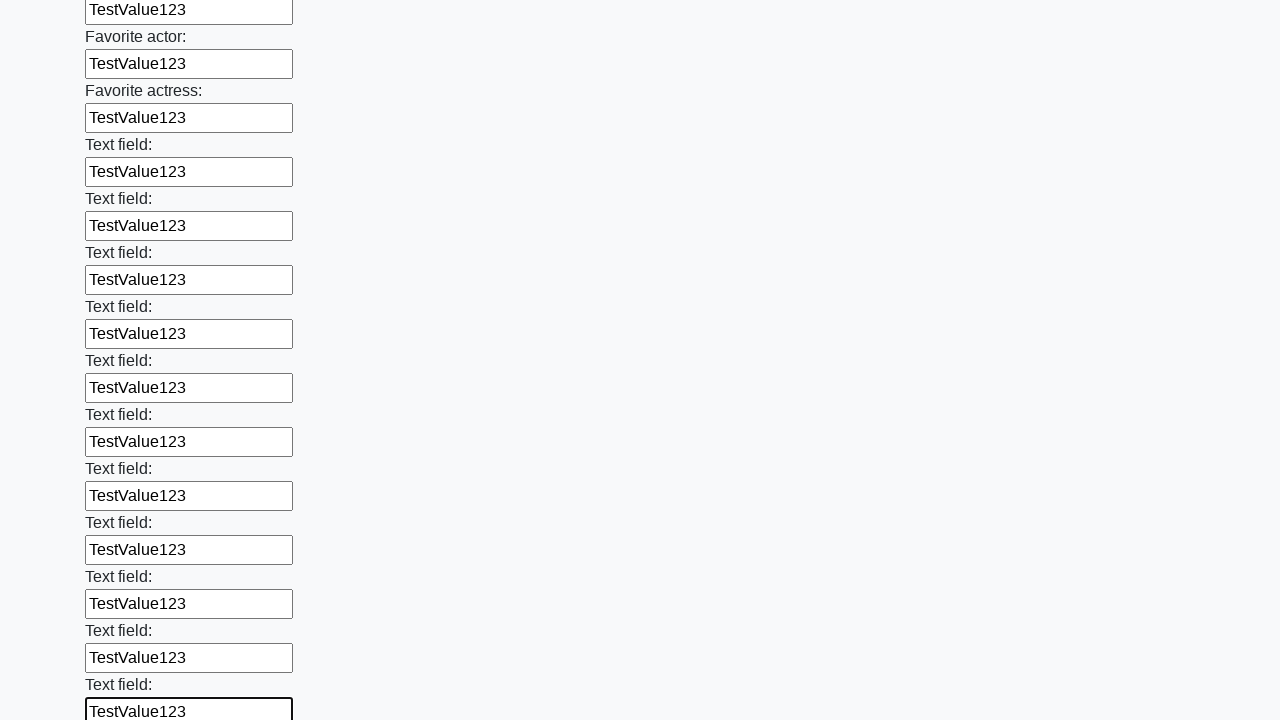

Filled input field with 'TestValue123' on input >> nth=37
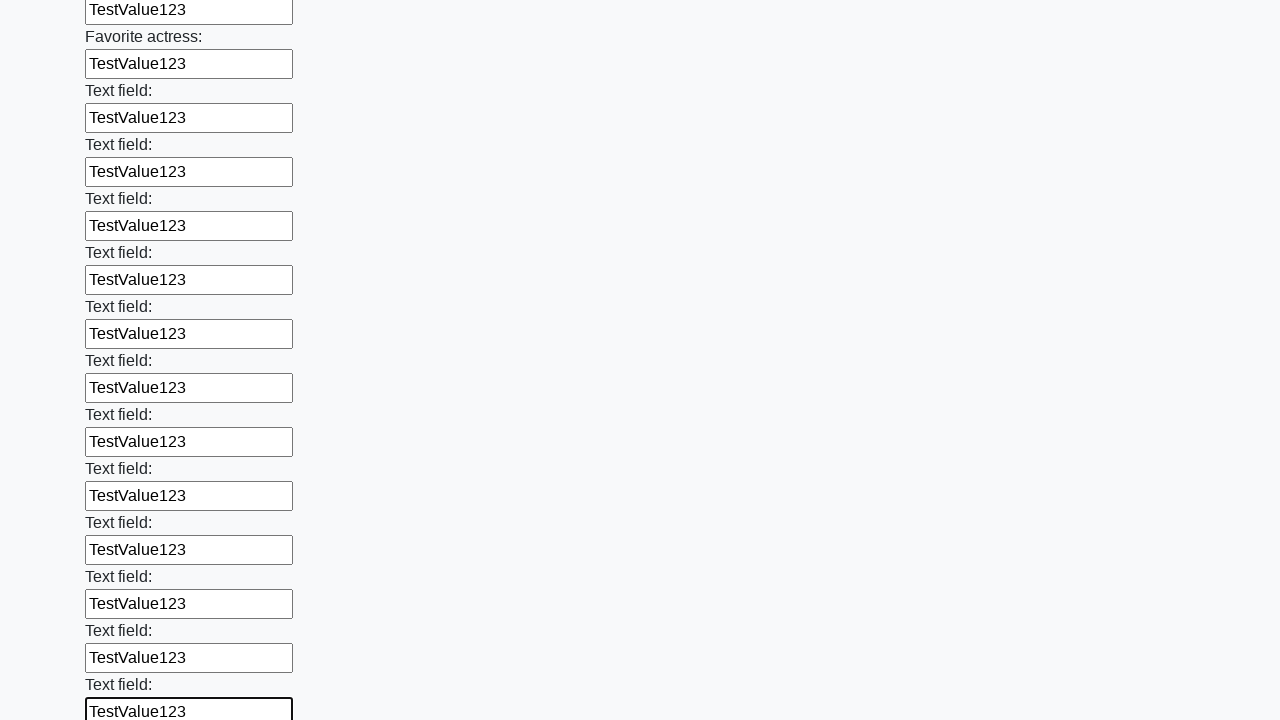

Filled input field with 'TestValue123' on input >> nth=38
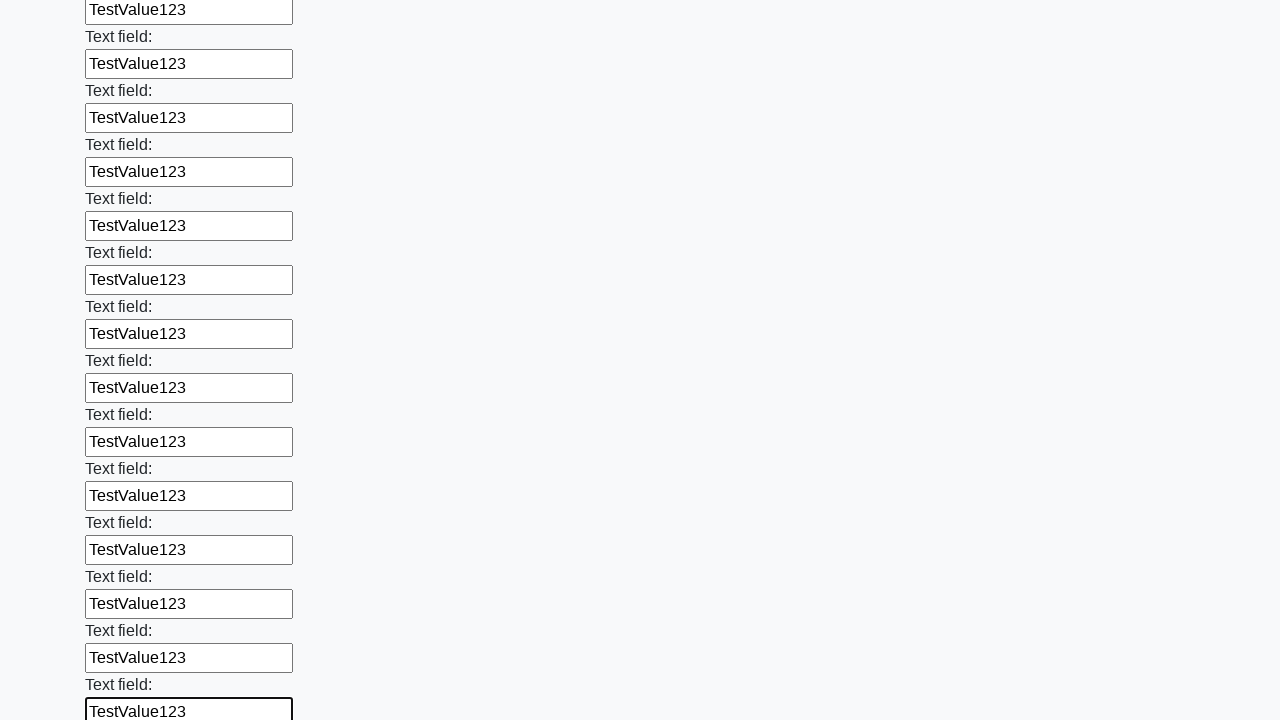

Filled input field with 'TestValue123' on input >> nth=39
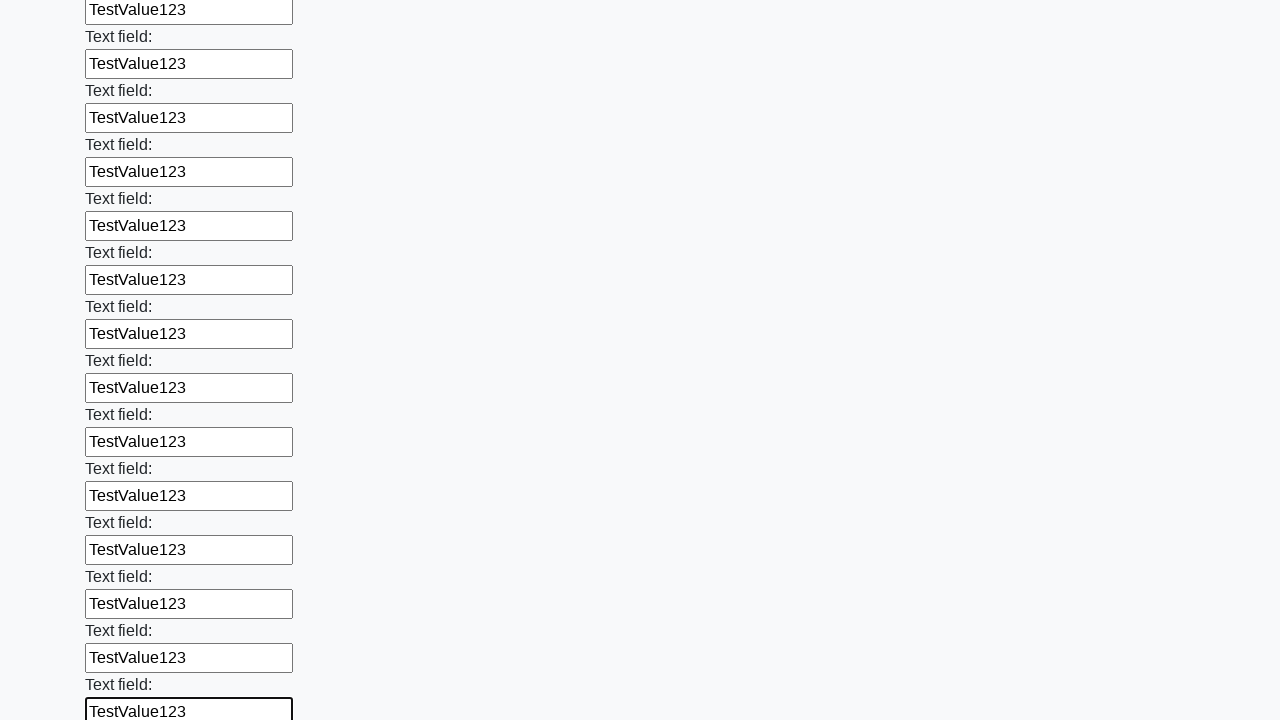

Filled input field with 'TestValue123' on input >> nth=40
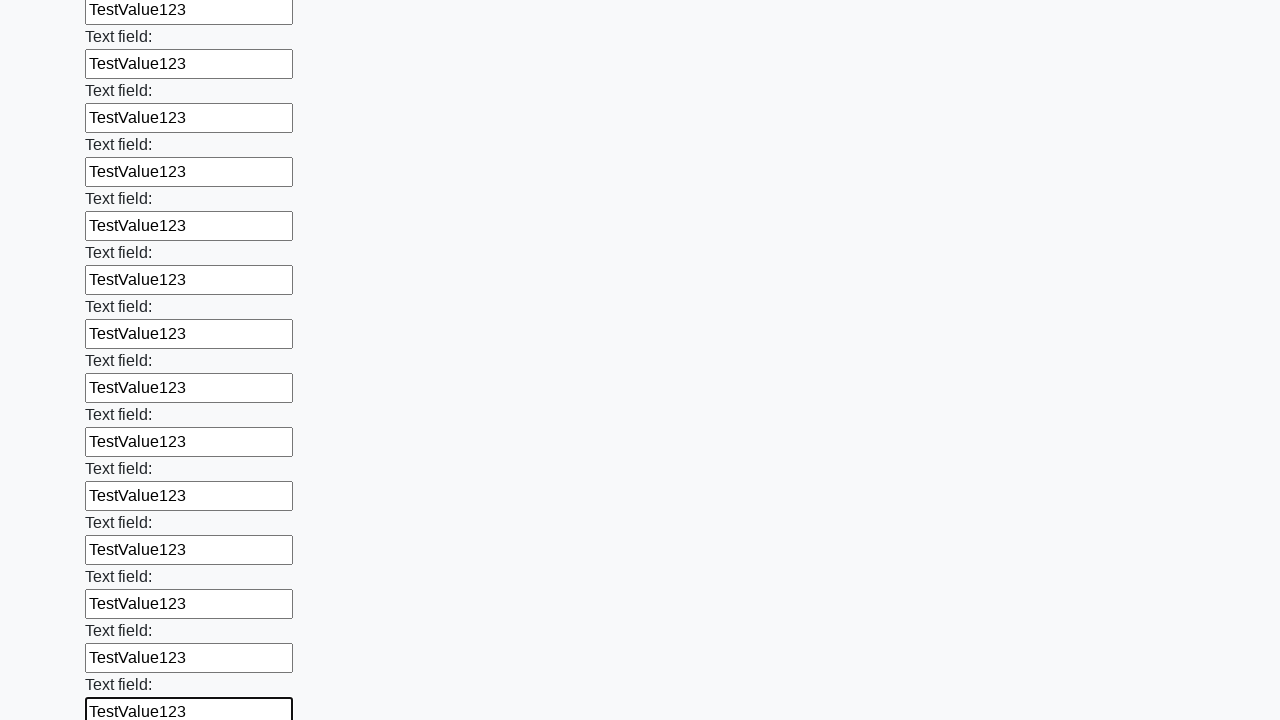

Filled input field with 'TestValue123' on input >> nth=41
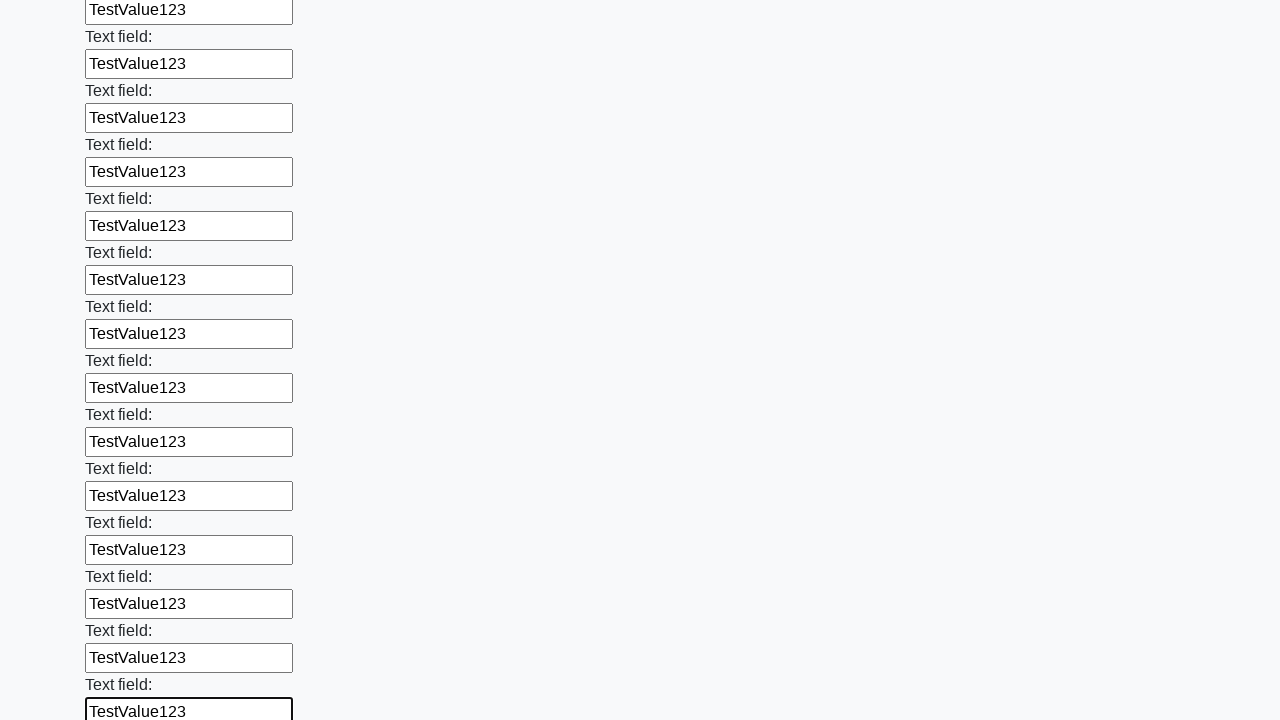

Filled input field with 'TestValue123' on input >> nth=42
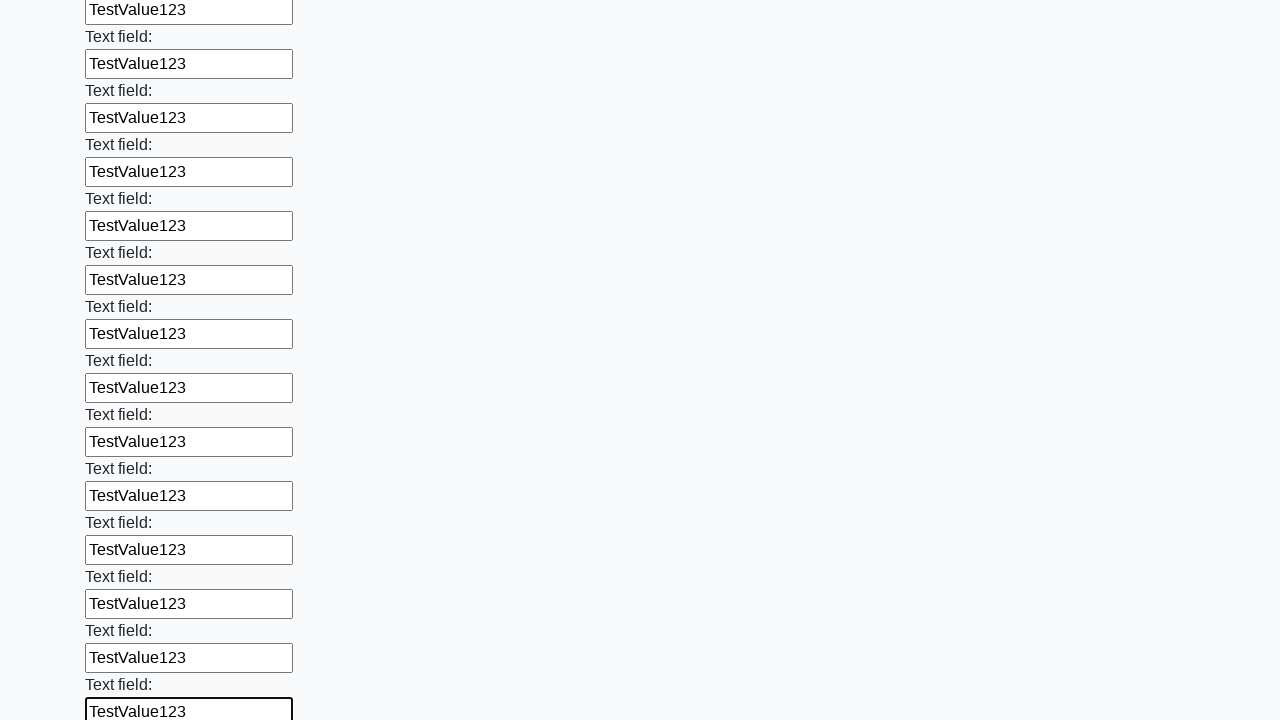

Filled input field with 'TestValue123' on input >> nth=43
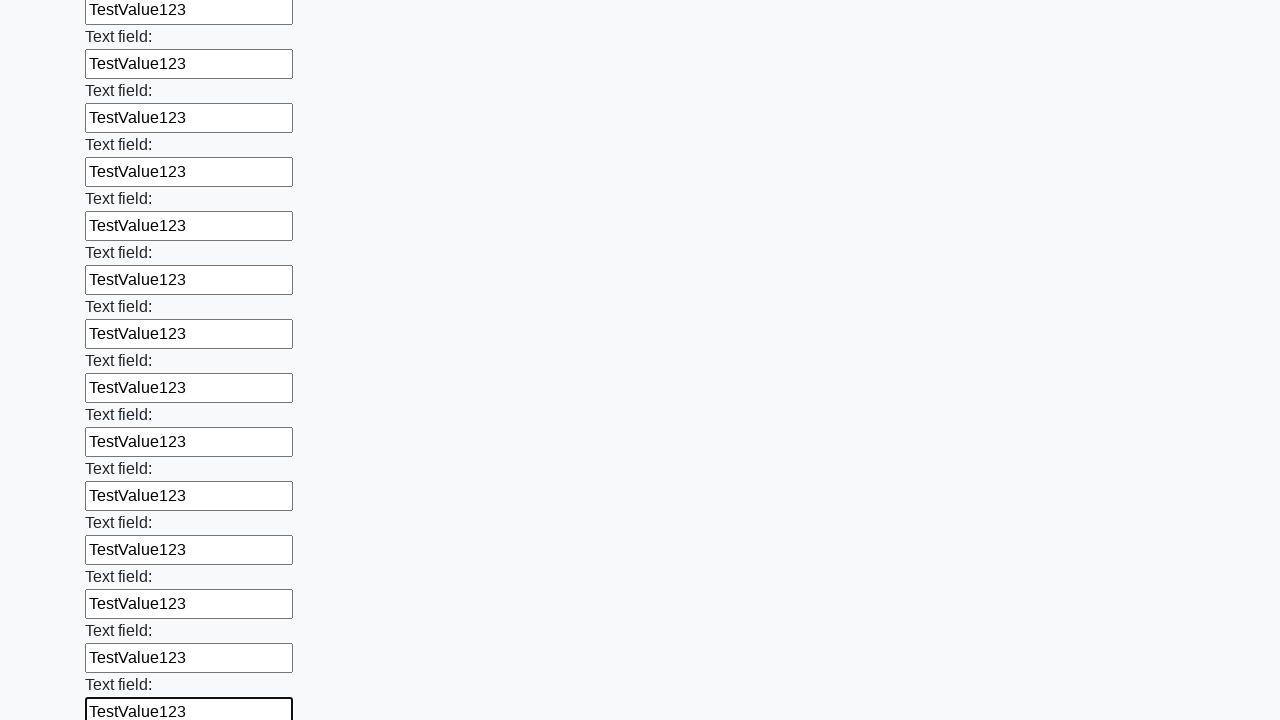

Filled input field with 'TestValue123' on input >> nth=44
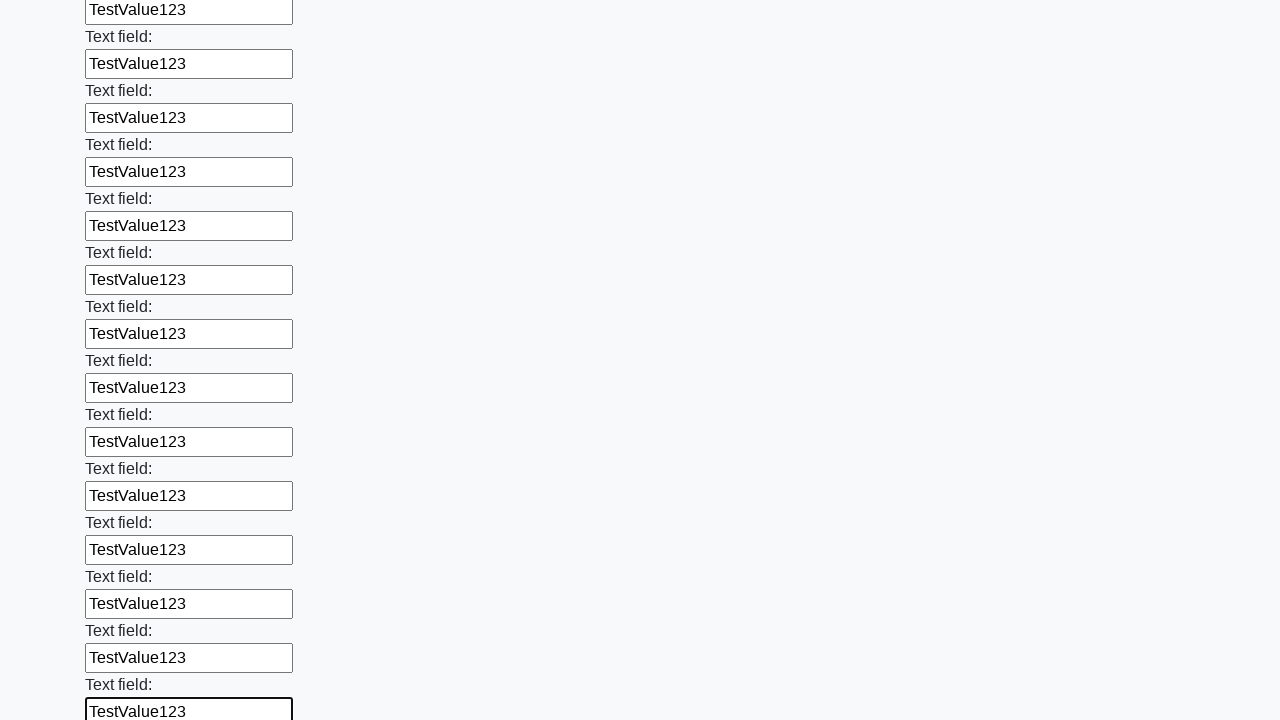

Filled input field with 'TestValue123' on input >> nth=45
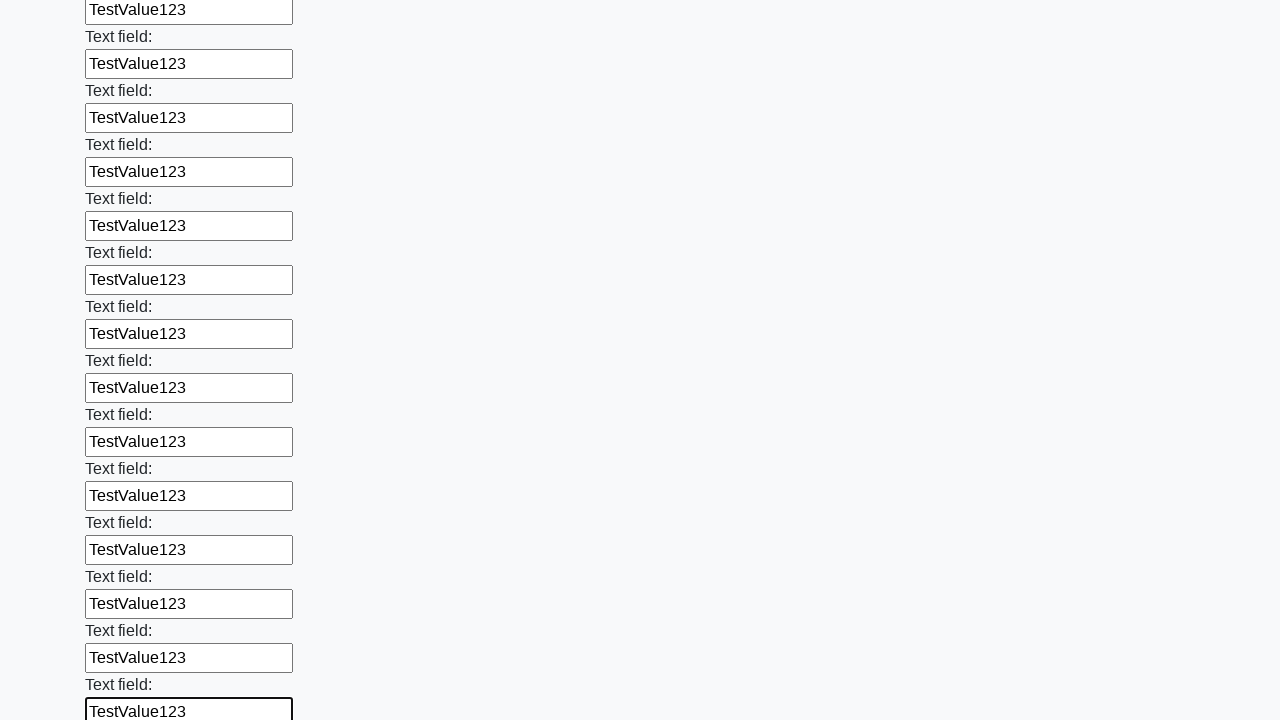

Filled input field with 'TestValue123' on input >> nth=46
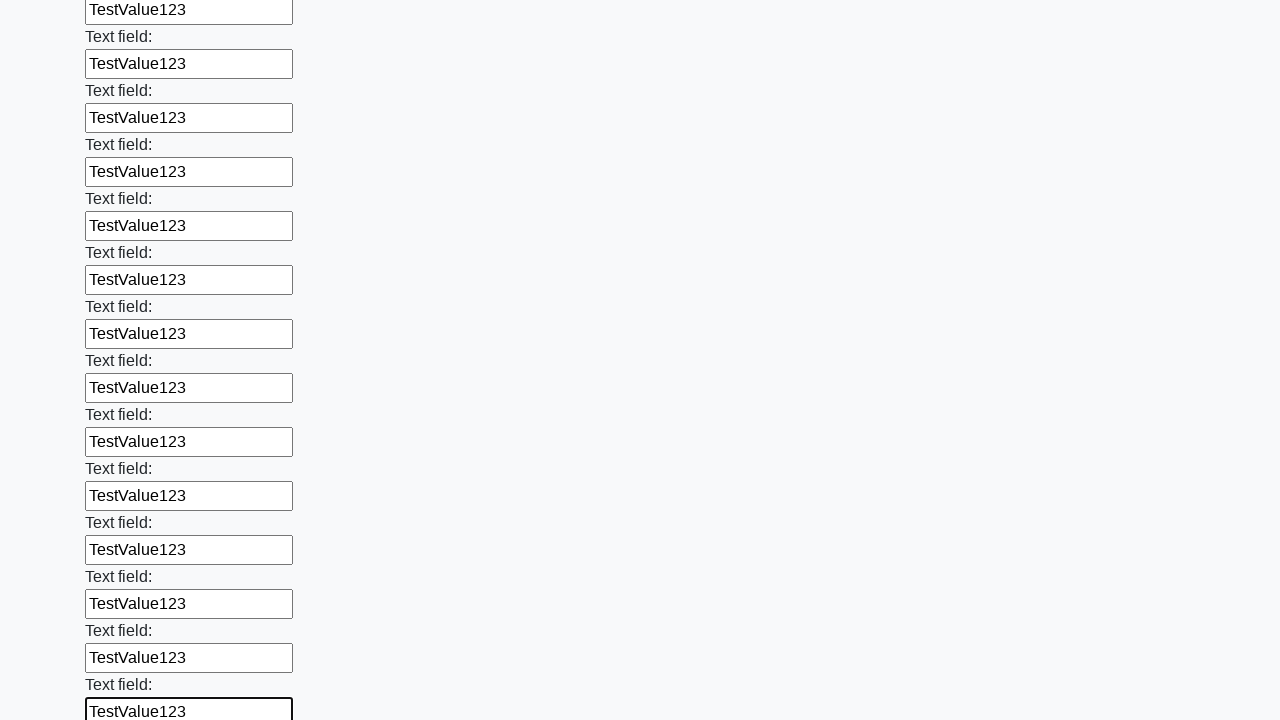

Filled input field with 'TestValue123' on input >> nth=47
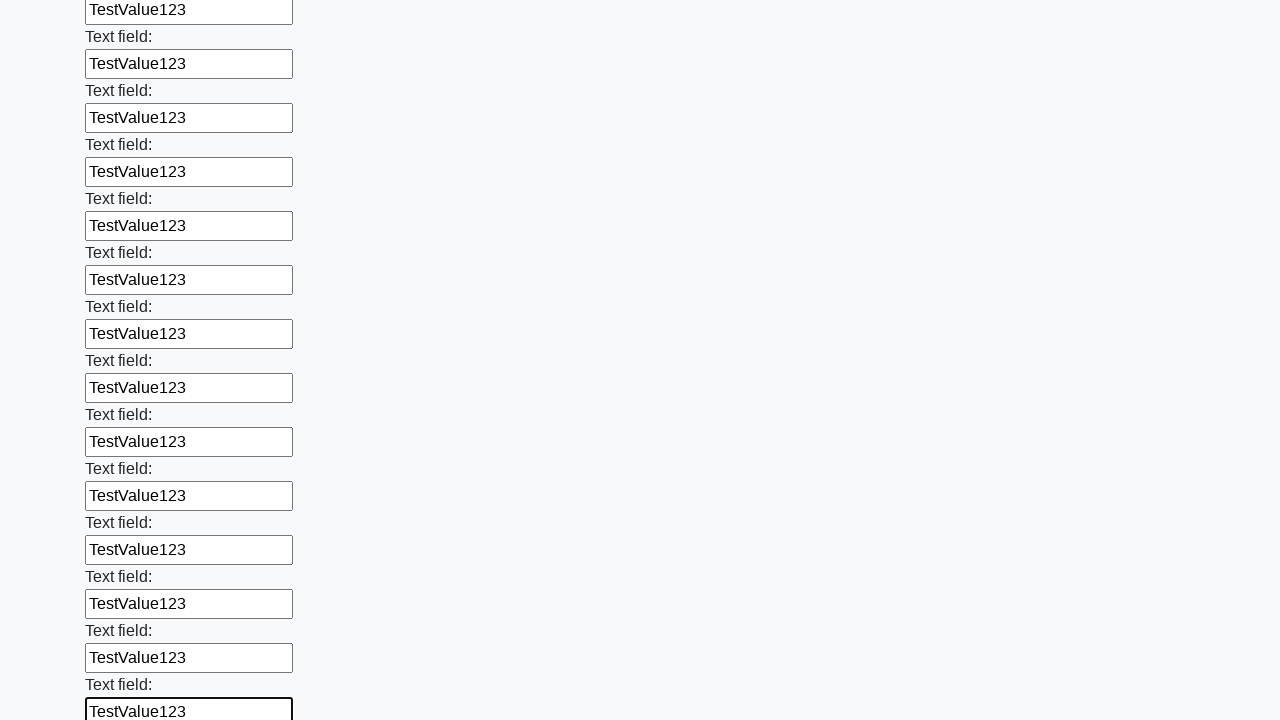

Filled input field with 'TestValue123' on input >> nth=48
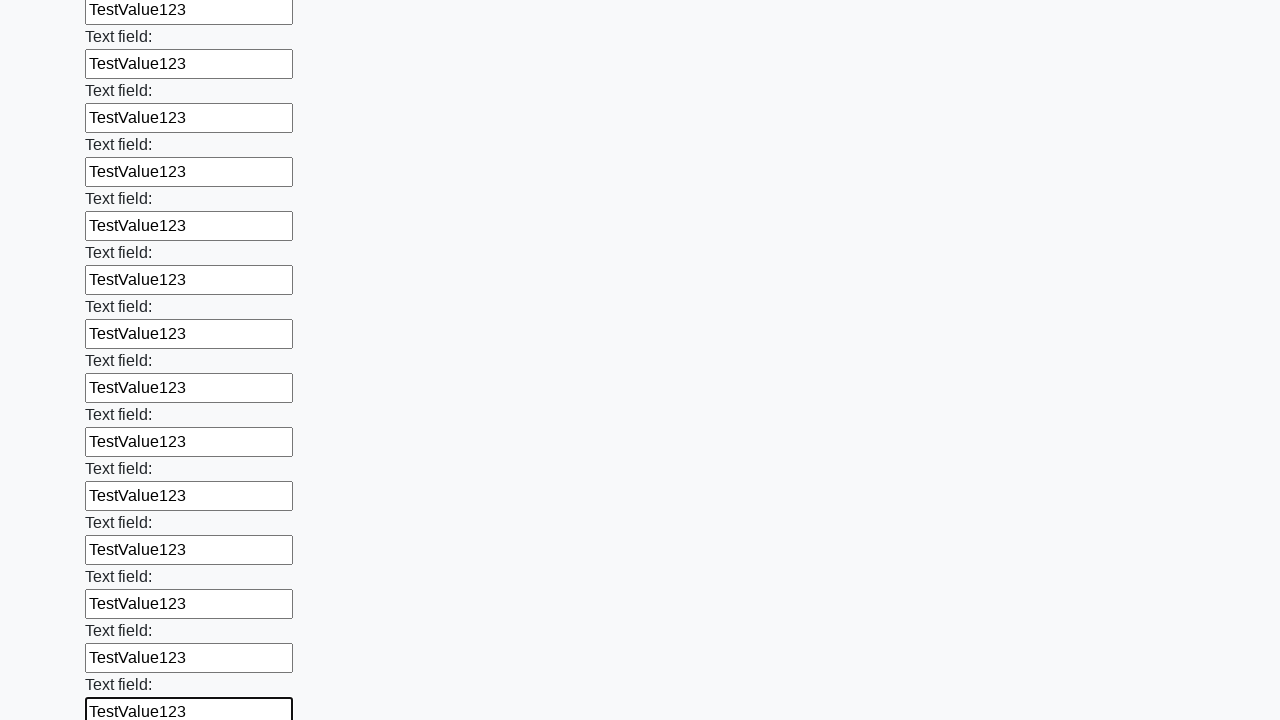

Filled input field with 'TestValue123' on input >> nth=49
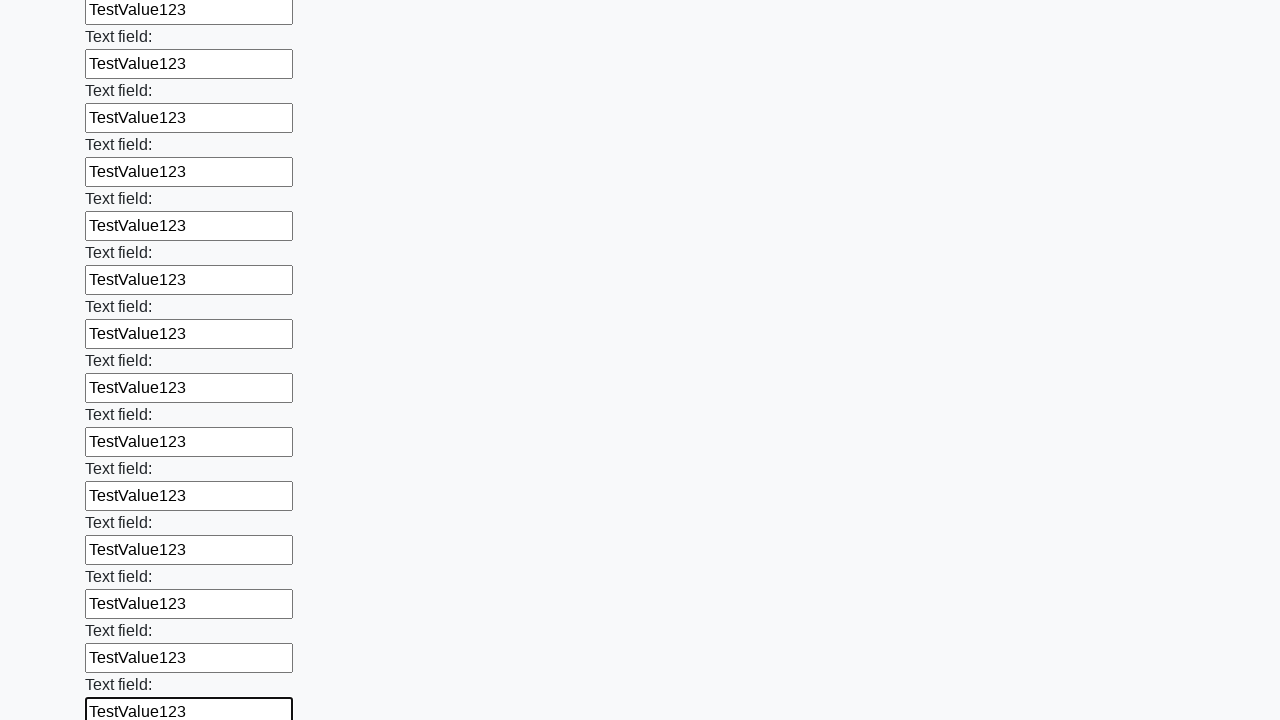

Filled input field with 'TestValue123' on input >> nth=50
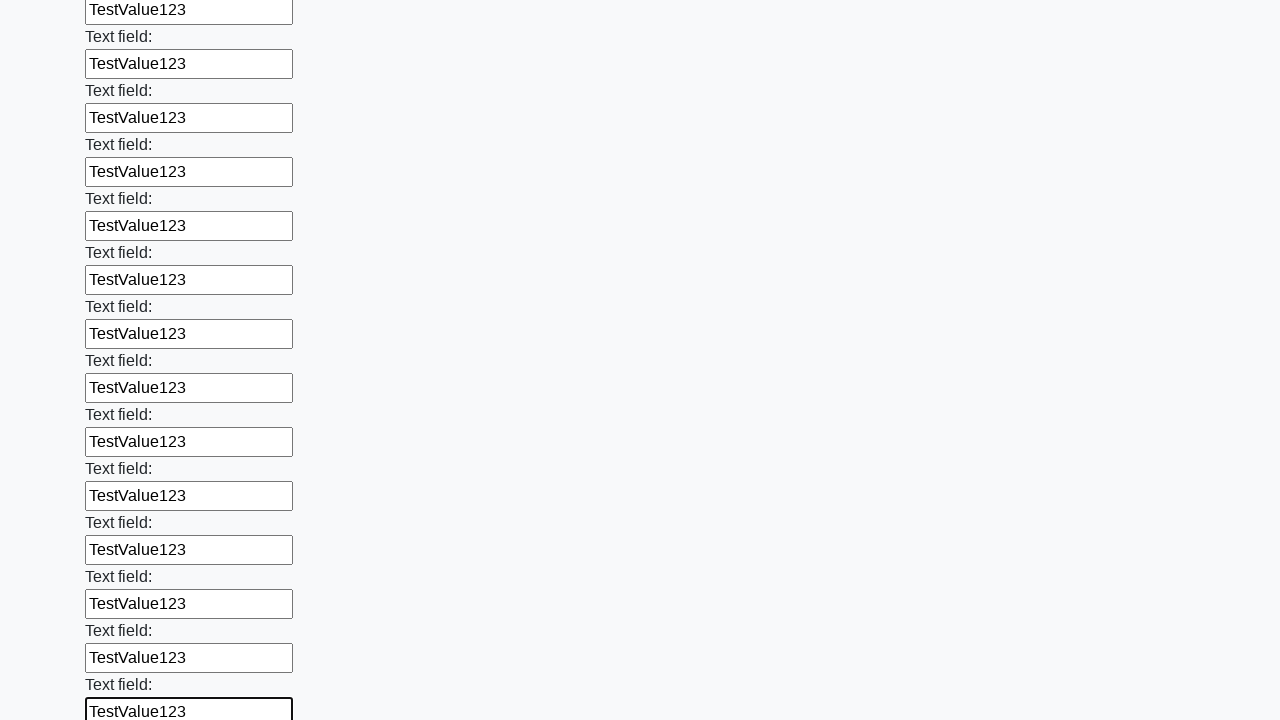

Filled input field with 'TestValue123' on input >> nth=51
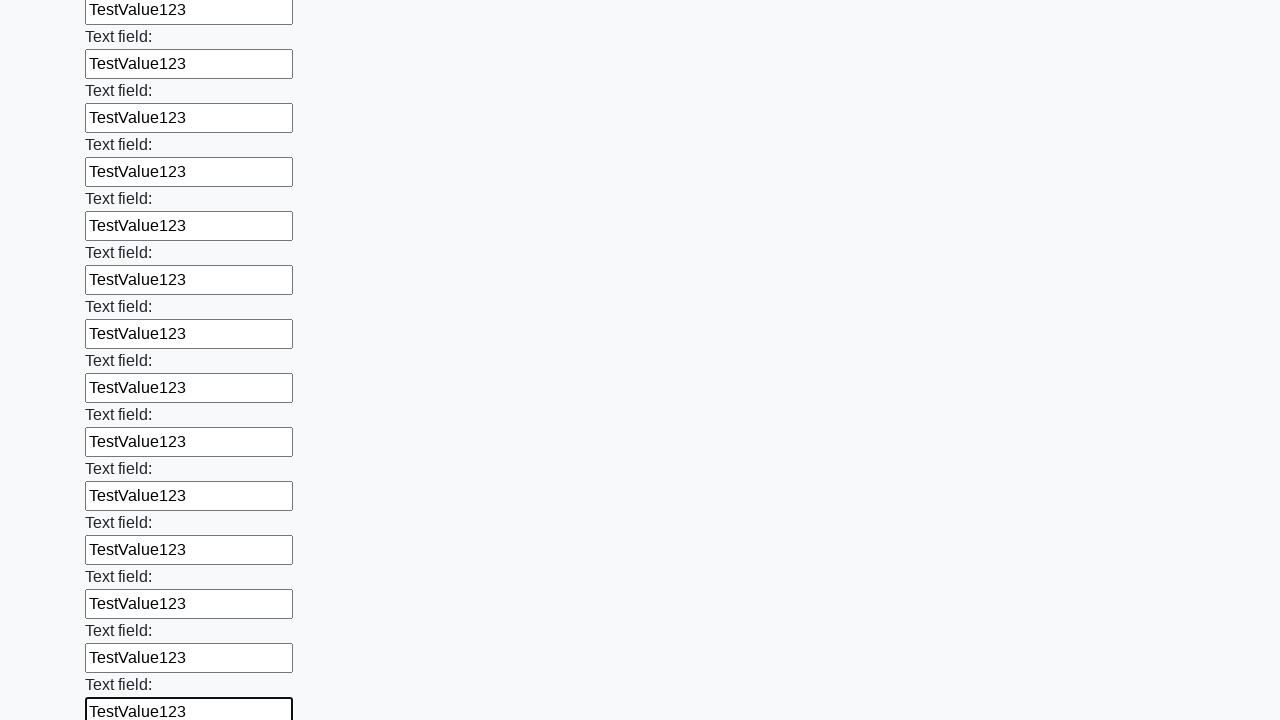

Filled input field with 'TestValue123' on input >> nth=52
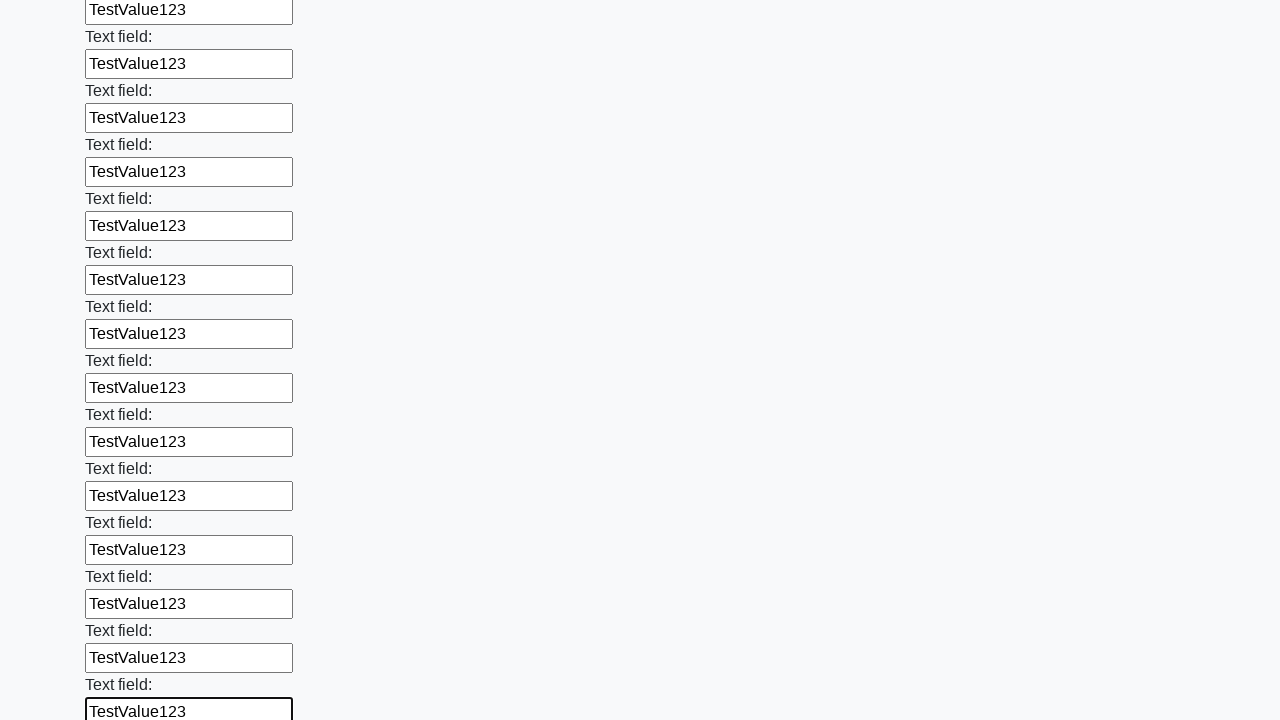

Filled input field with 'TestValue123' on input >> nth=53
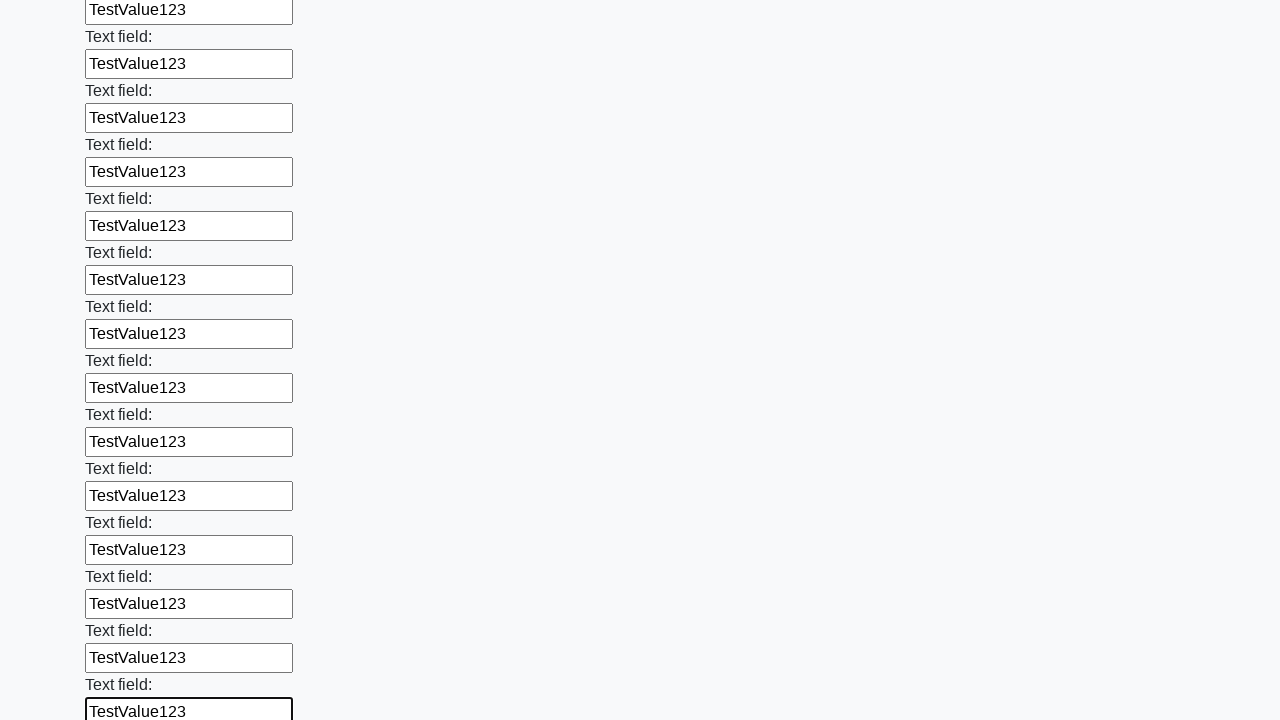

Filled input field with 'TestValue123' on input >> nth=54
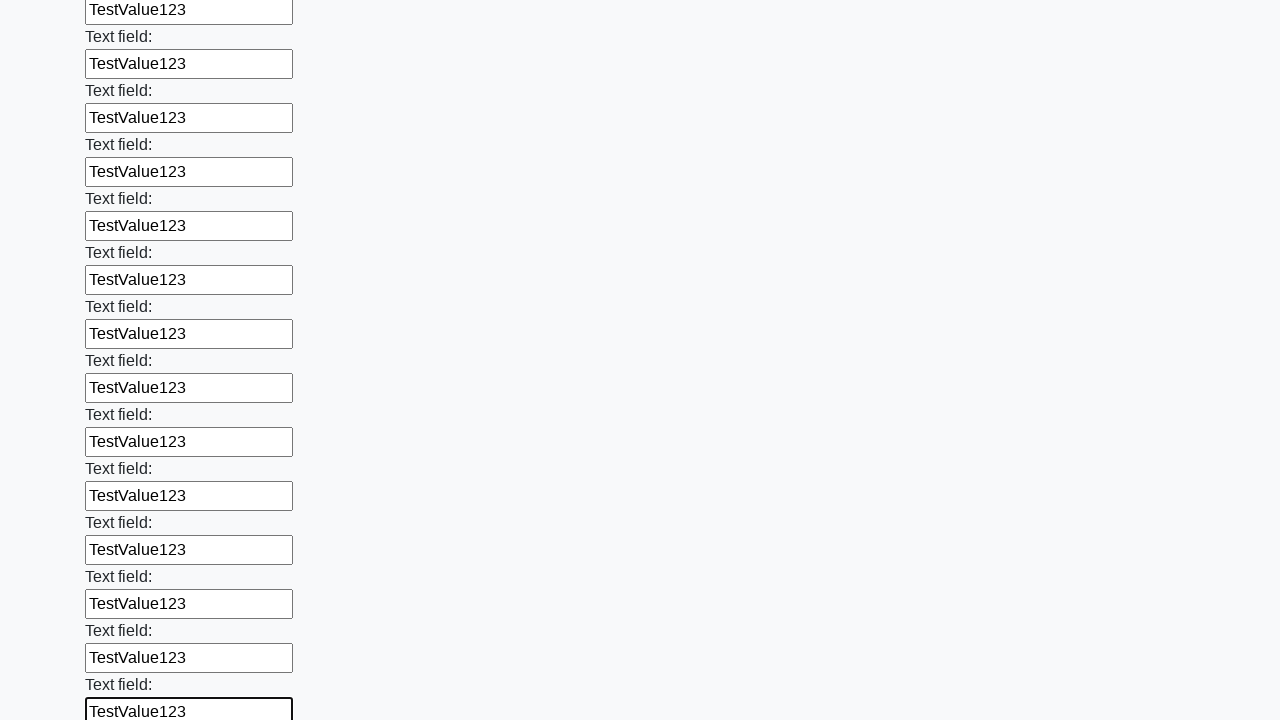

Filled input field with 'TestValue123' on input >> nth=55
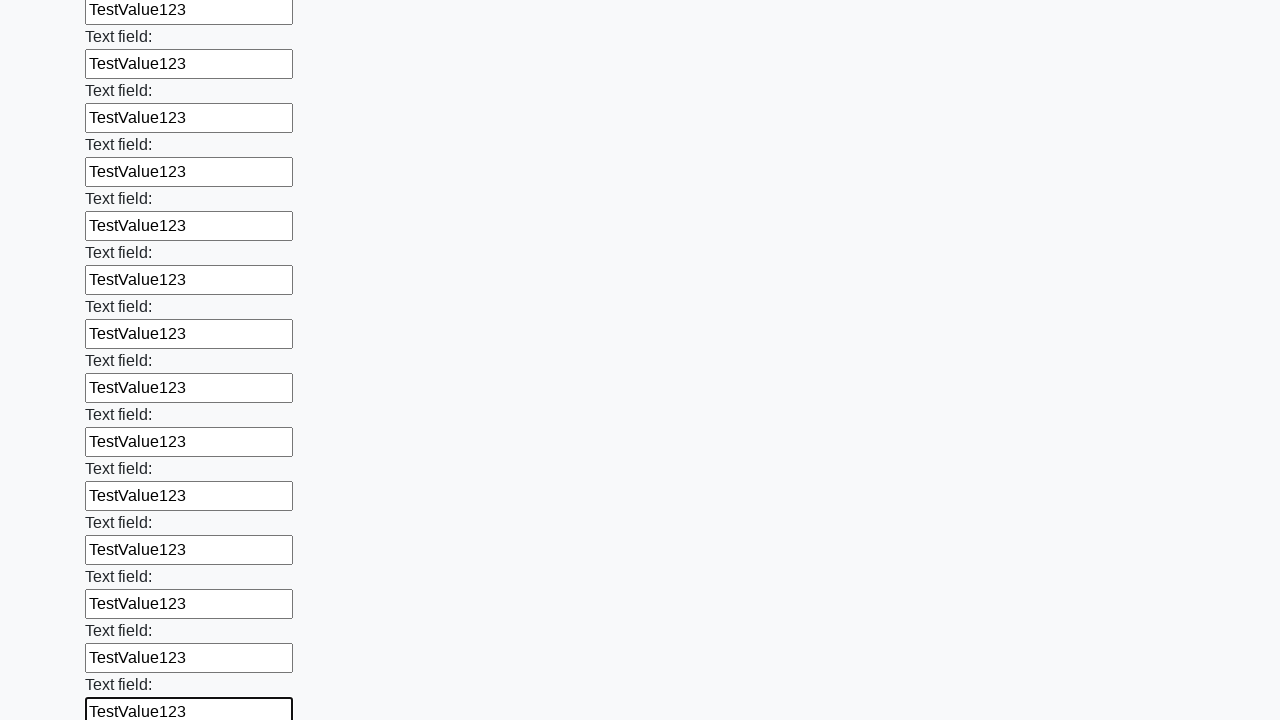

Filled input field with 'TestValue123' on input >> nth=56
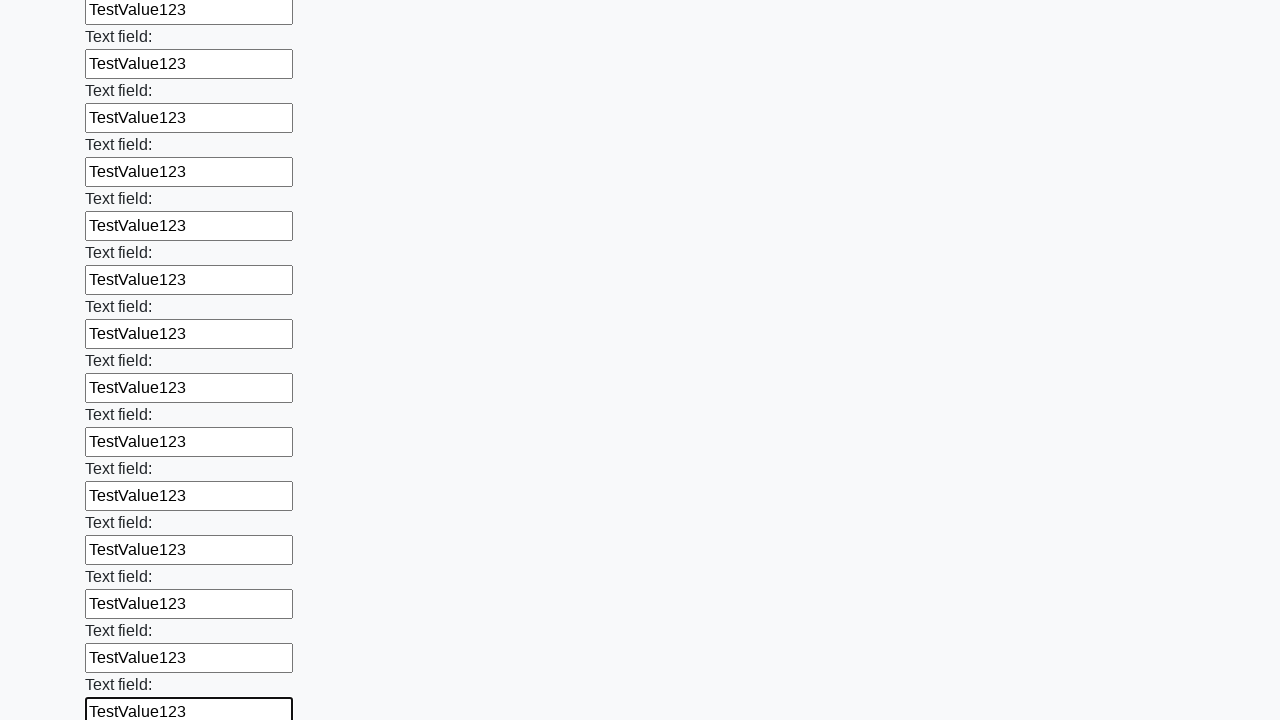

Filled input field with 'TestValue123' on input >> nth=57
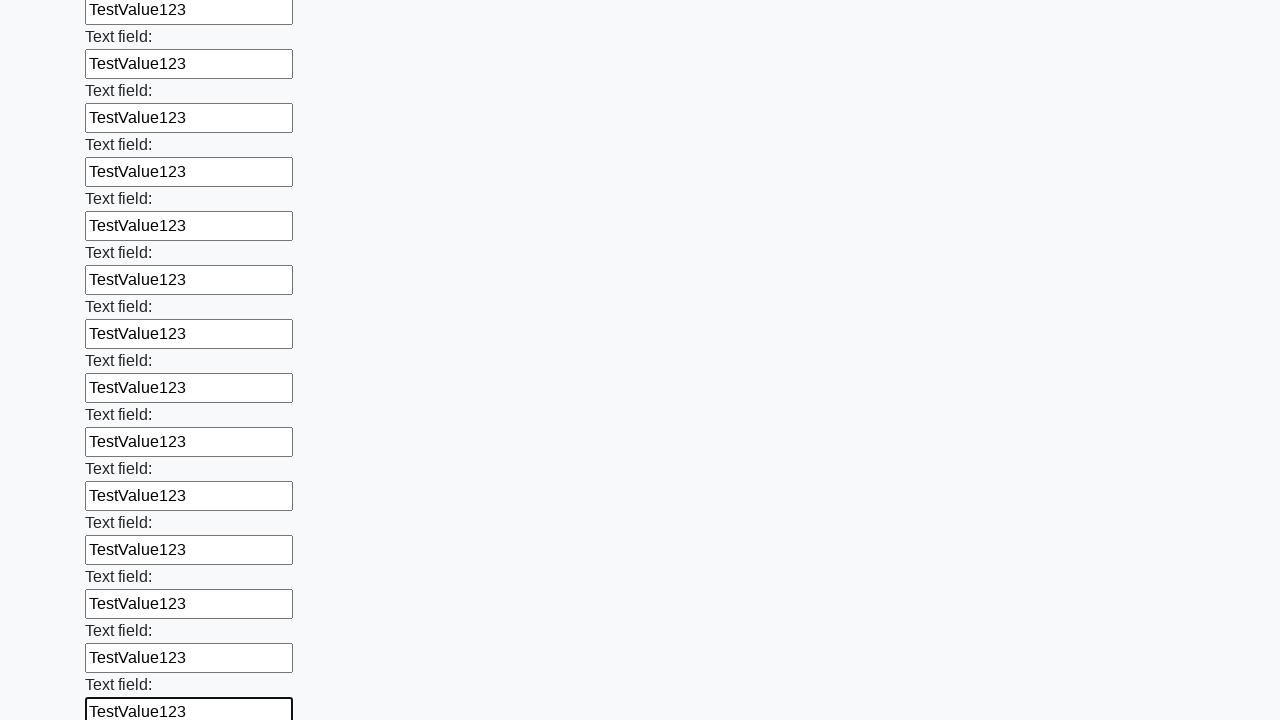

Filled input field with 'TestValue123' on input >> nth=58
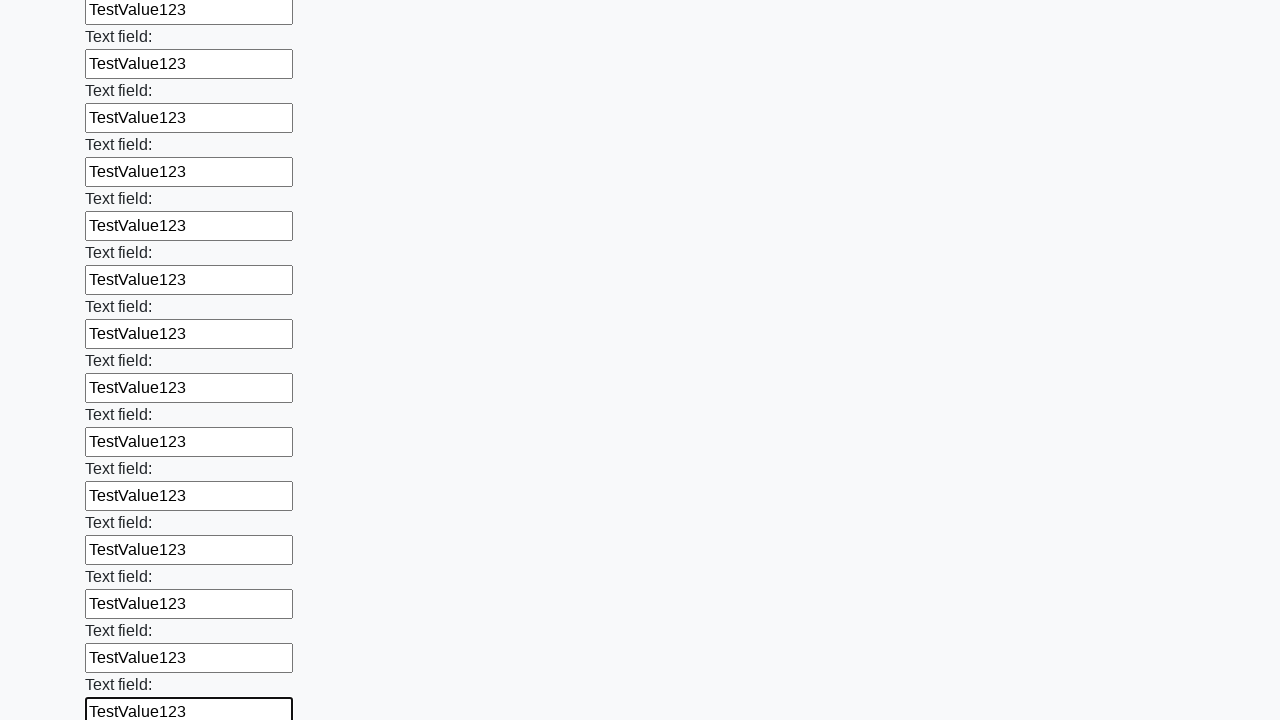

Filled input field with 'TestValue123' on input >> nth=59
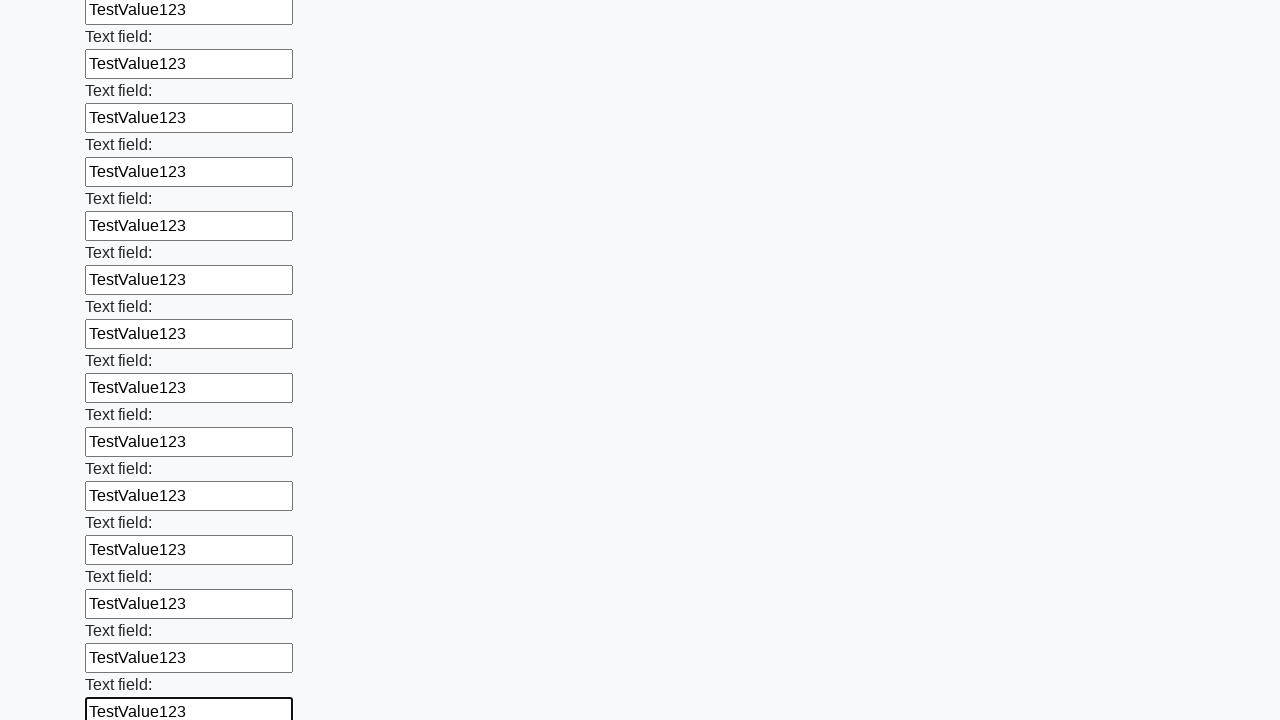

Filled input field with 'TestValue123' on input >> nth=60
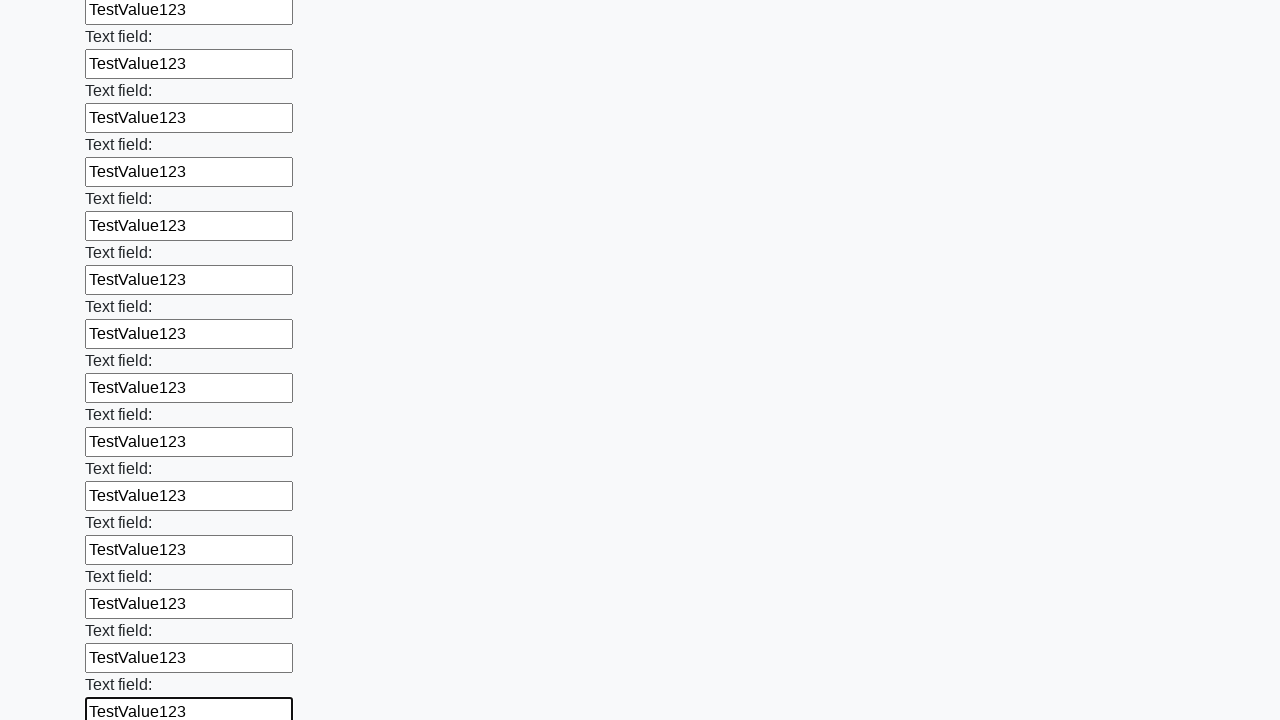

Filled input field with 'TestValue123' on input >> nth=61
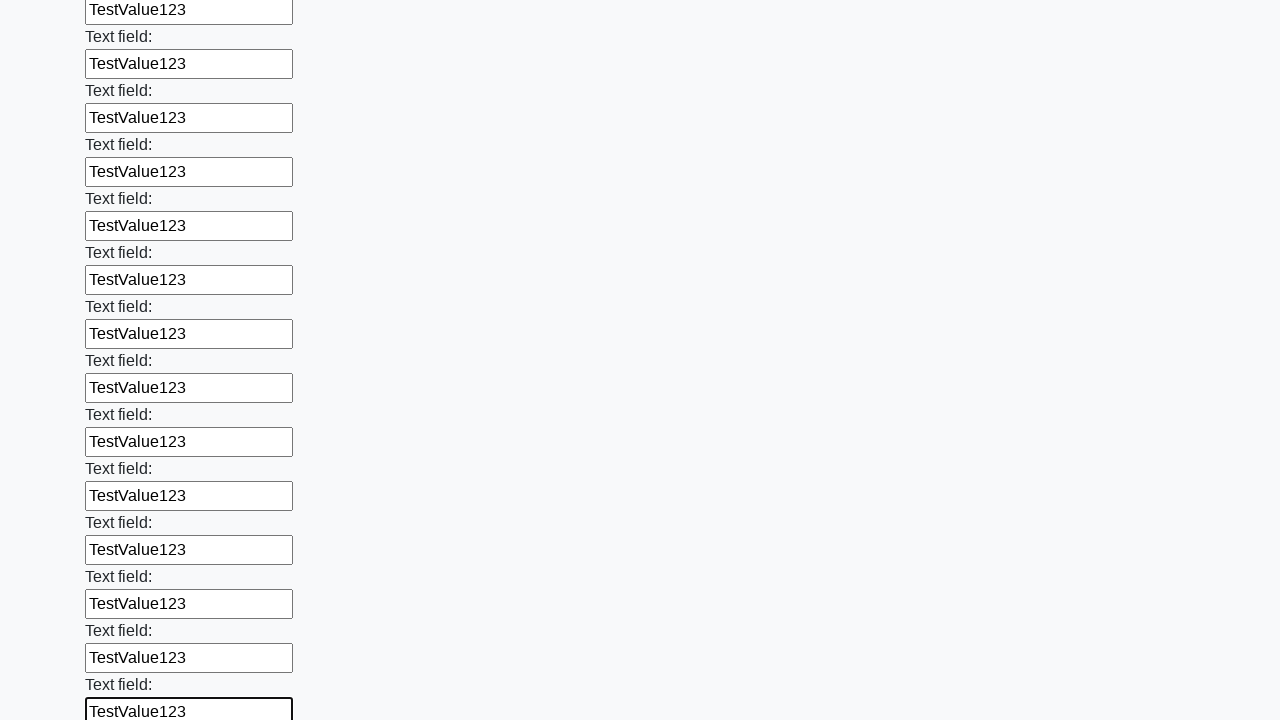

Filled input field with 'TestValue123' on input >> nth=62
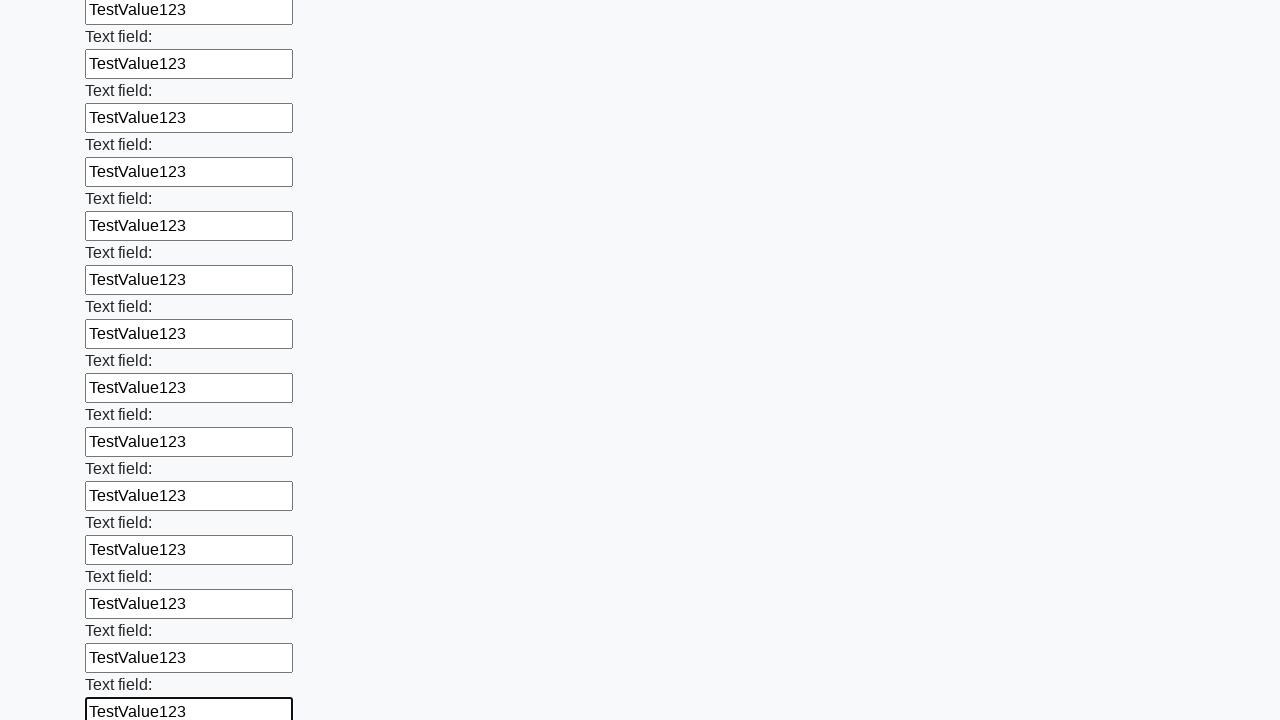

Filled input field with 'TestValue123' on input >> nth=63
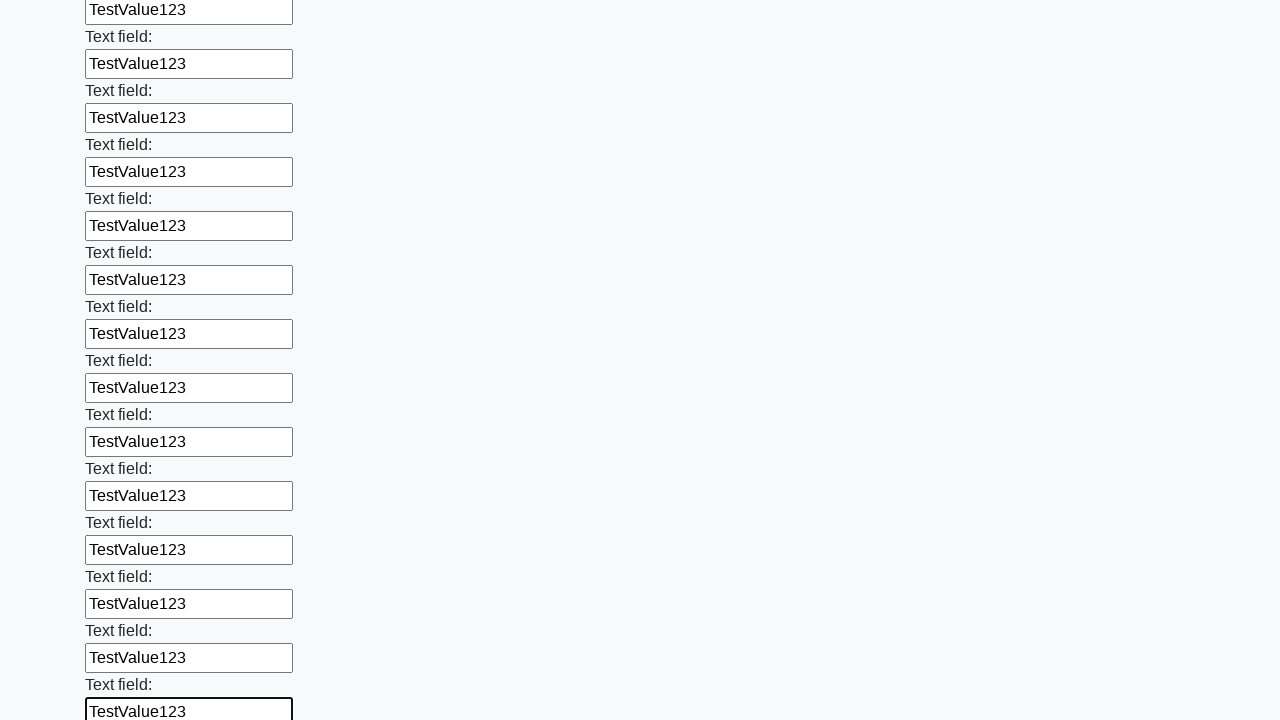

Filled input field with 'TestValue123' on input >> nth=64
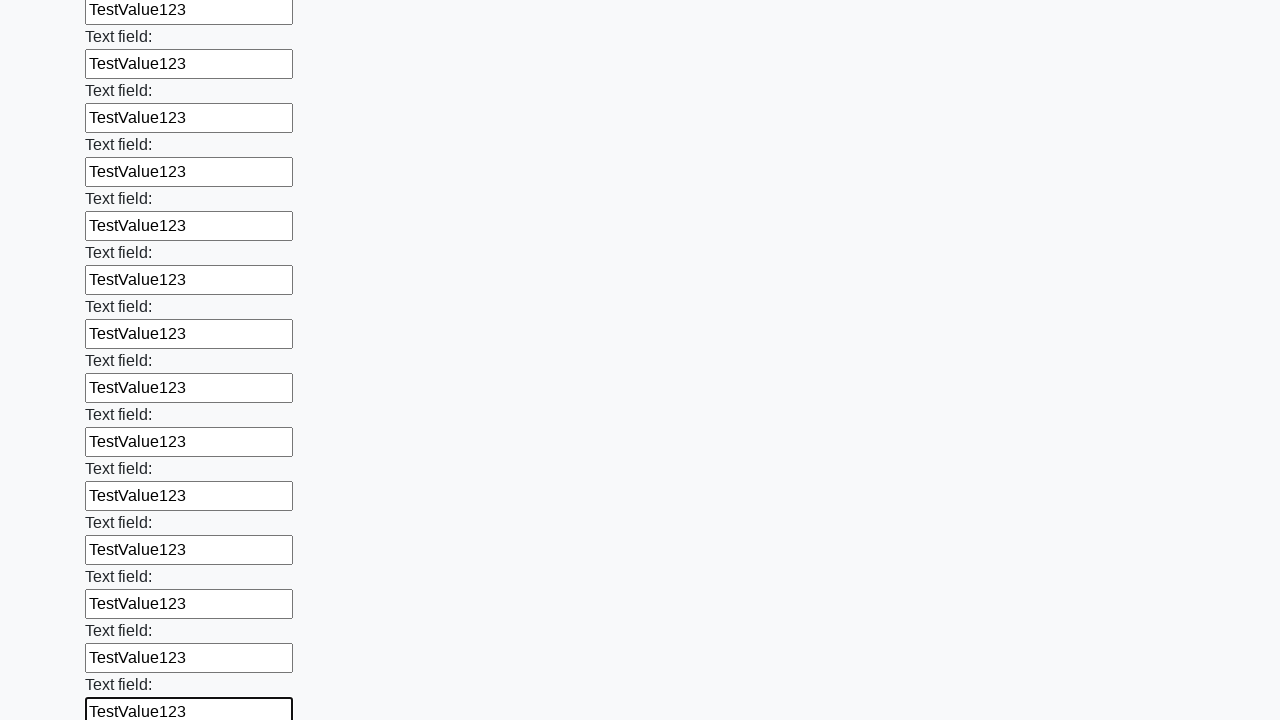

Filled input field with 'TestValue123' on input >> nth=65
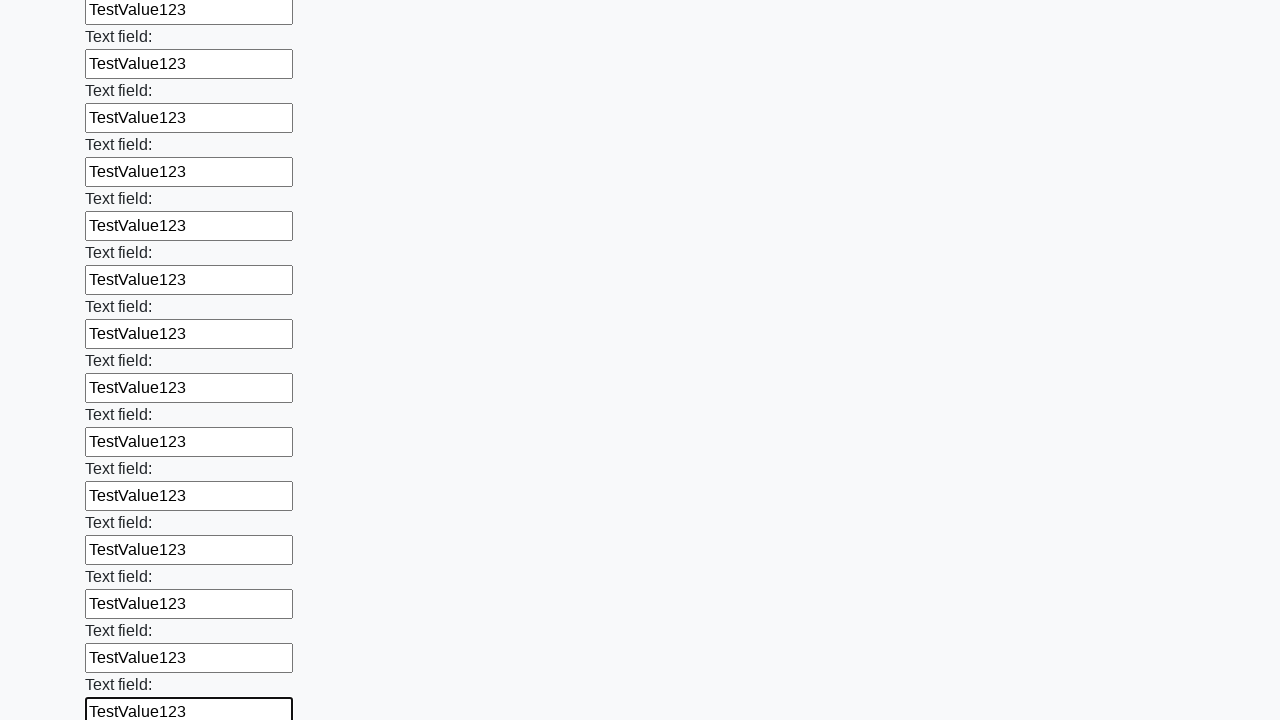

Filled input field with 'TestValue123' on input >> nth=66
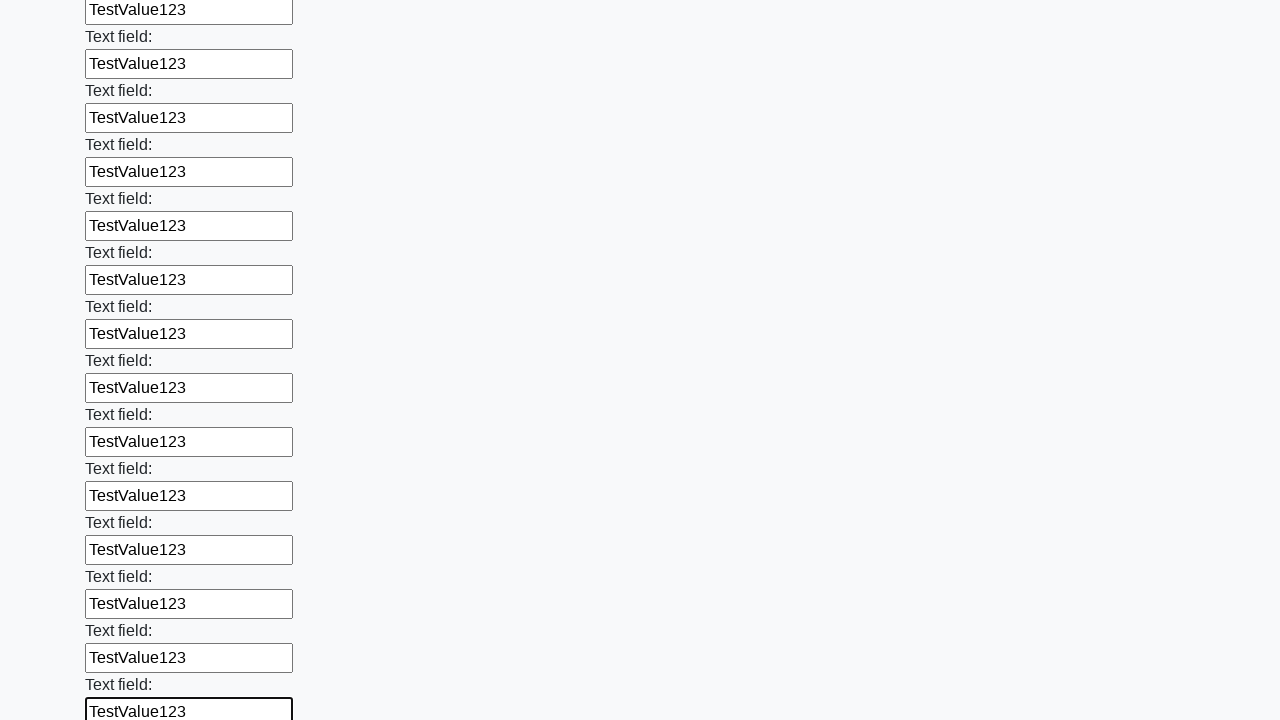

Filled input field with 'TestValue123' on input >> nth=67
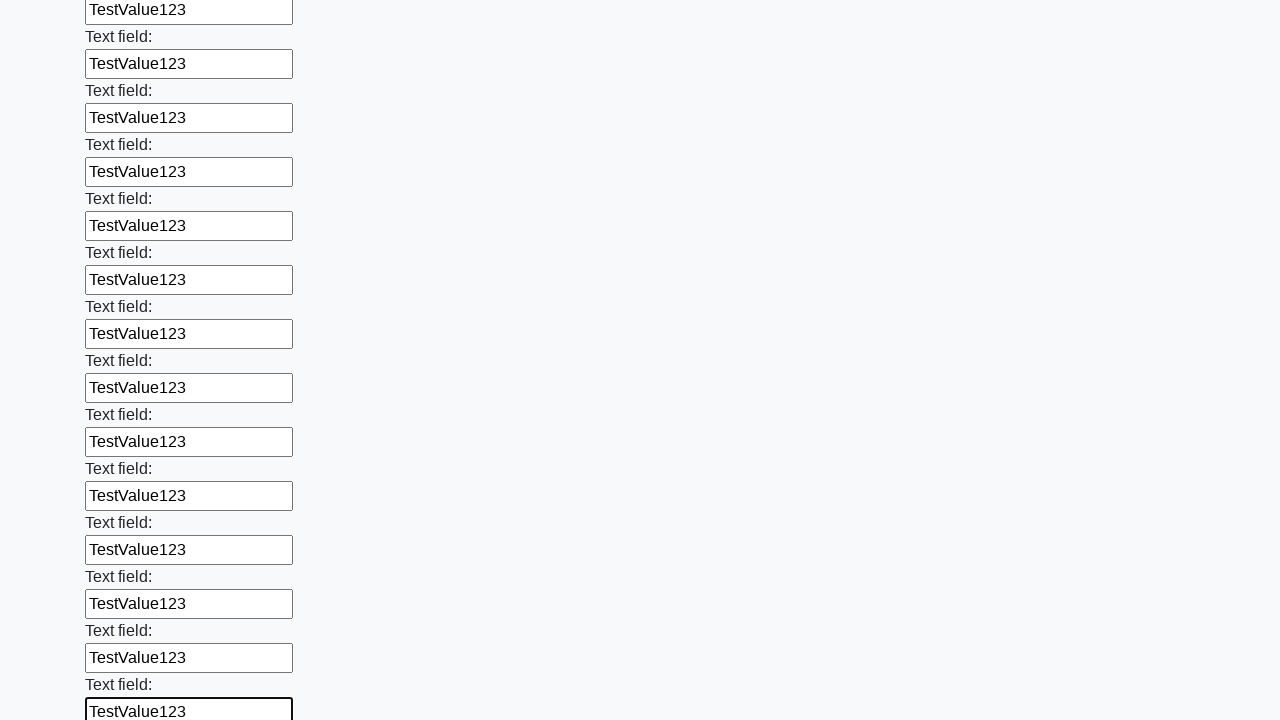

Filled input field with 'TestValue123' on input >> nth=68
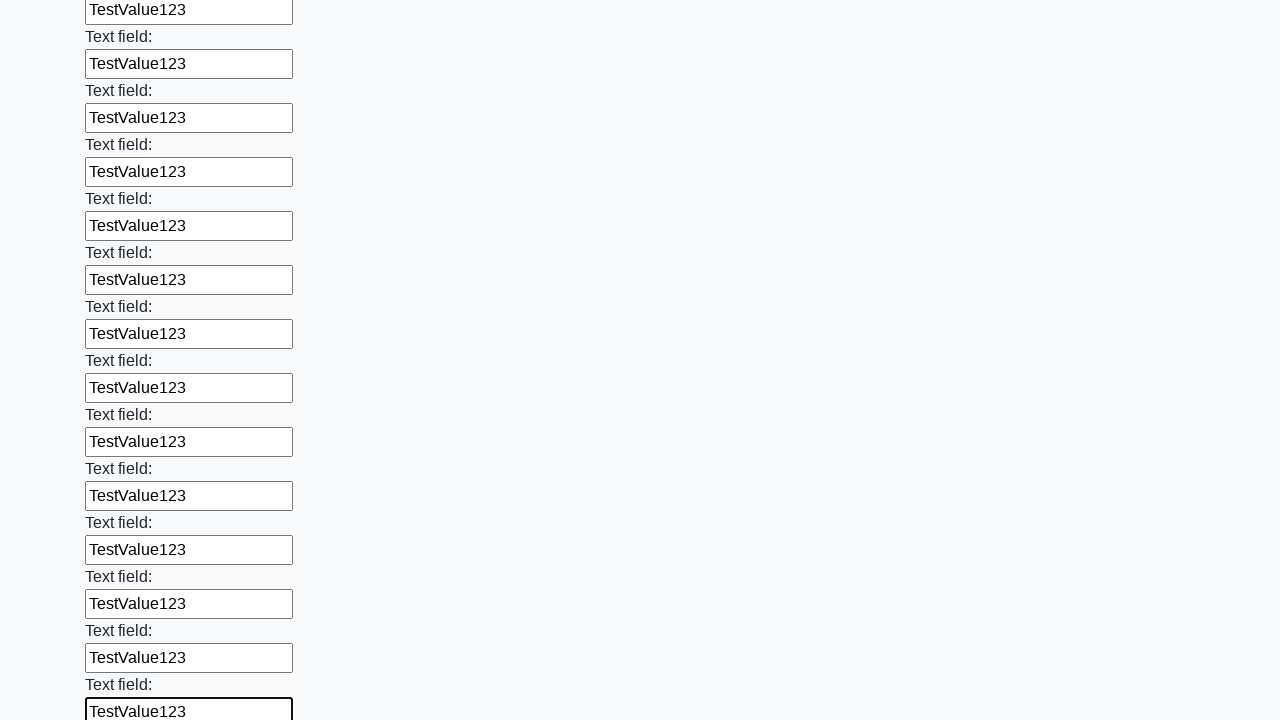

Filled input field with 'TestValue123' on input >> nth=69
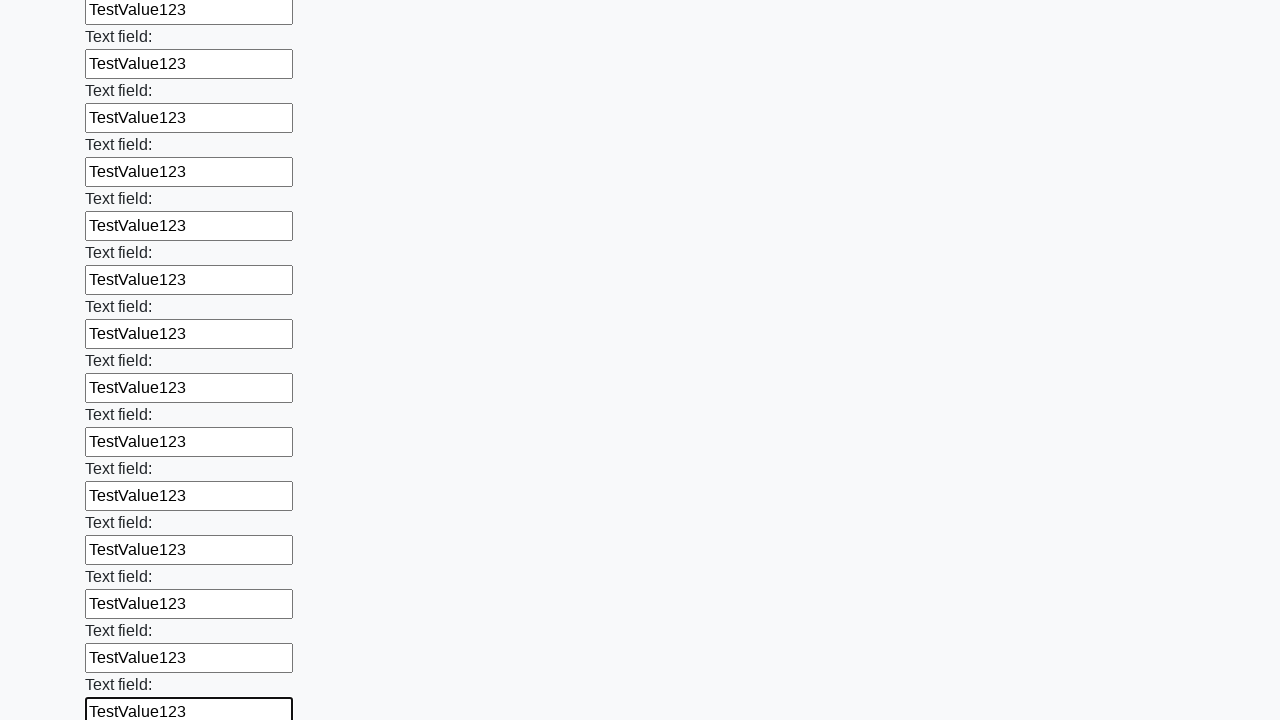

Filled input field with 'TestValue123' on input >> nth=70
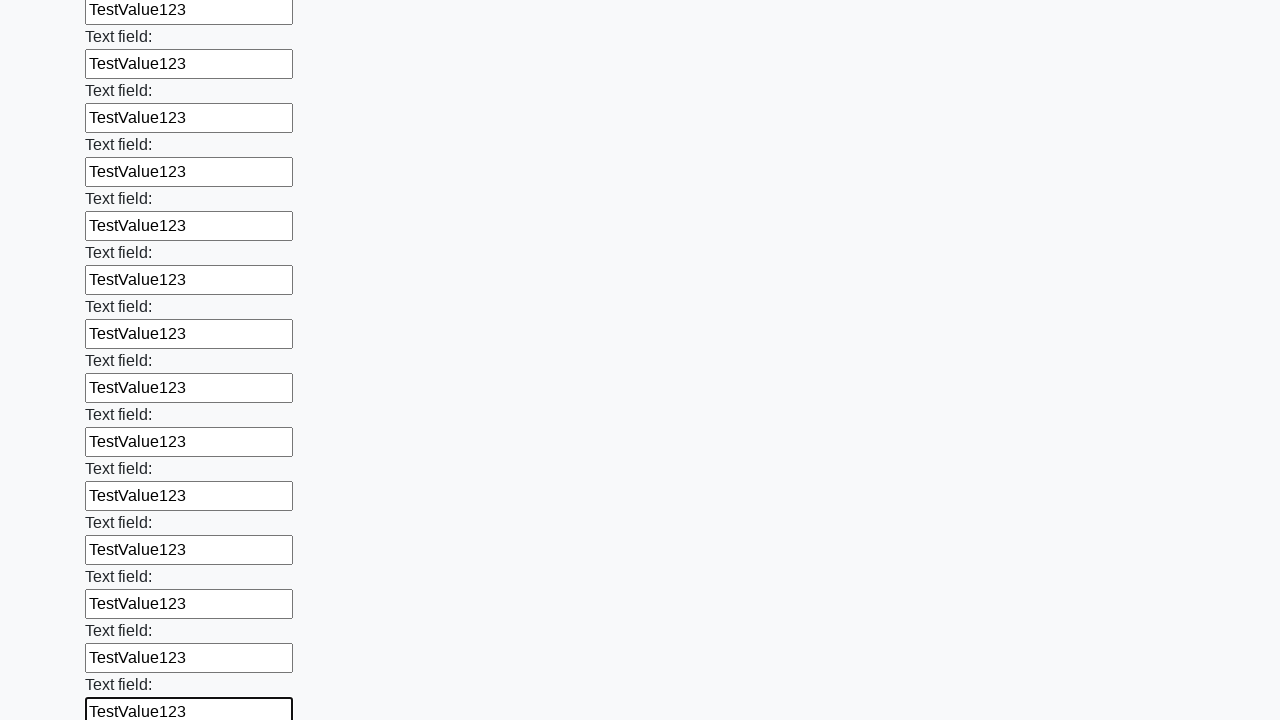

Filled input field with 'TestValue123' on input >> nth=71
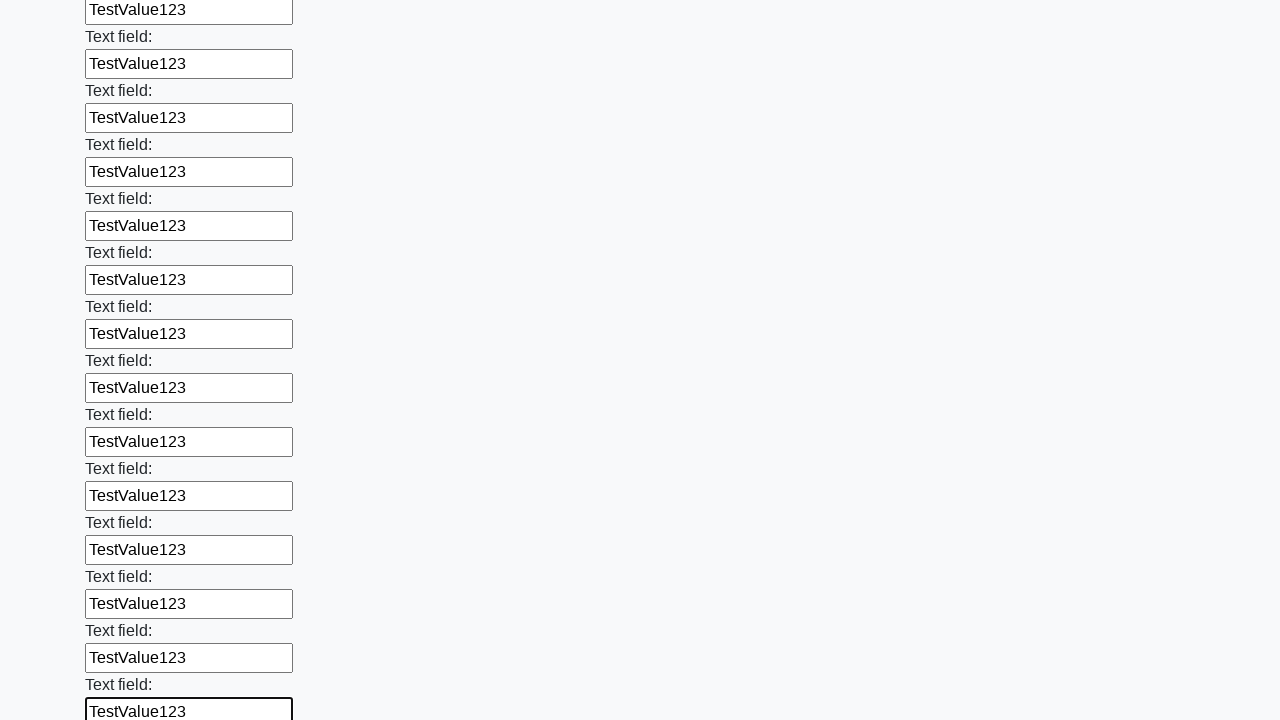

Filled input field with 'TestValue123' on input >> nth=72
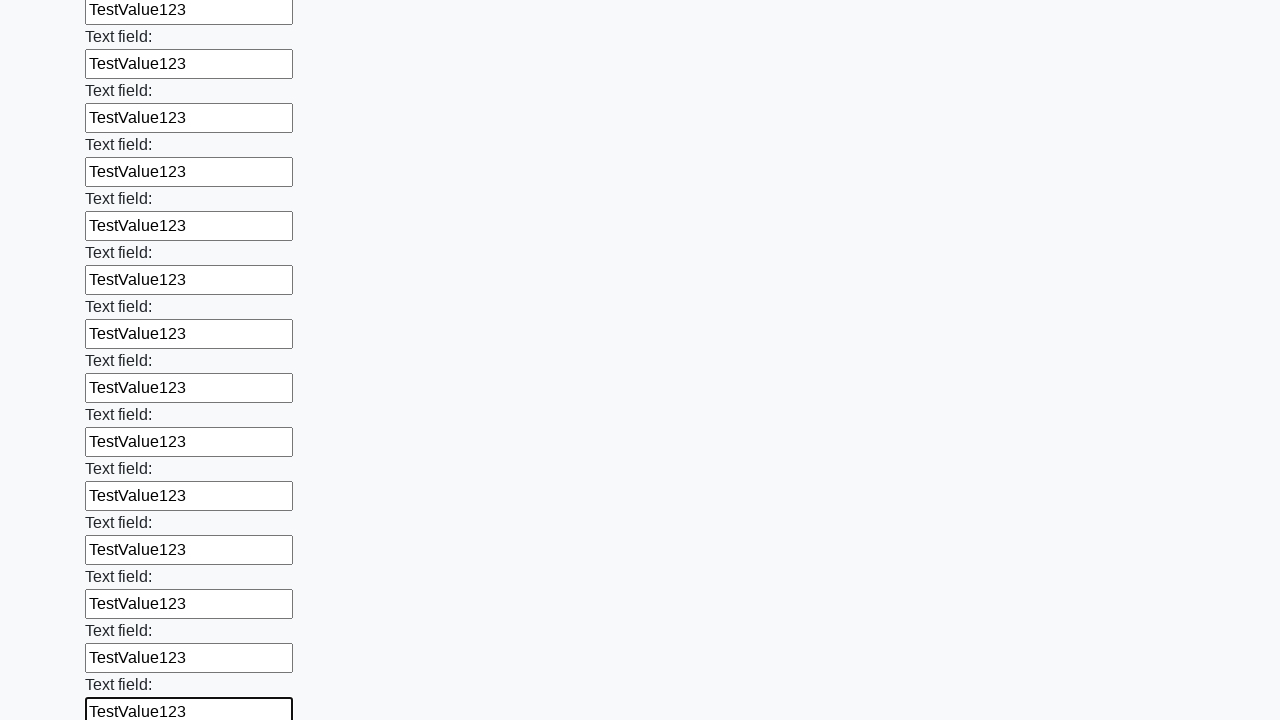

Filled input field with 'TestValue123' on input >> nth=73
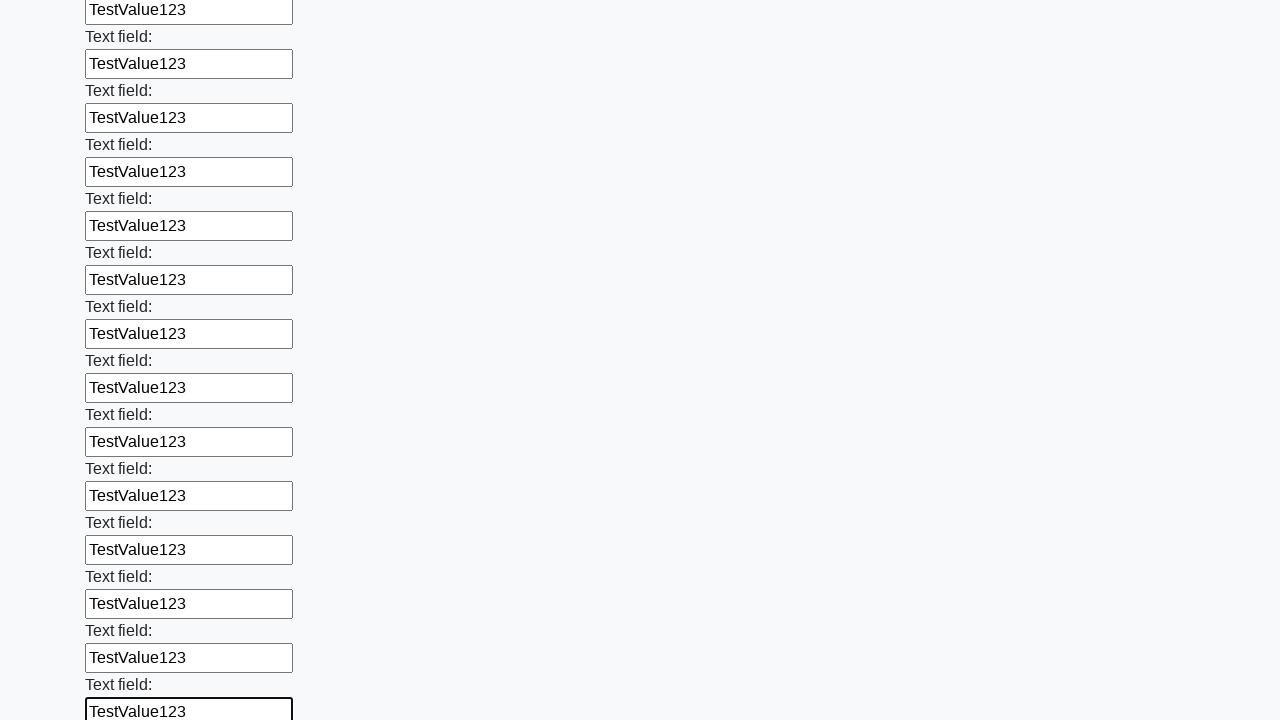

Filled input field with 'TestValue123' on input >> nth=74
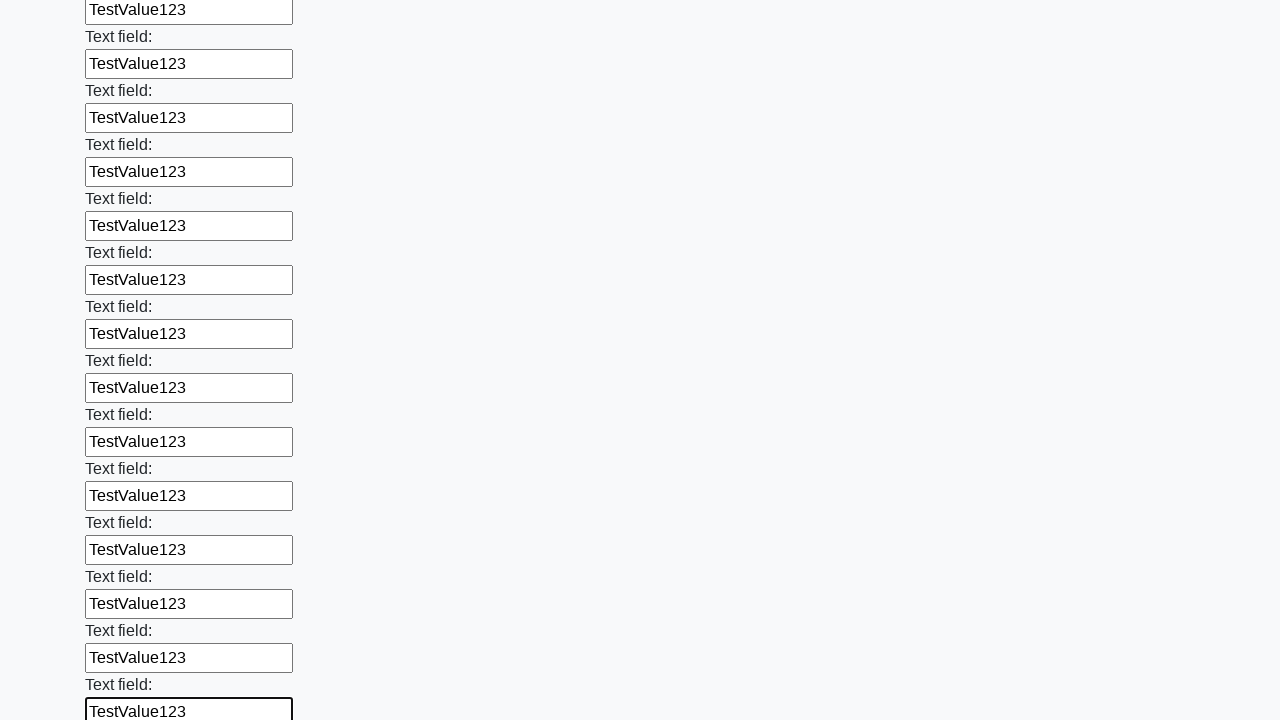

Filled input field with 'TestValue123' on input >> nth=75
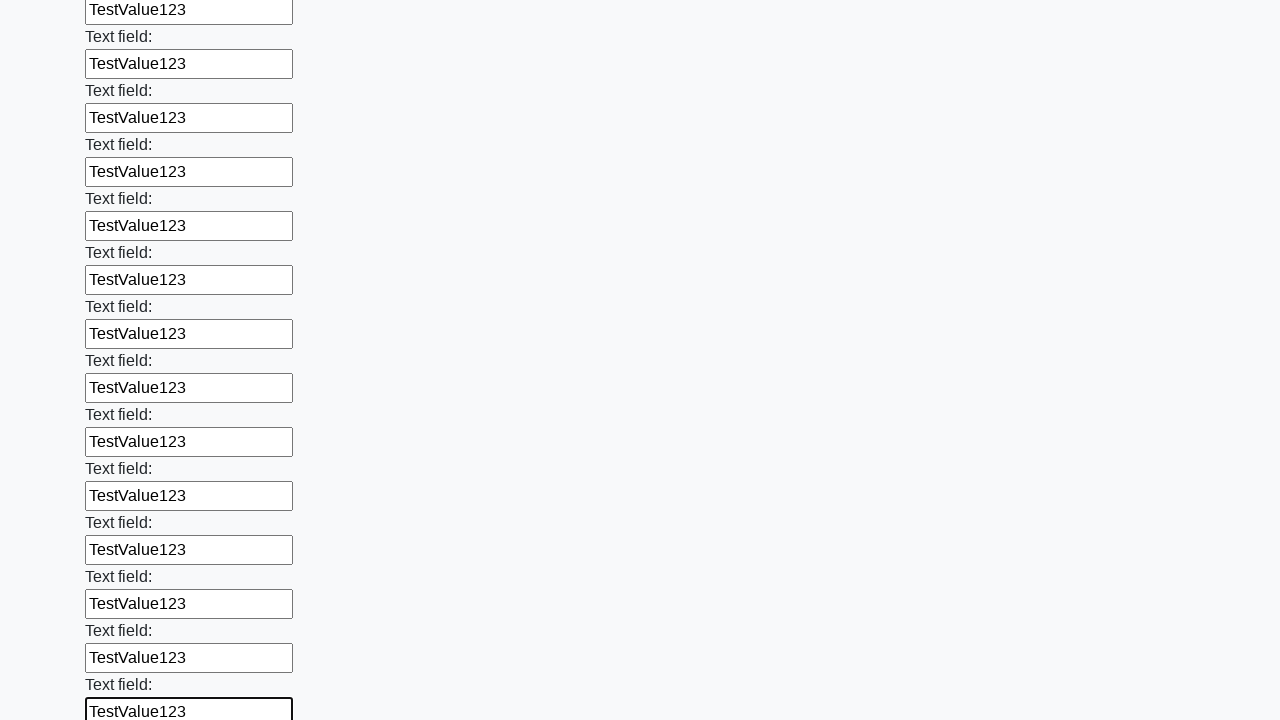

Filled input field with 'TestValue123' on input >> nth=76
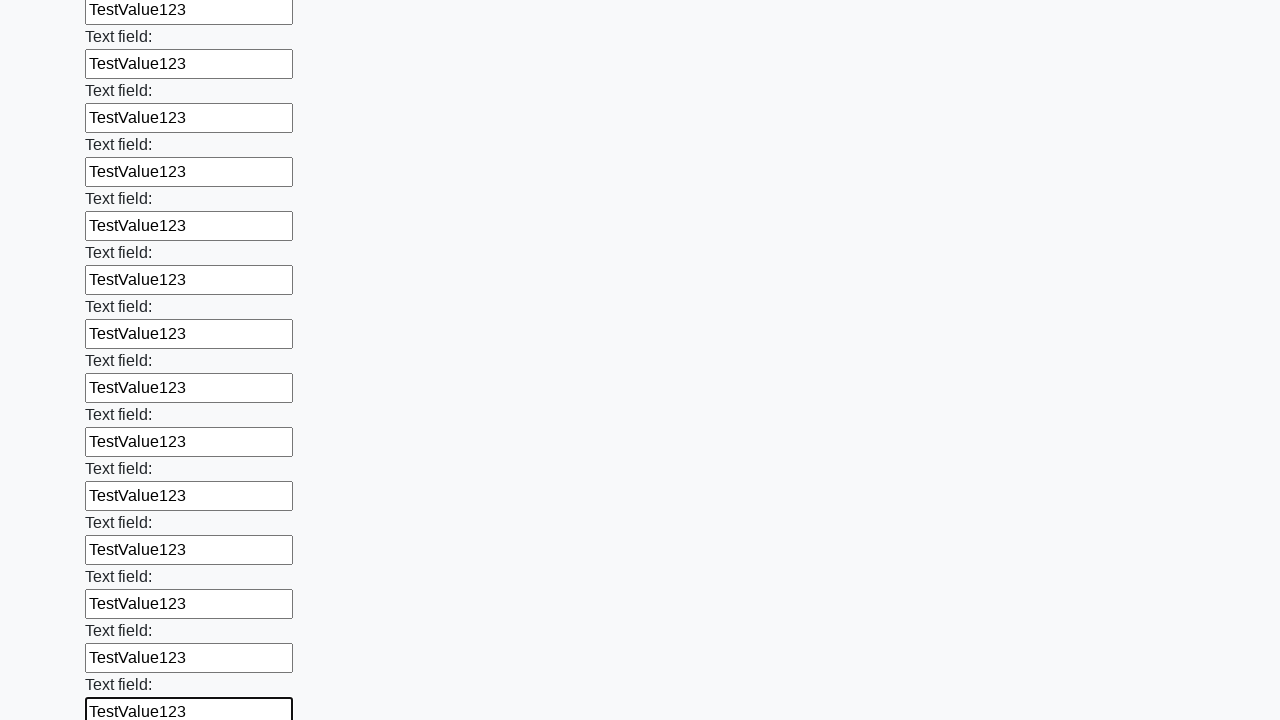

Filled input field with 'TestValue123' on input >> nth=77
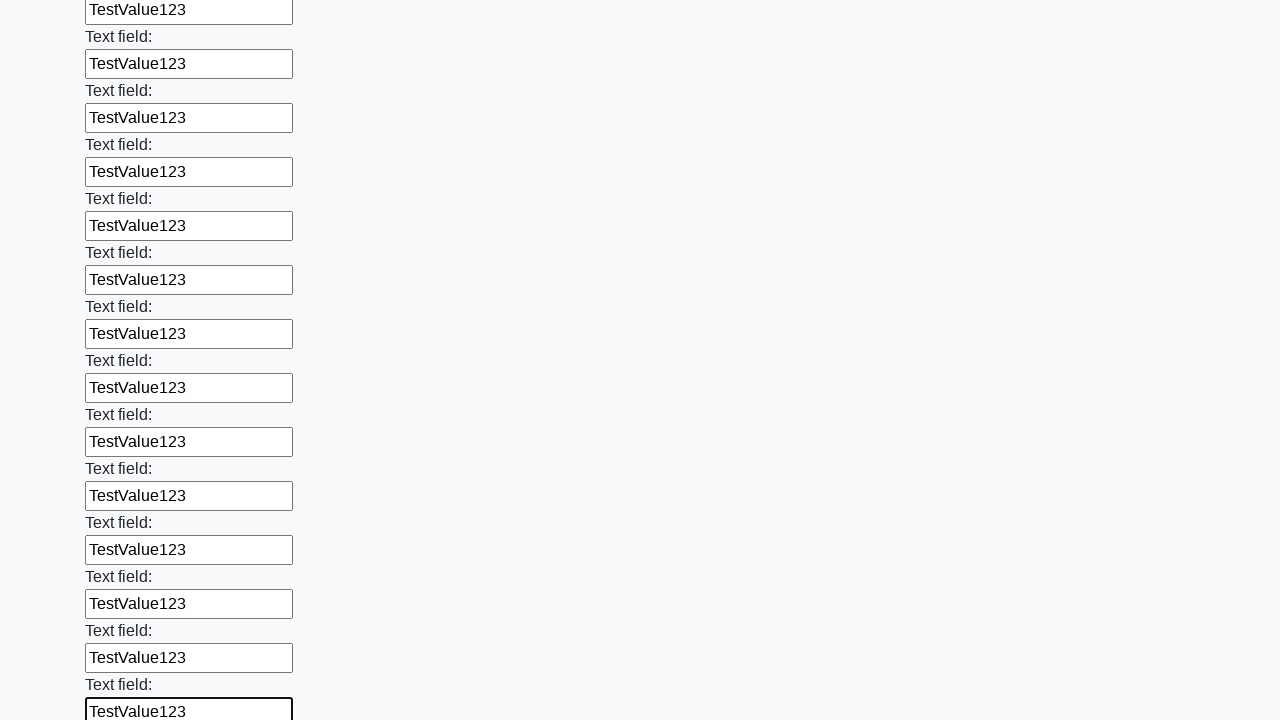

Filled input field with 'TestValue123' on input >> nth=78
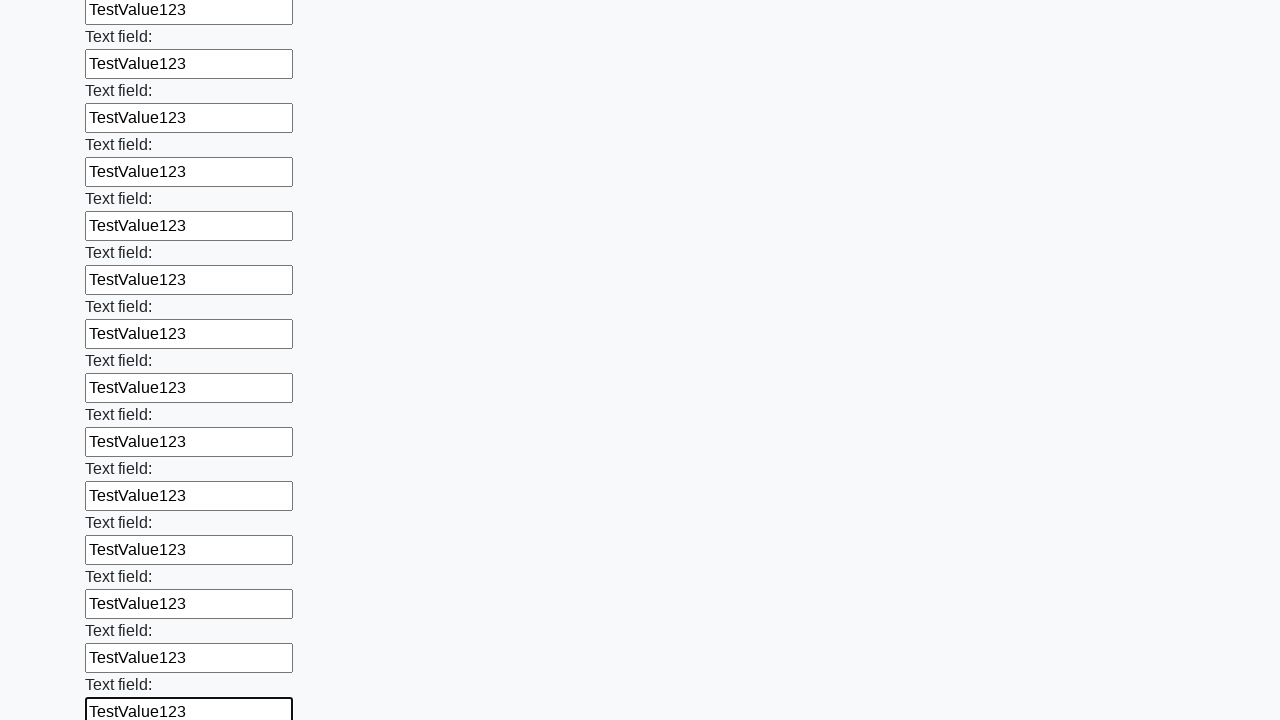

Filled input field with 'TestValue123' on input >> nth=79
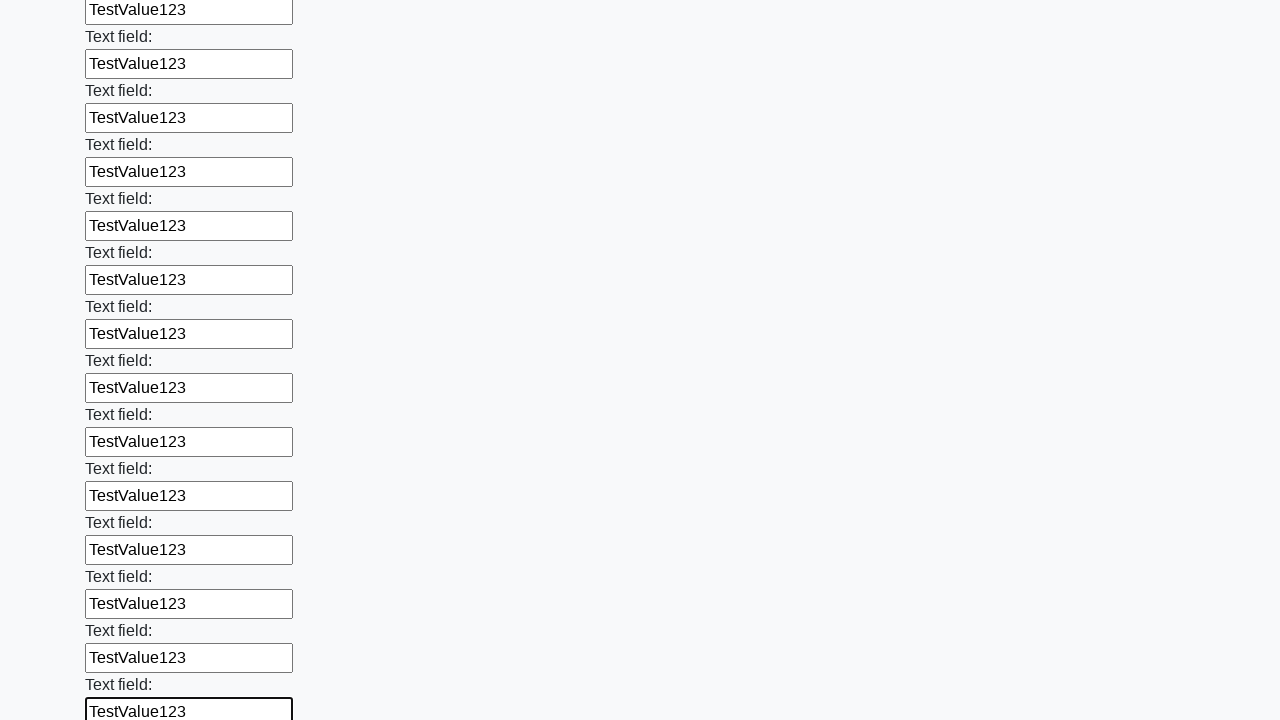

Filled input field with 'TestValue123' on input >> nth=80
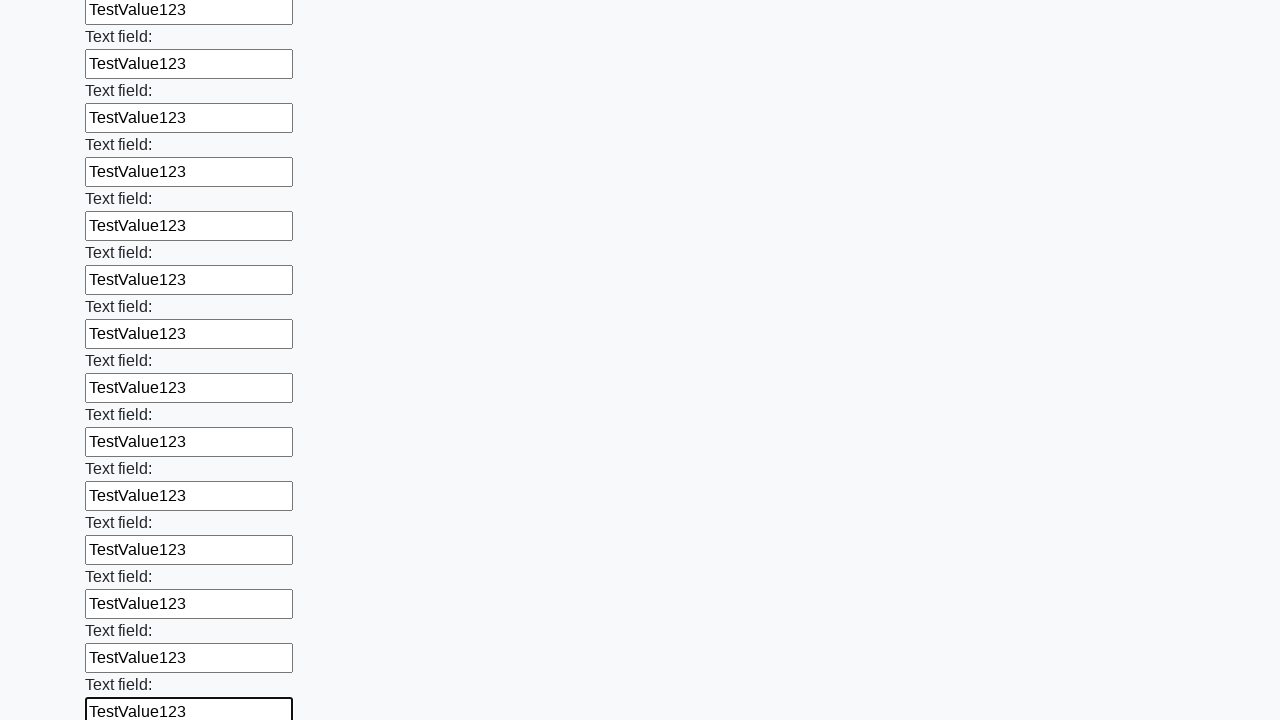

Filled input field with 'TestValue123' on input >> nth=81
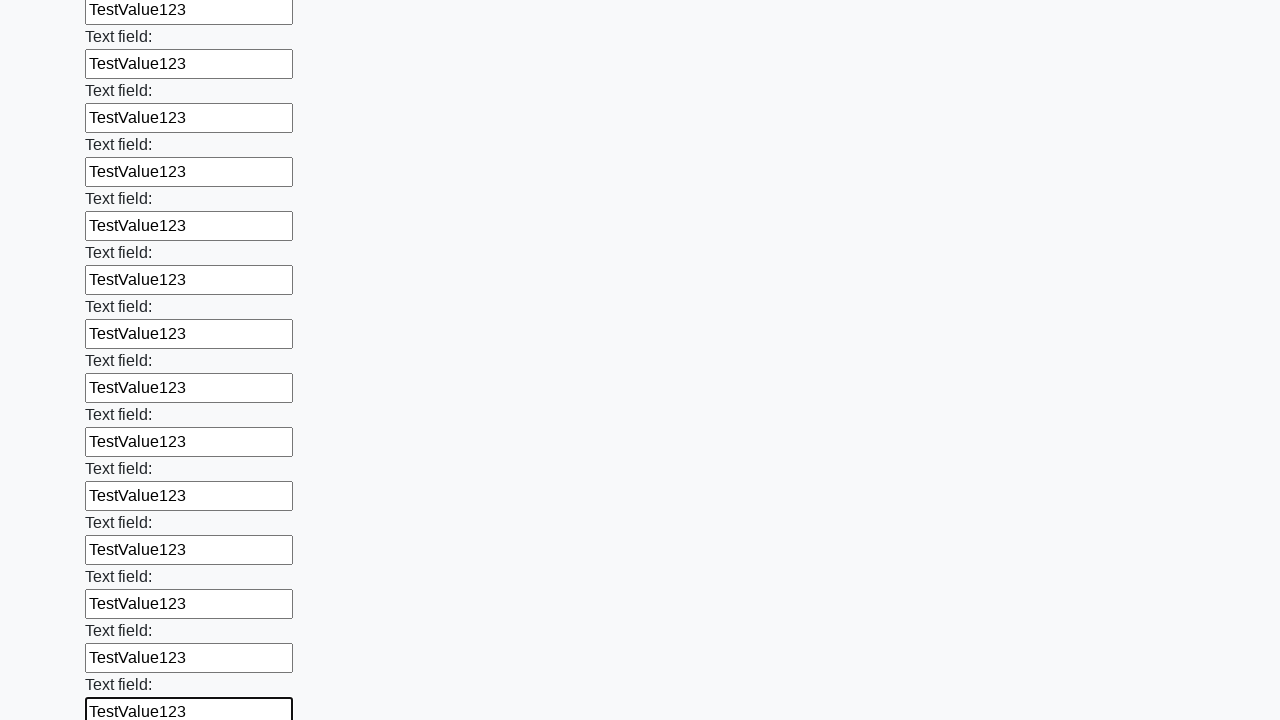

Filled input field with 'TestValue123' on input >> nth=82
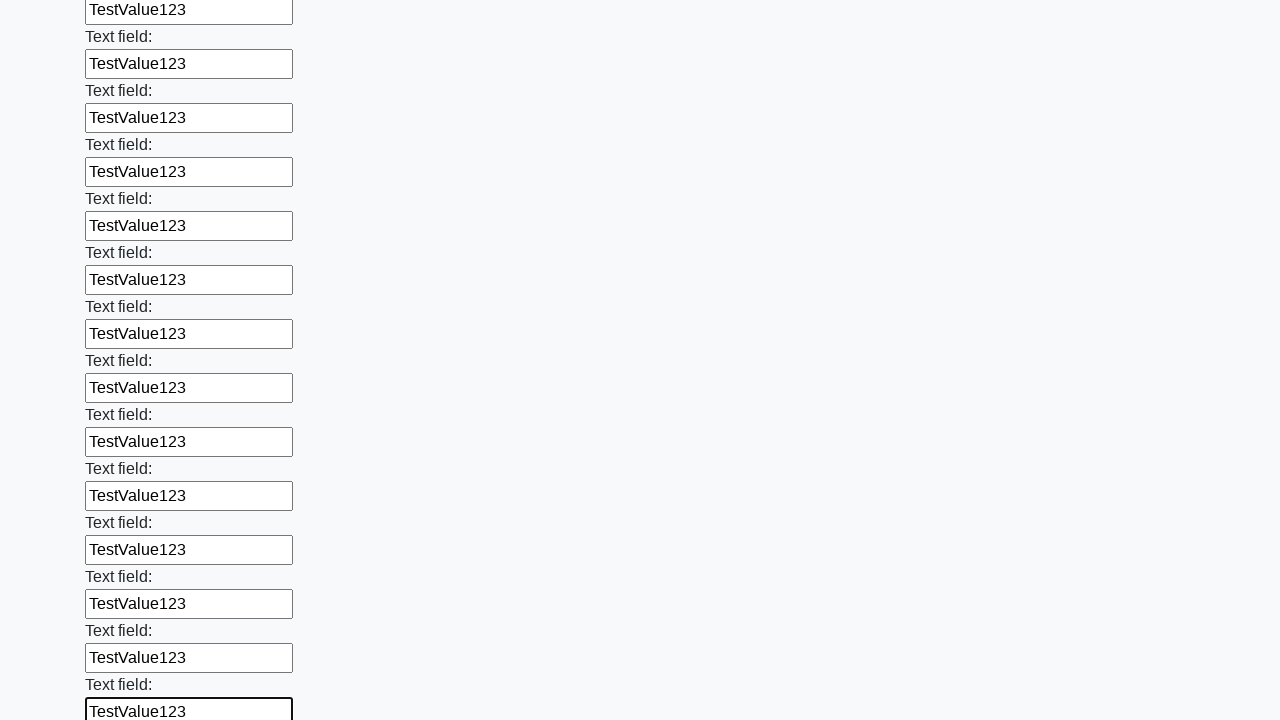

Filled input field with 'TestValue123' on input >> nth=83
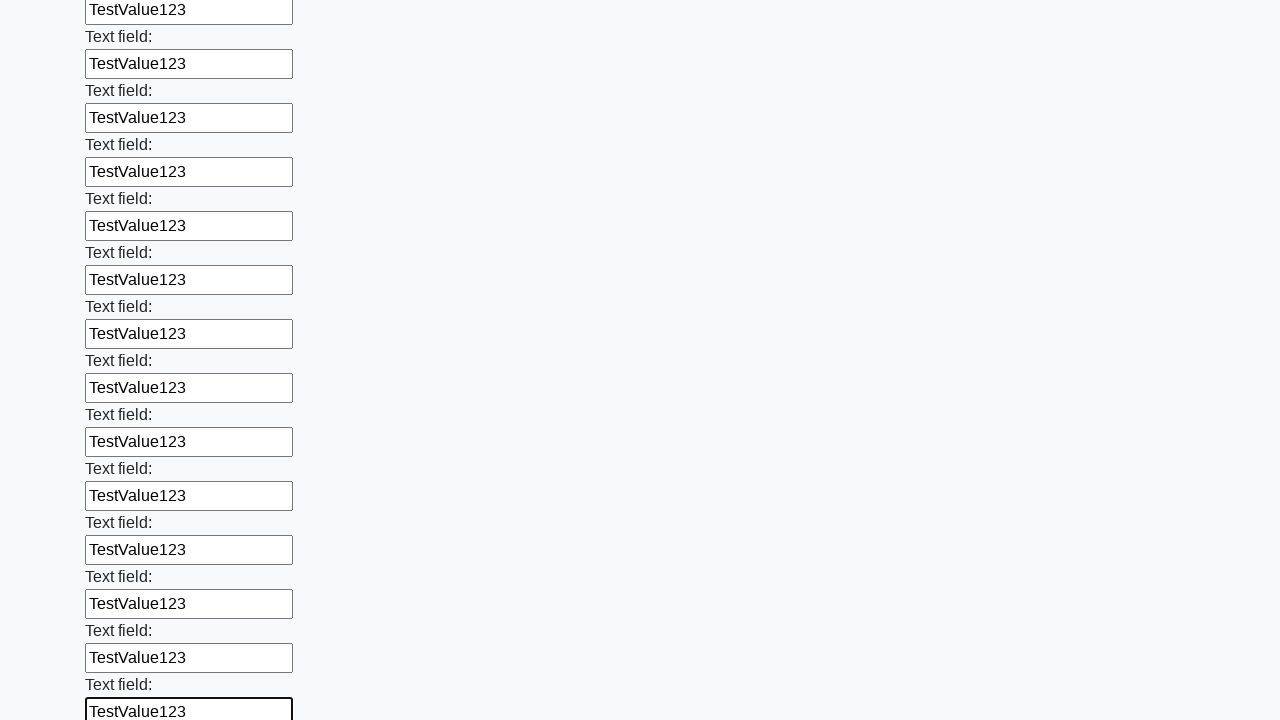

Filled input field with 'TestValue123' on input >> nth=84
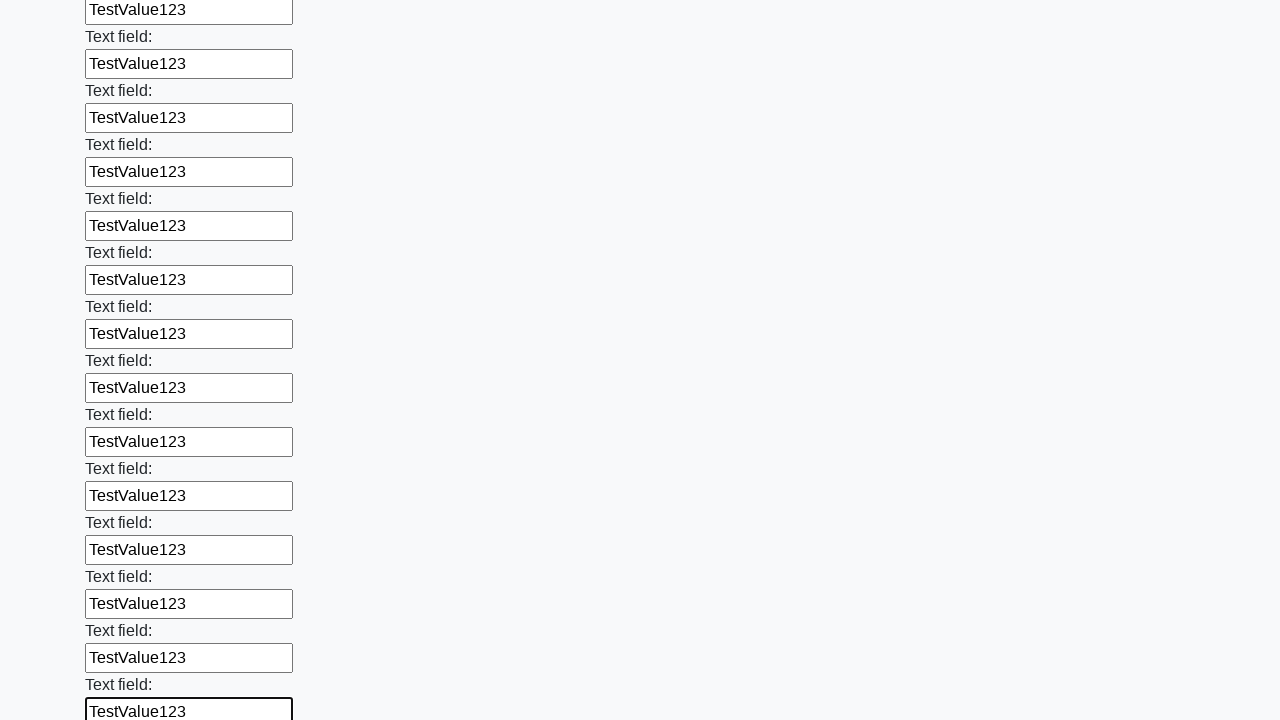

Filled input field with 'TestValue123' on input >> nth=85
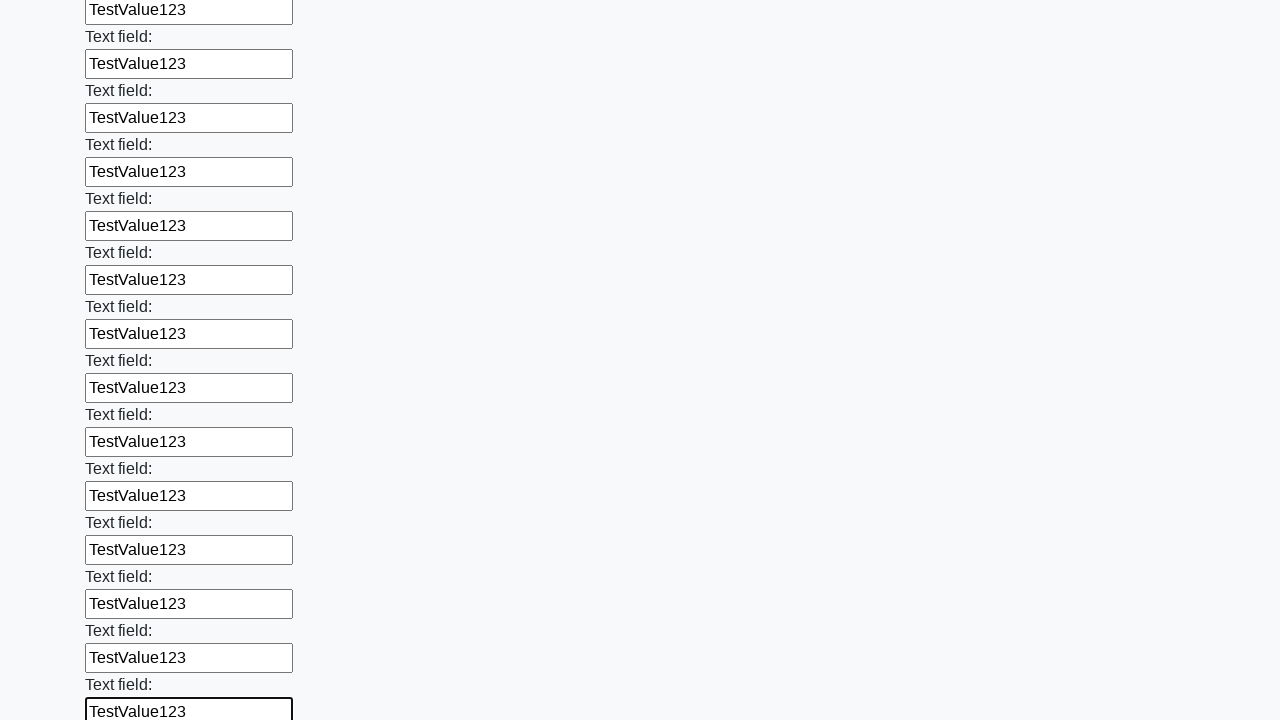

Filled input field with 'TestValue123' on input >> nth=86
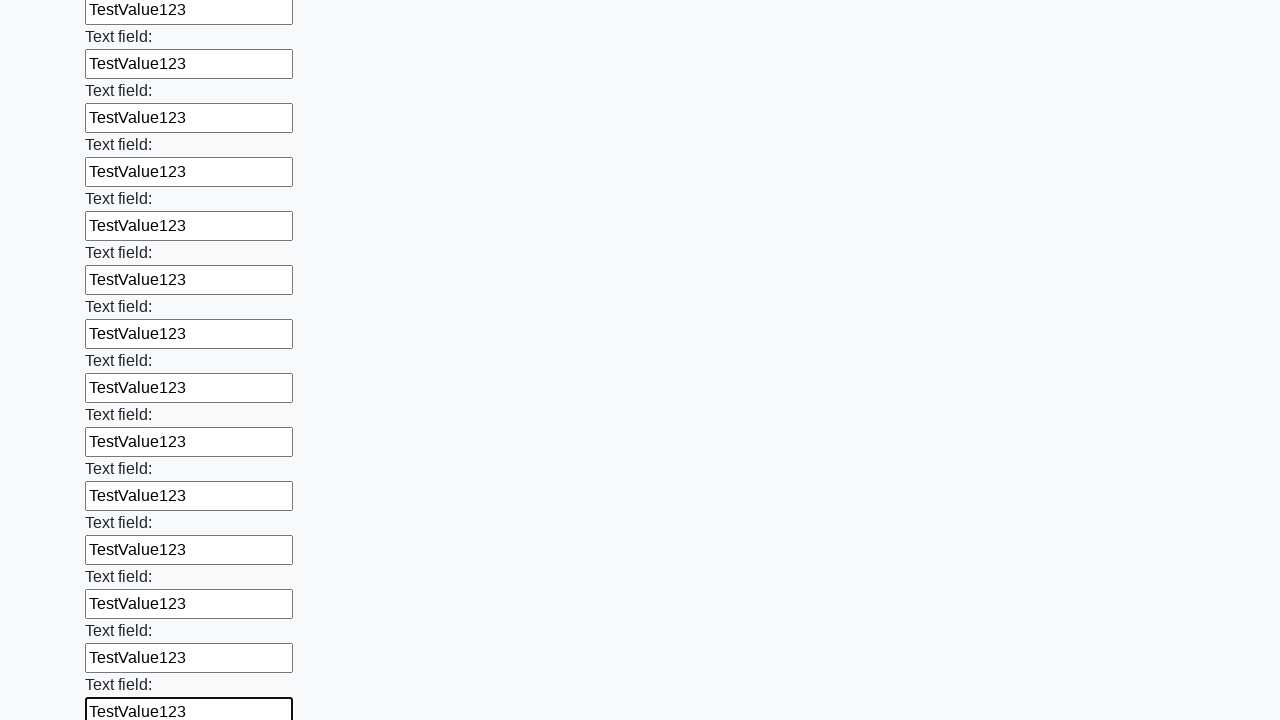

Filled input field with 'TestValue123' on input >> nth=87
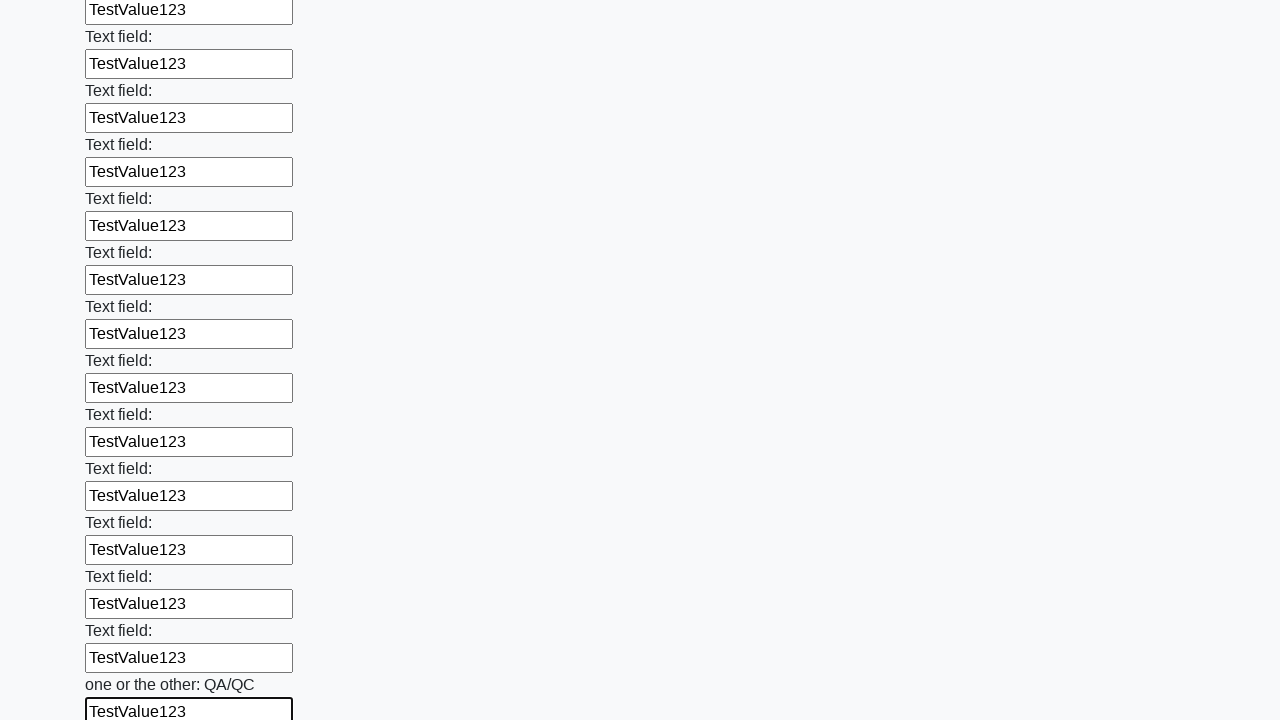

Filled input field with 'TestValue123' on input >> nth=88
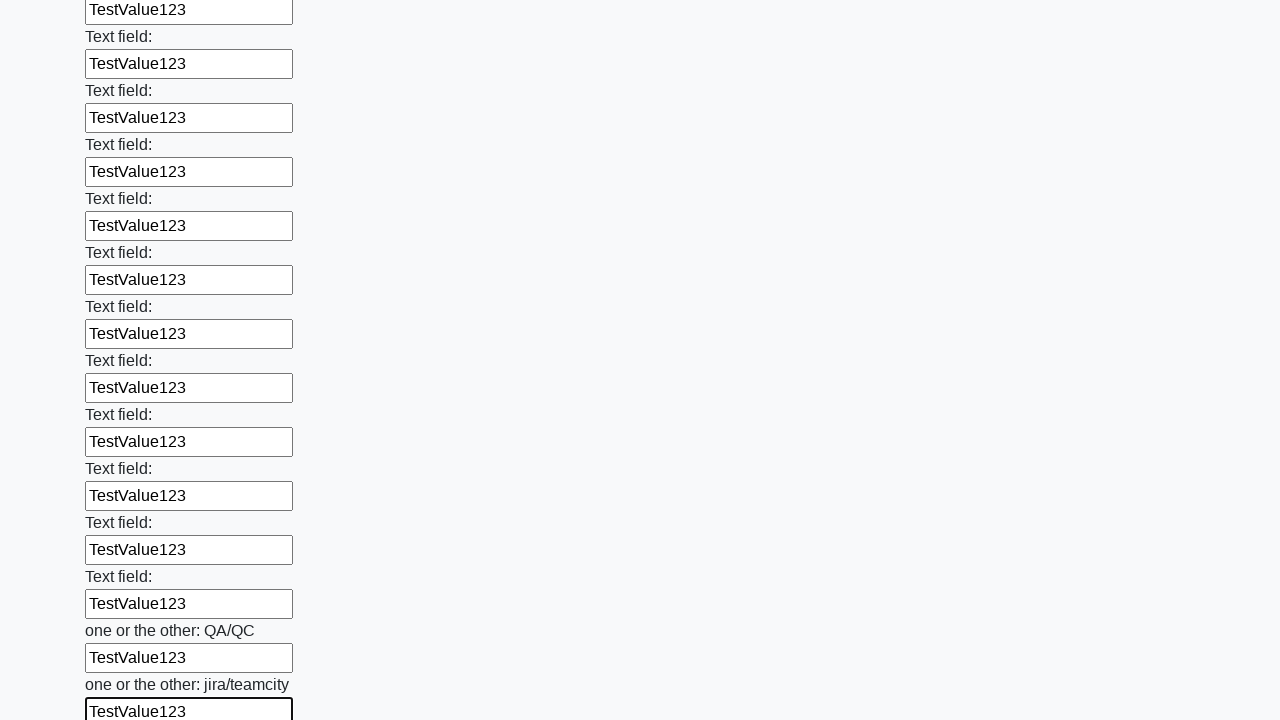

Filled input field with 'TestValue123' on input >> nth=89
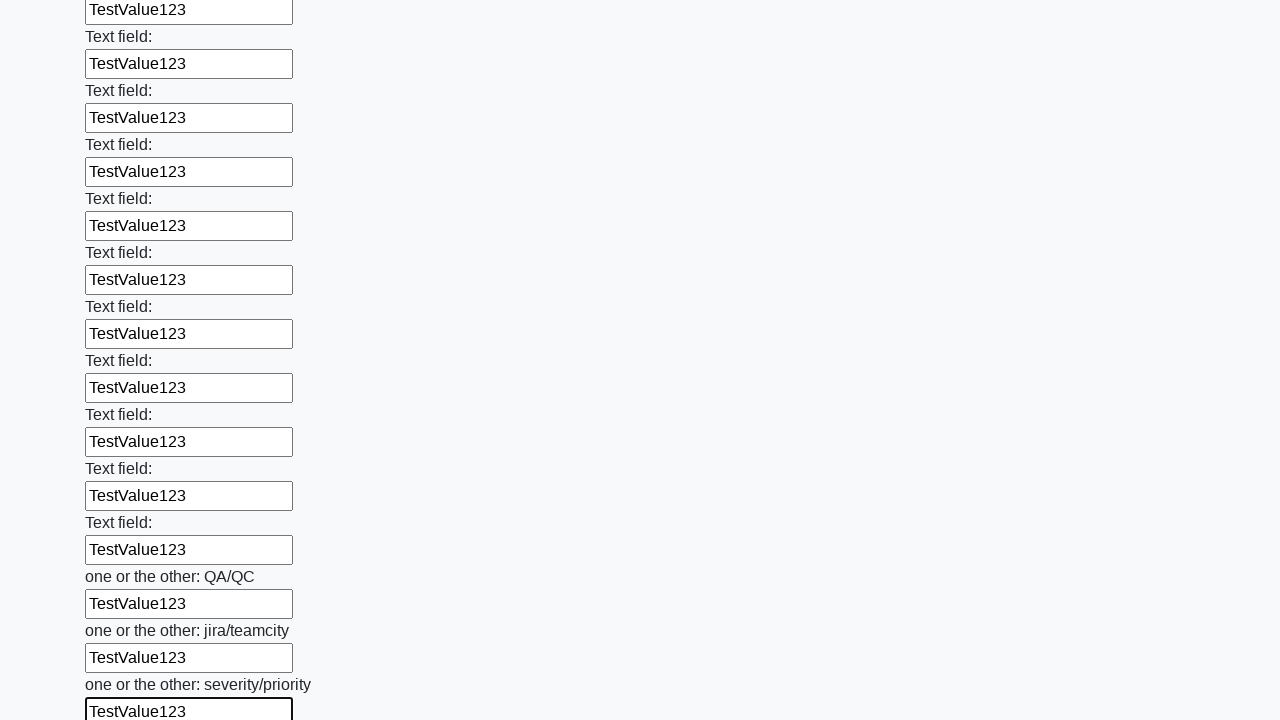

Filled input field with 'TestValue123' on input >> nth=90
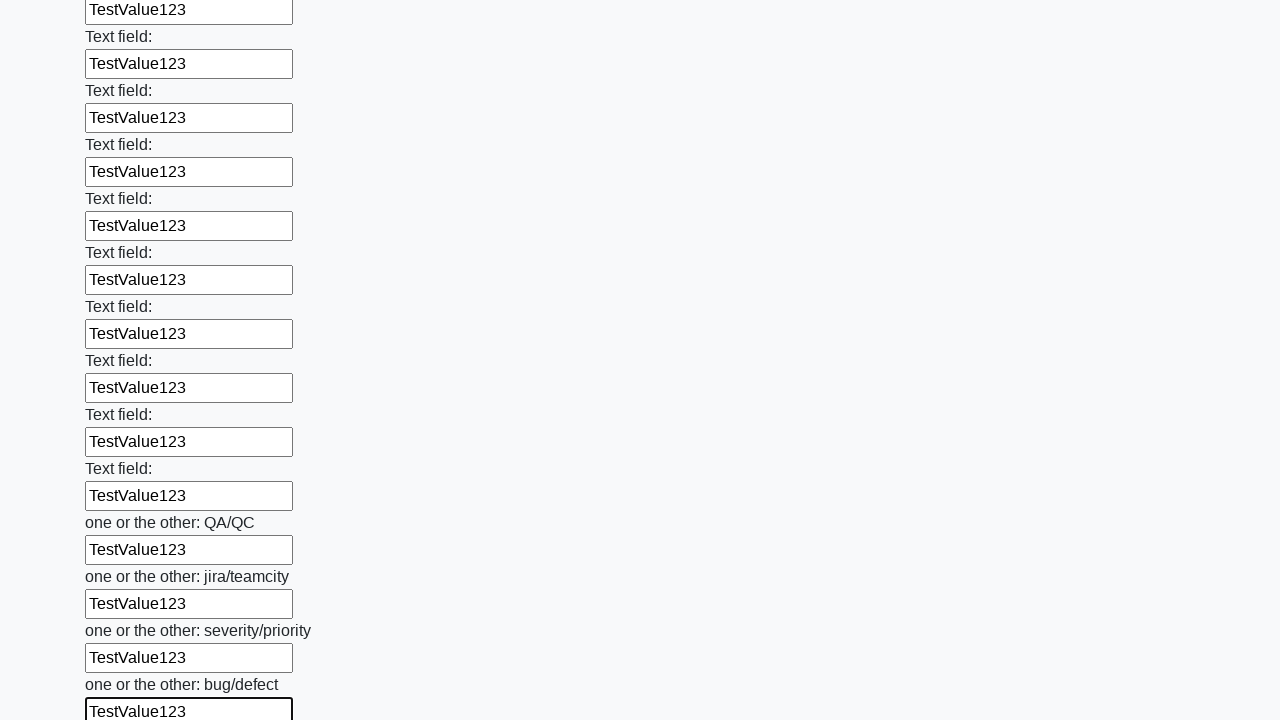

Filled input field with 'TestValue123' on input >> nth=91
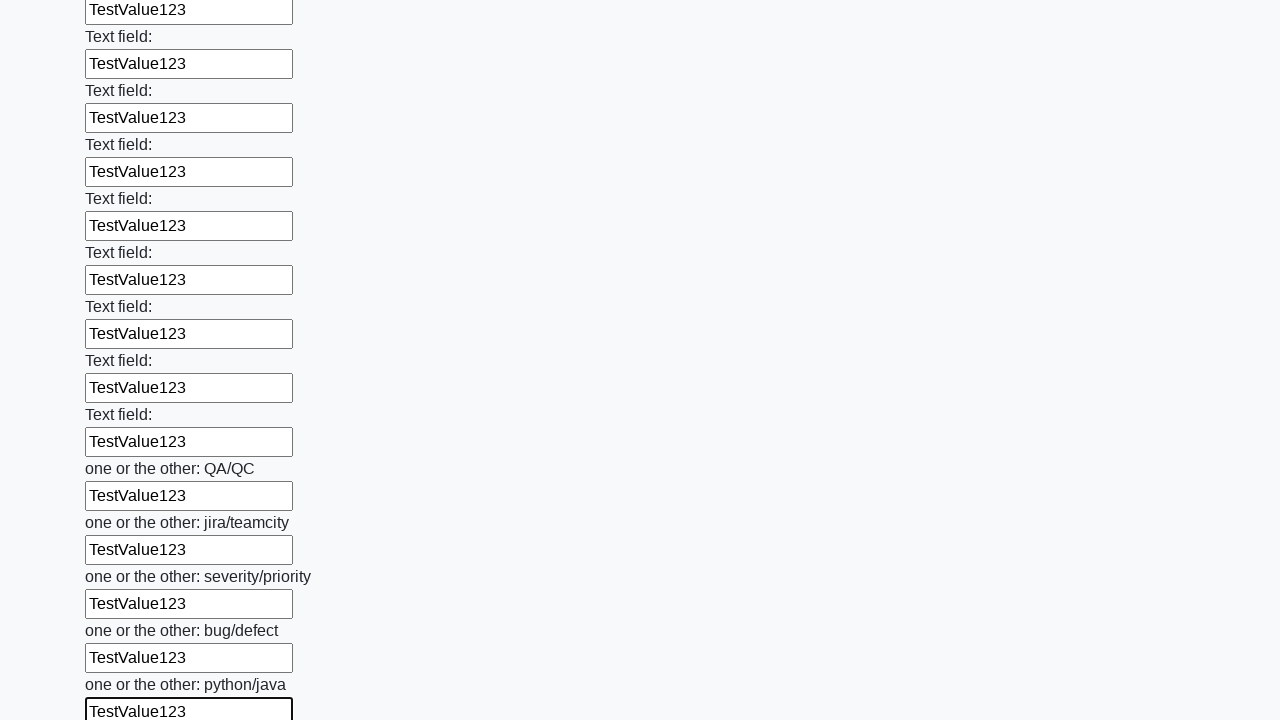

Filled input field with 'TestValue123' on input >> nth=92
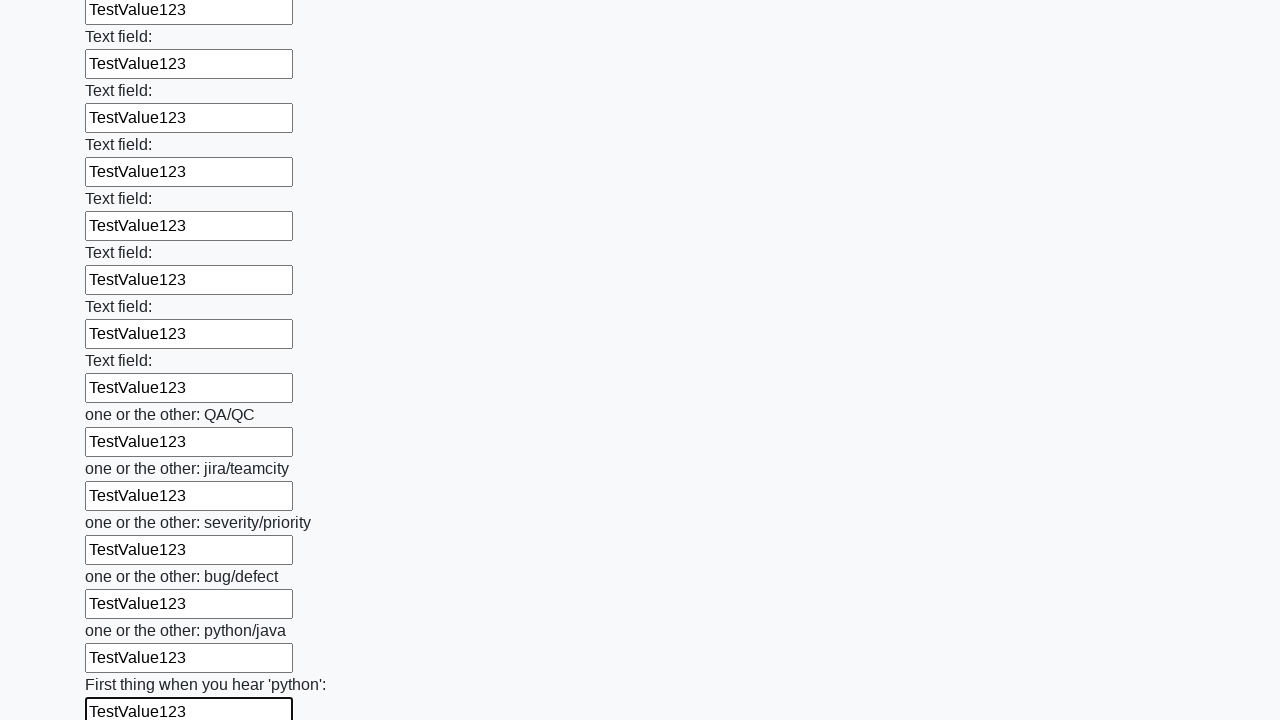

Filled input field with 'TestValue123' on input >> nth=93
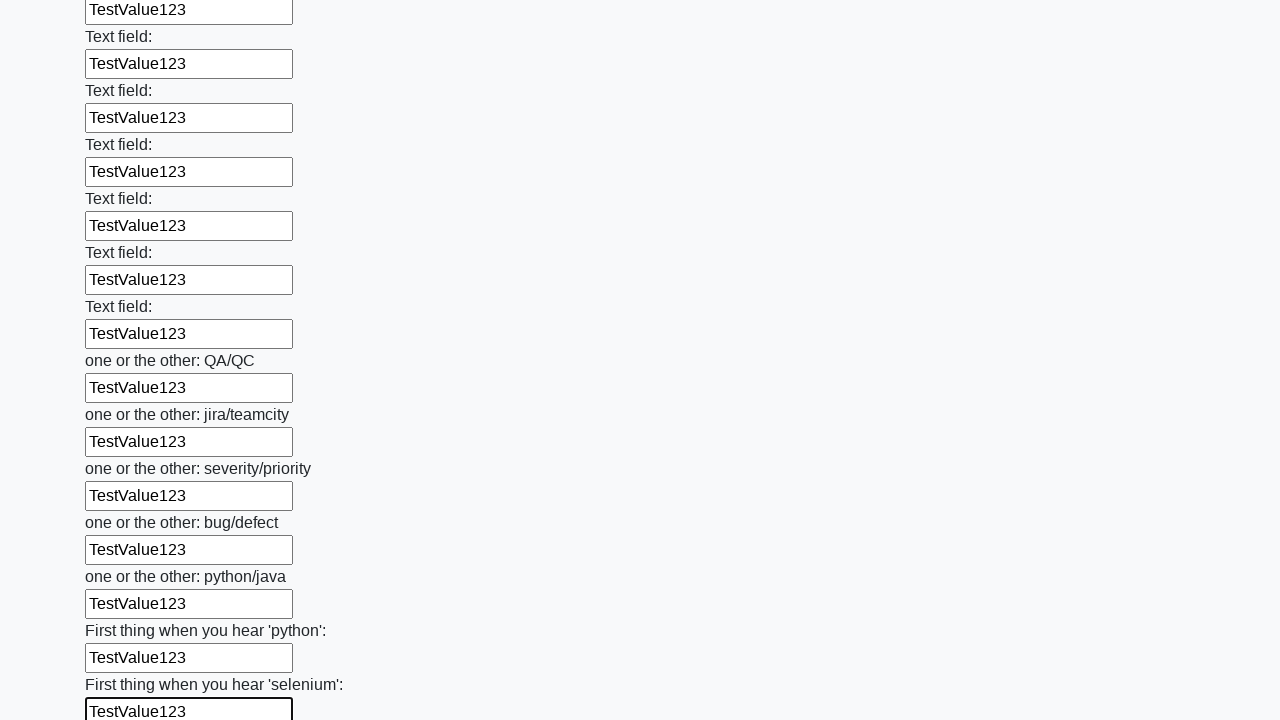

Filled input field with 'TestValue123' on input >> nth=94
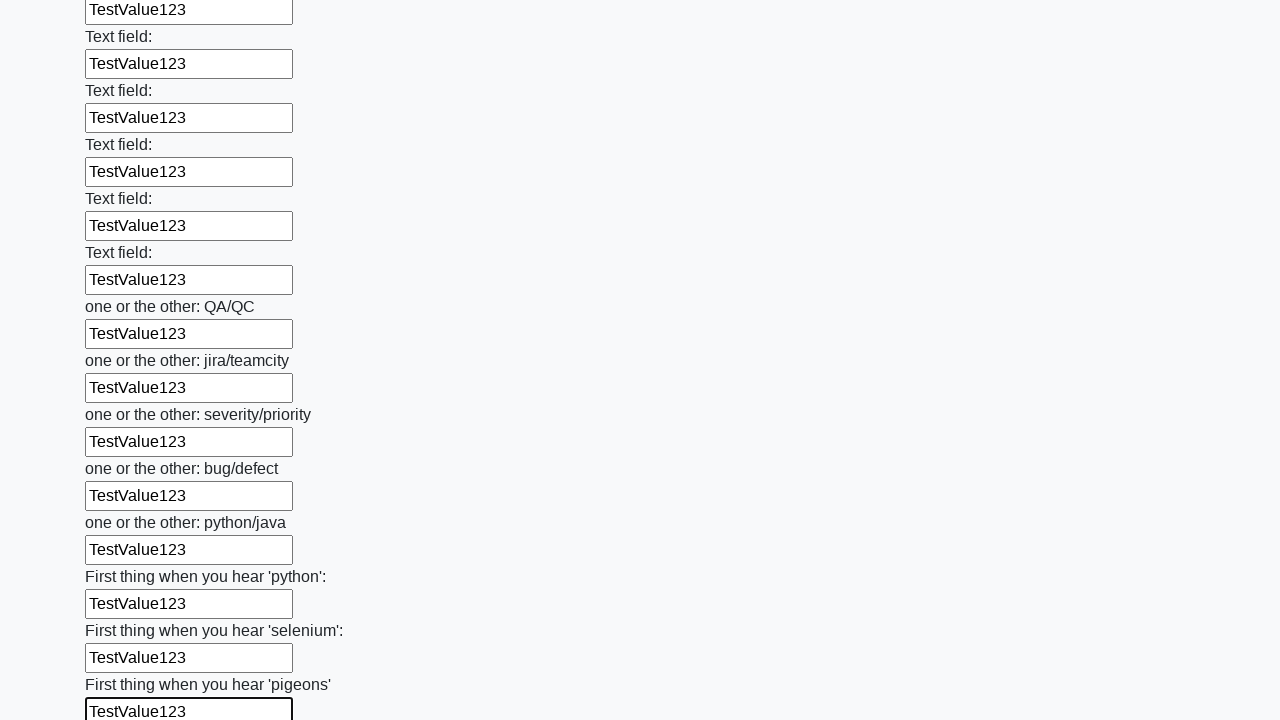

Filled input field with 'TestValue123' on input >> nth=95
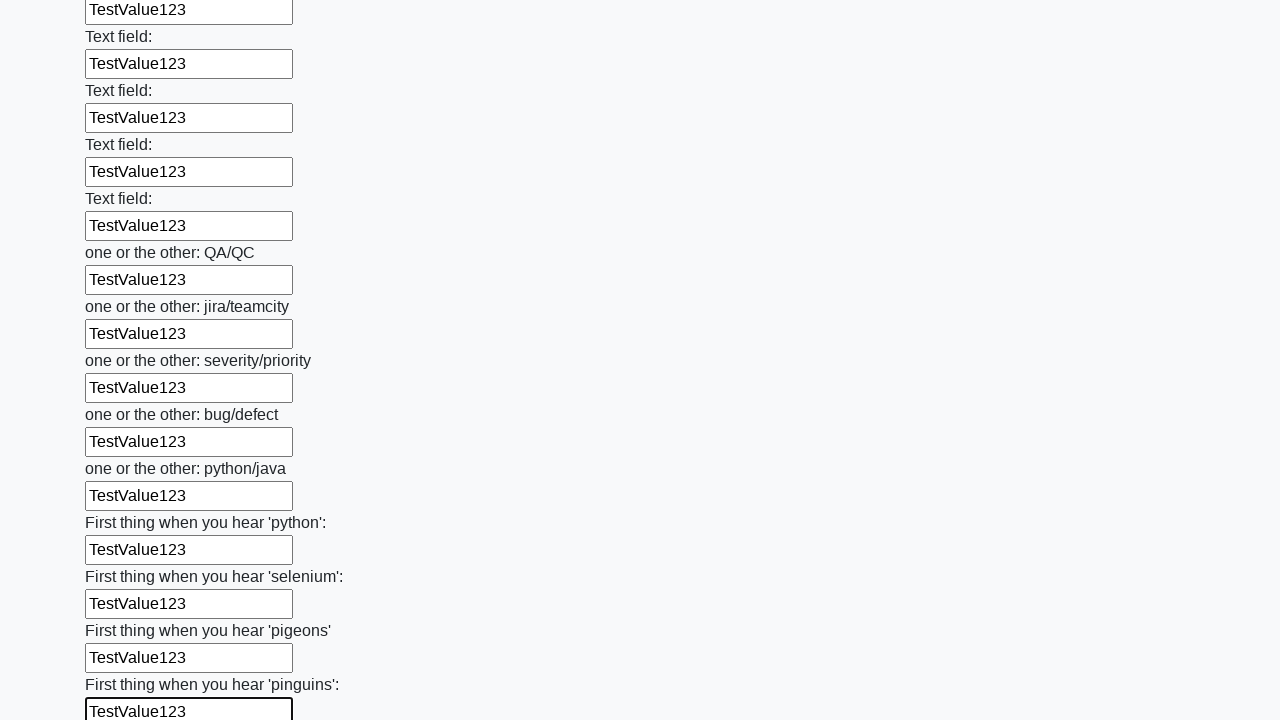

Filled input field with 'TestValue123' on input >> nth=96
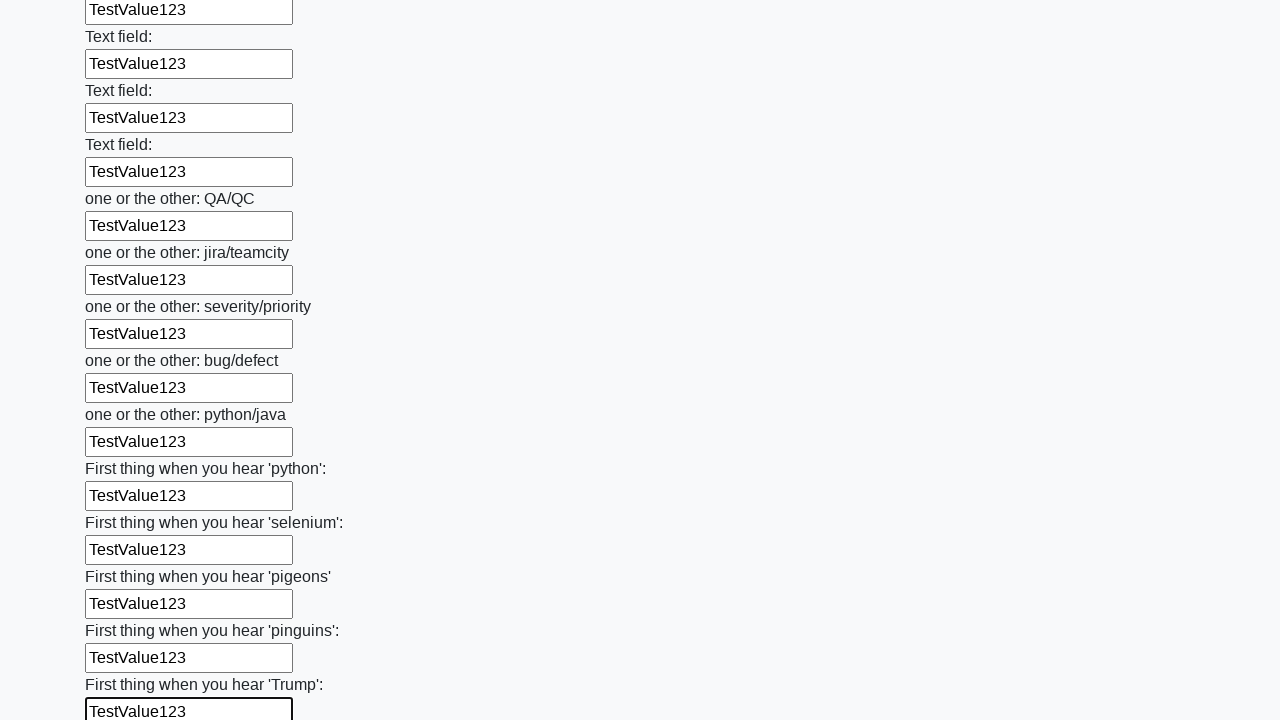

Filled input field with 'TestValue123' on input >> nth=97
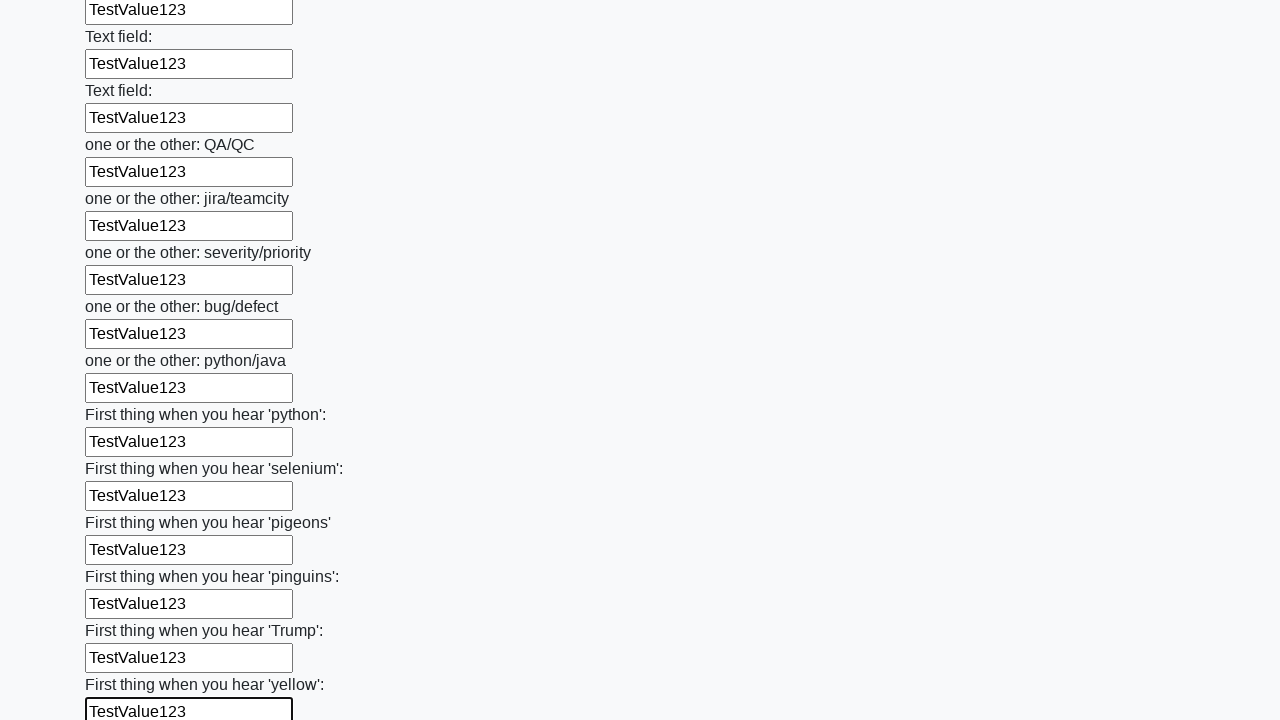

Filled input field with 'TestValue123' on input >> nth=98
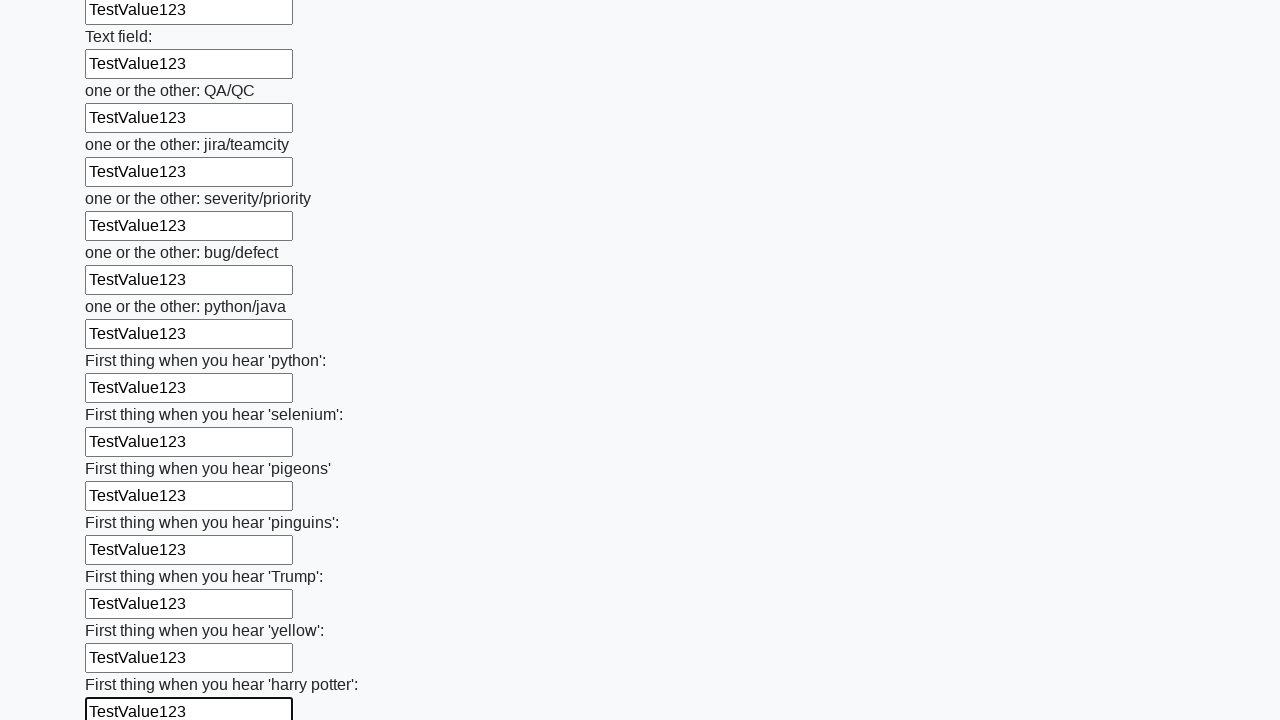

Filled input field with 'TestValue123' on input >> nth=99
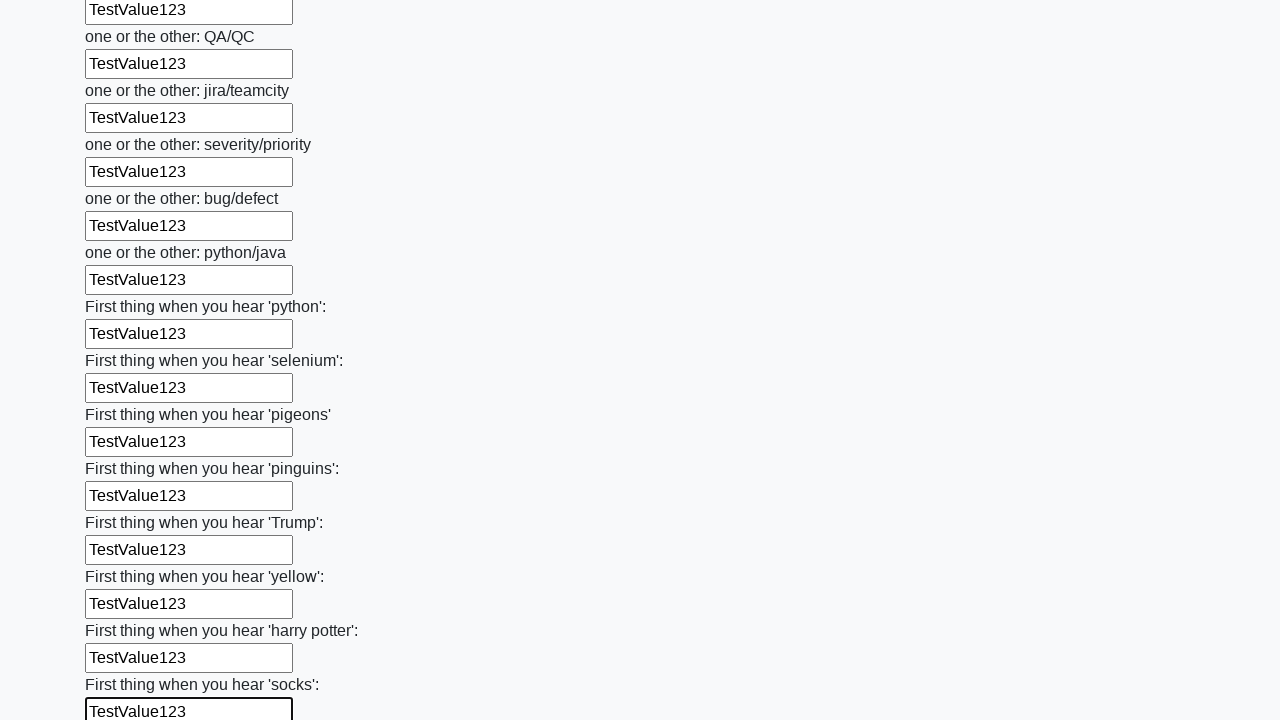

Clicked the form submit button at (123, 611) on button.btn
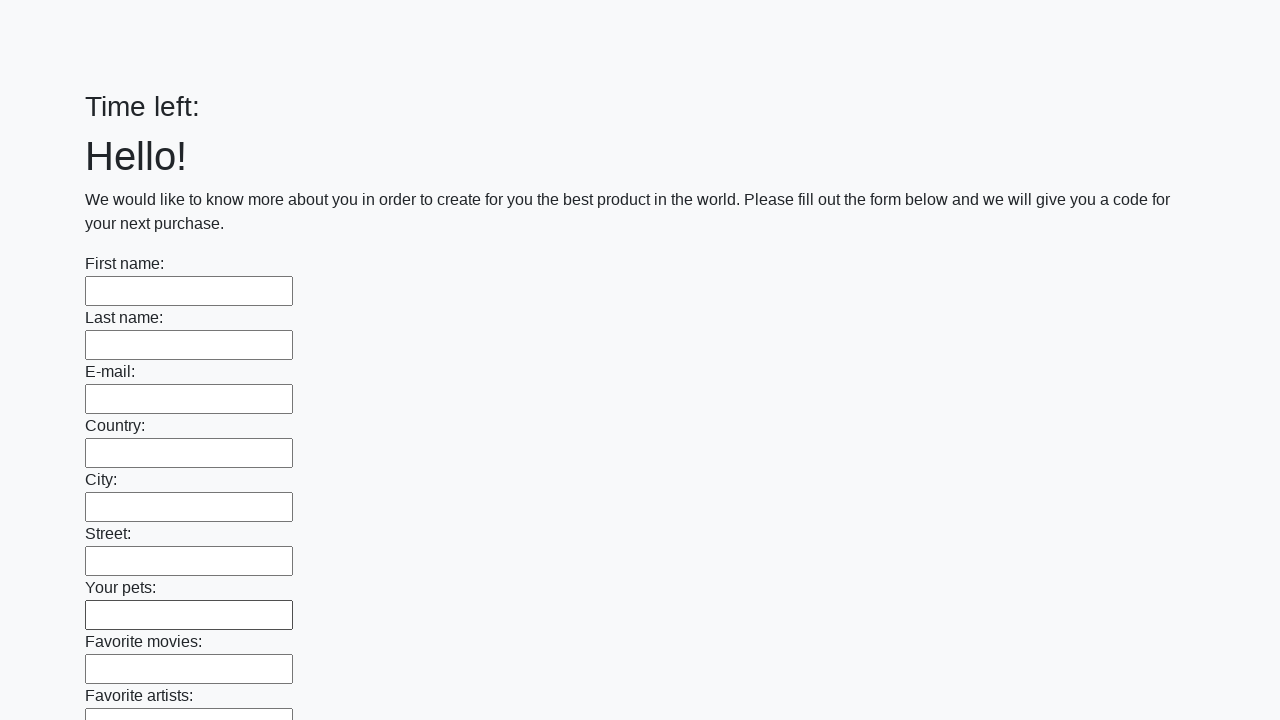

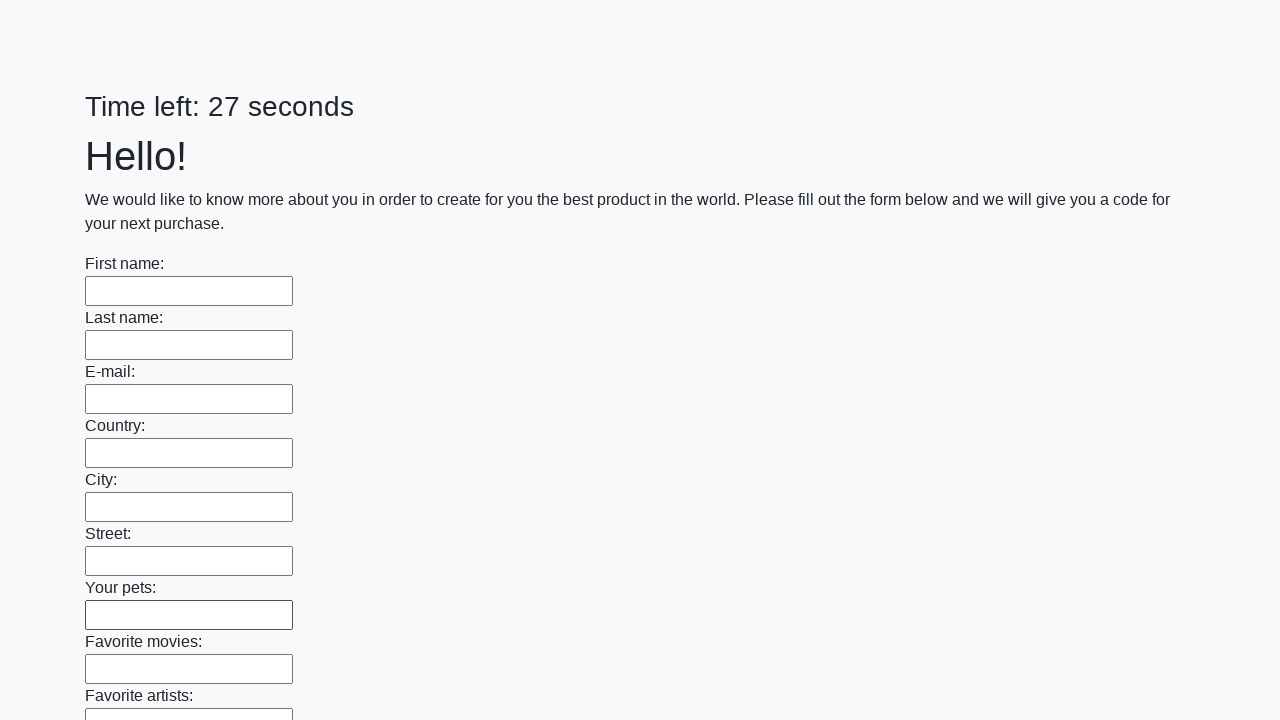